Navigates through multiple pages of the soconsulto website and scrolls to the bottom of each page to verify page loading and scroll functionality.

Starting URL: https://soconsulto.pages.dev/

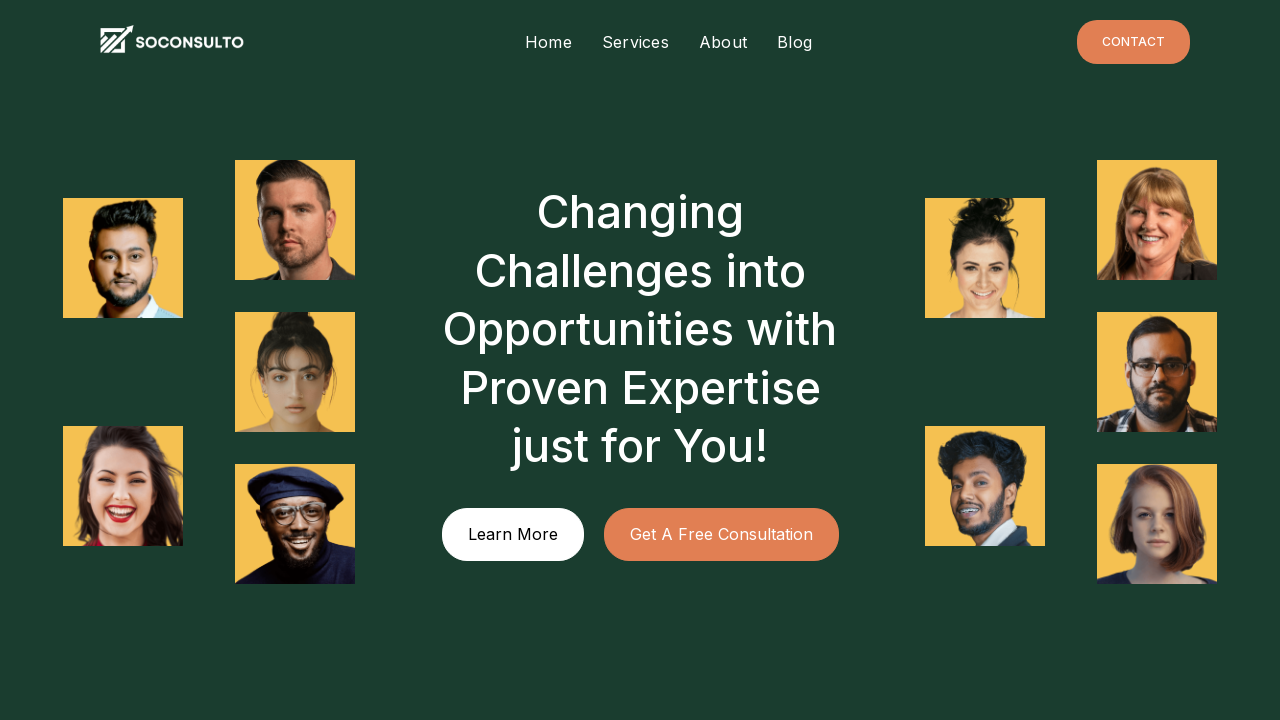

Retrieved previous scroll height
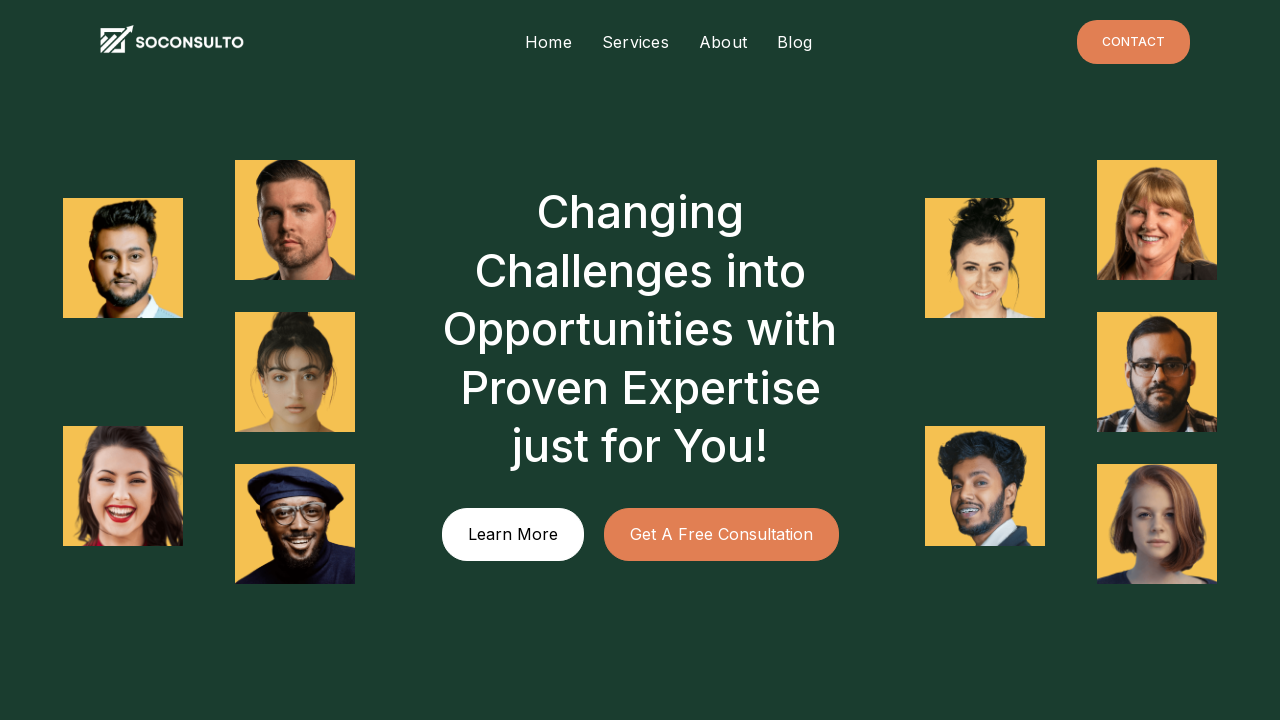

Scrolled down by one viewport height
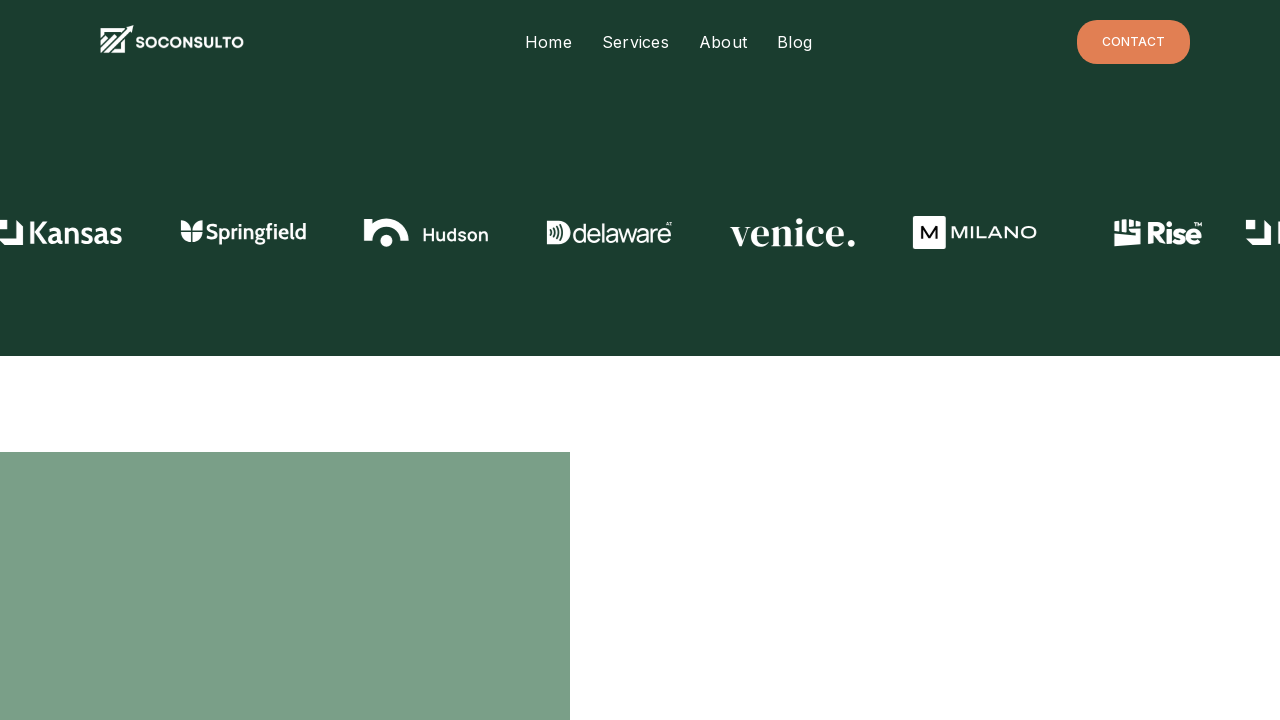

Waited 1 second for content to load after scroll
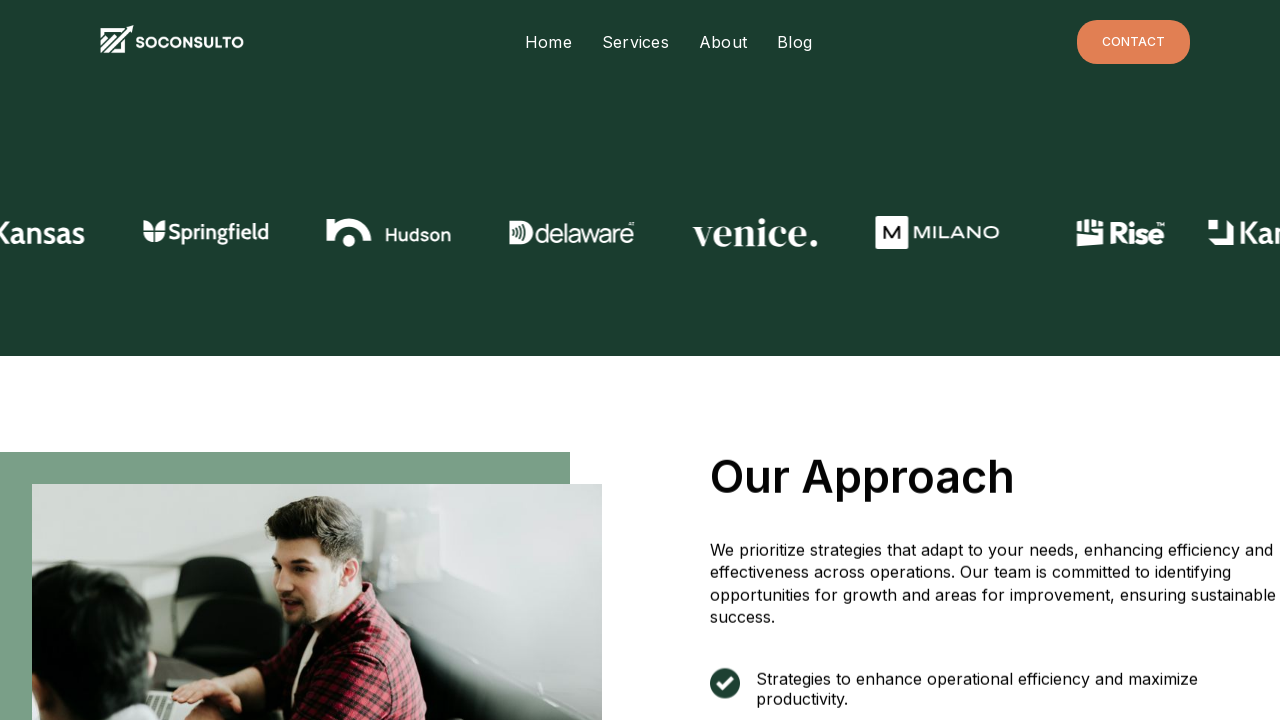

Retrieved current scroll height
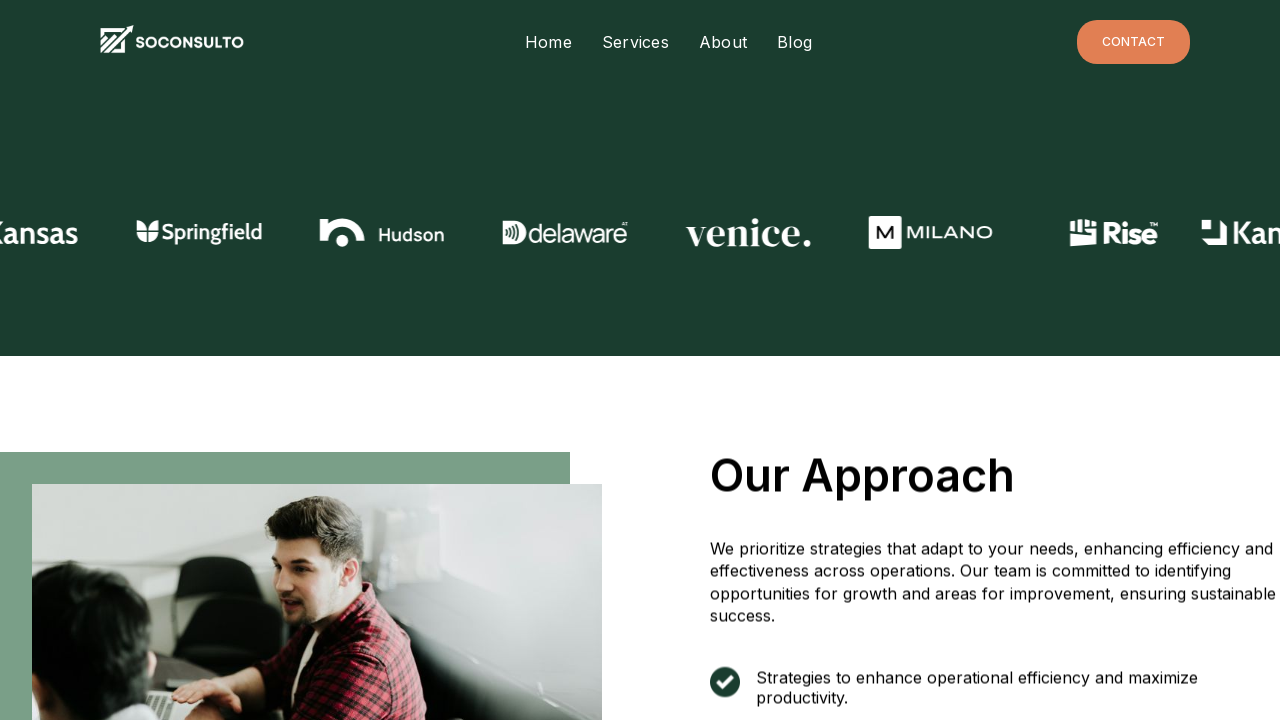

Retrieved previous scroll height
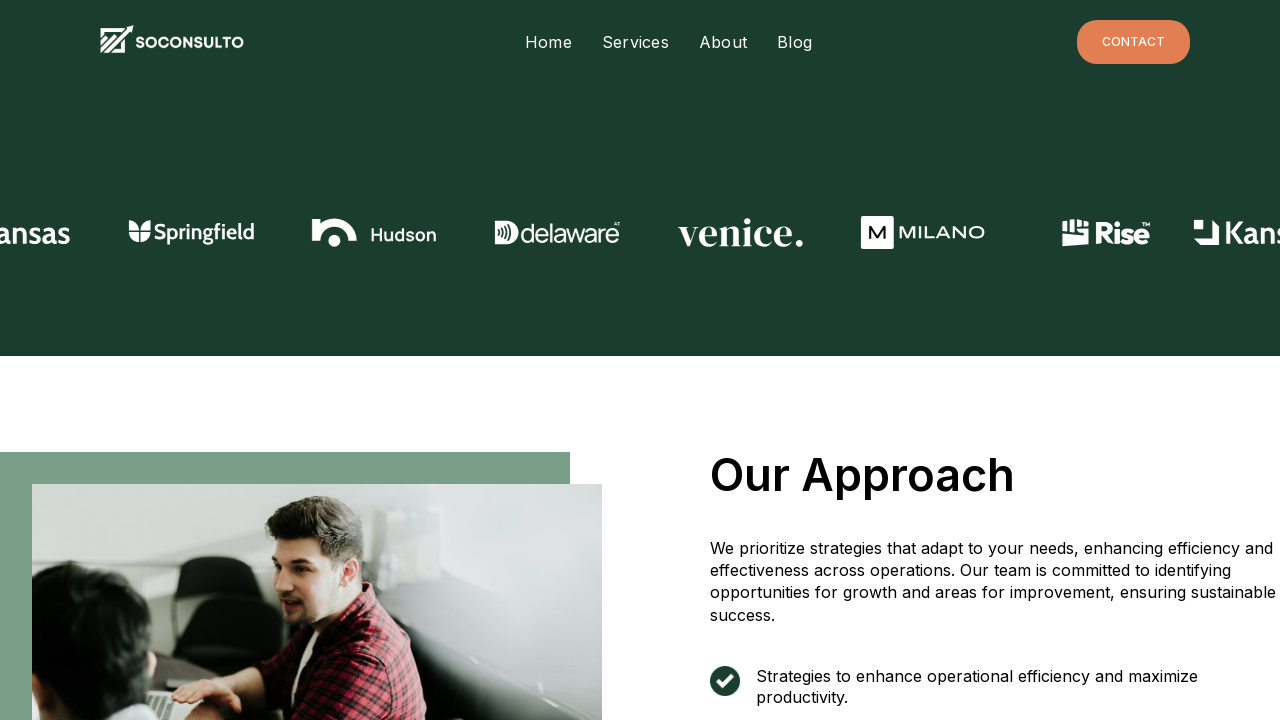

Scrolled down by one viewport height
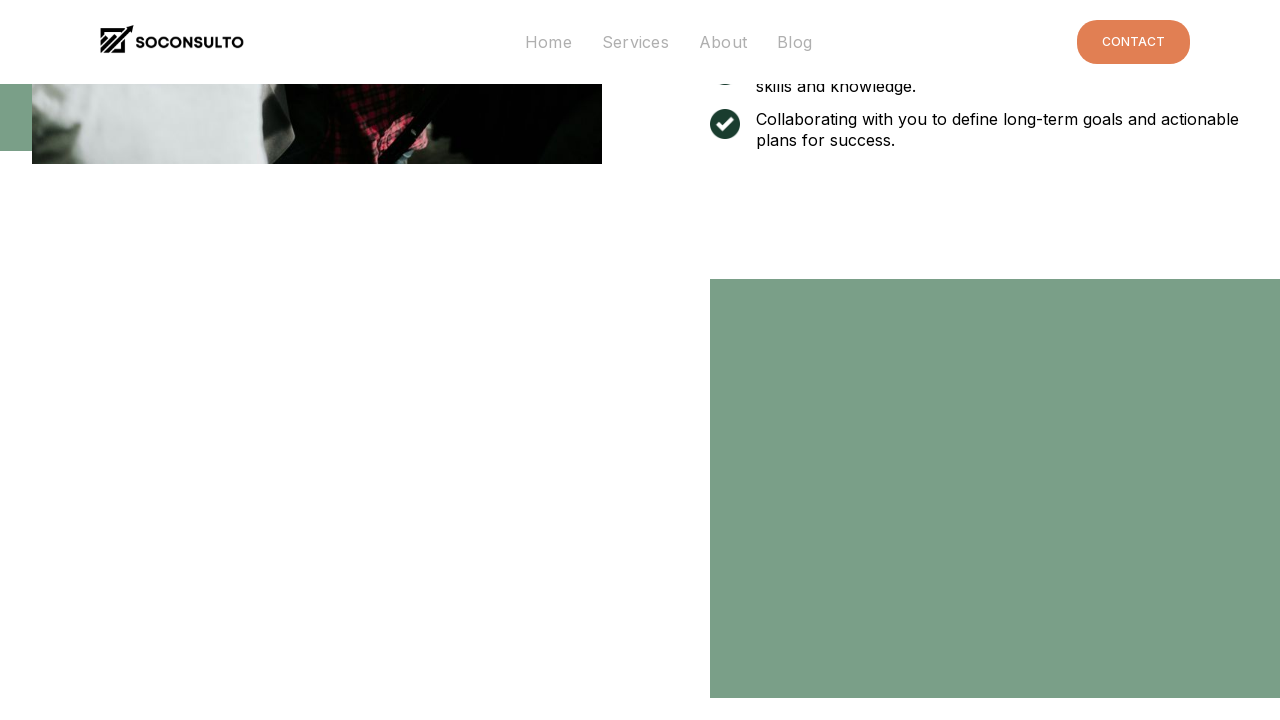

Waited 1 second for content to load after scroll
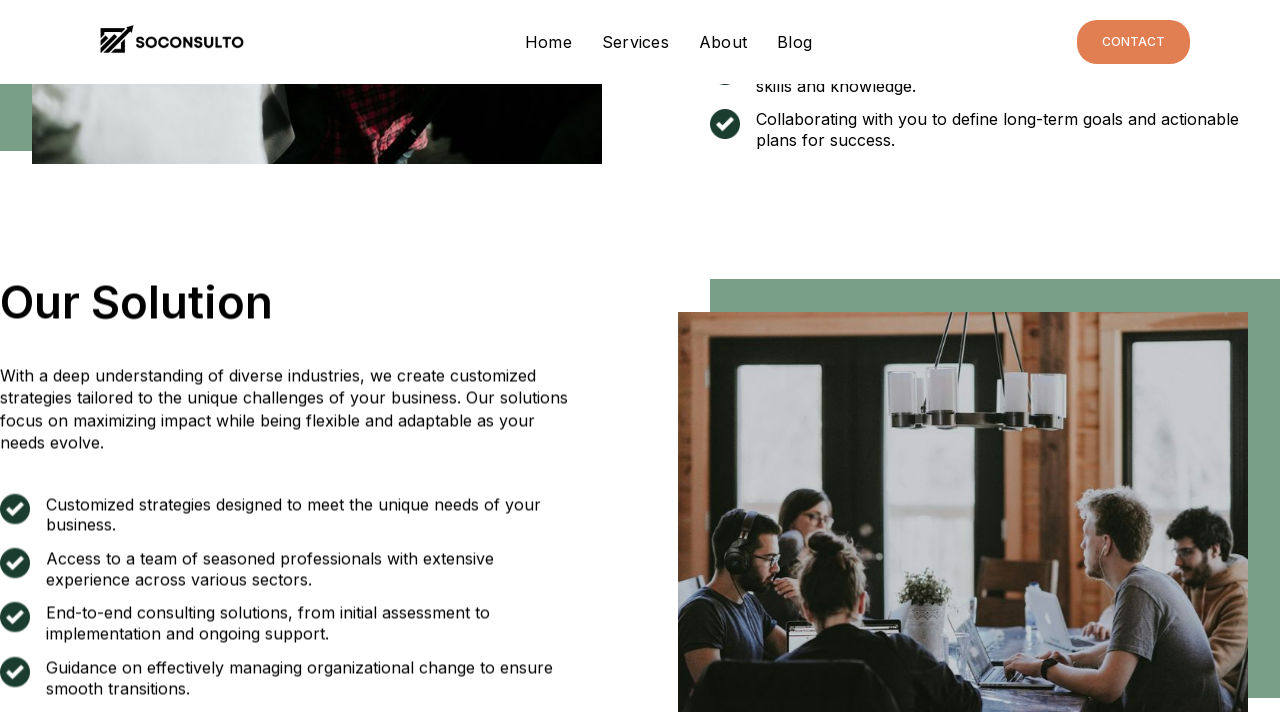

Retrieved current scroll height
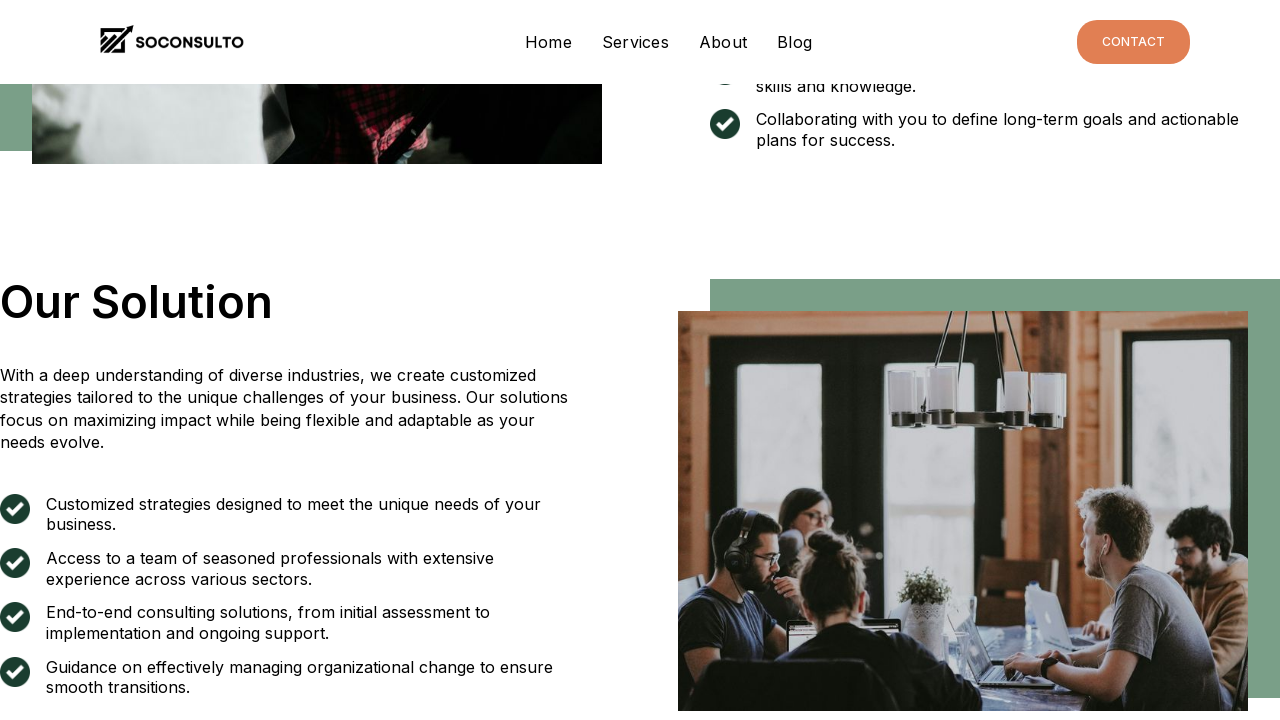

Retrieved previous scroll height
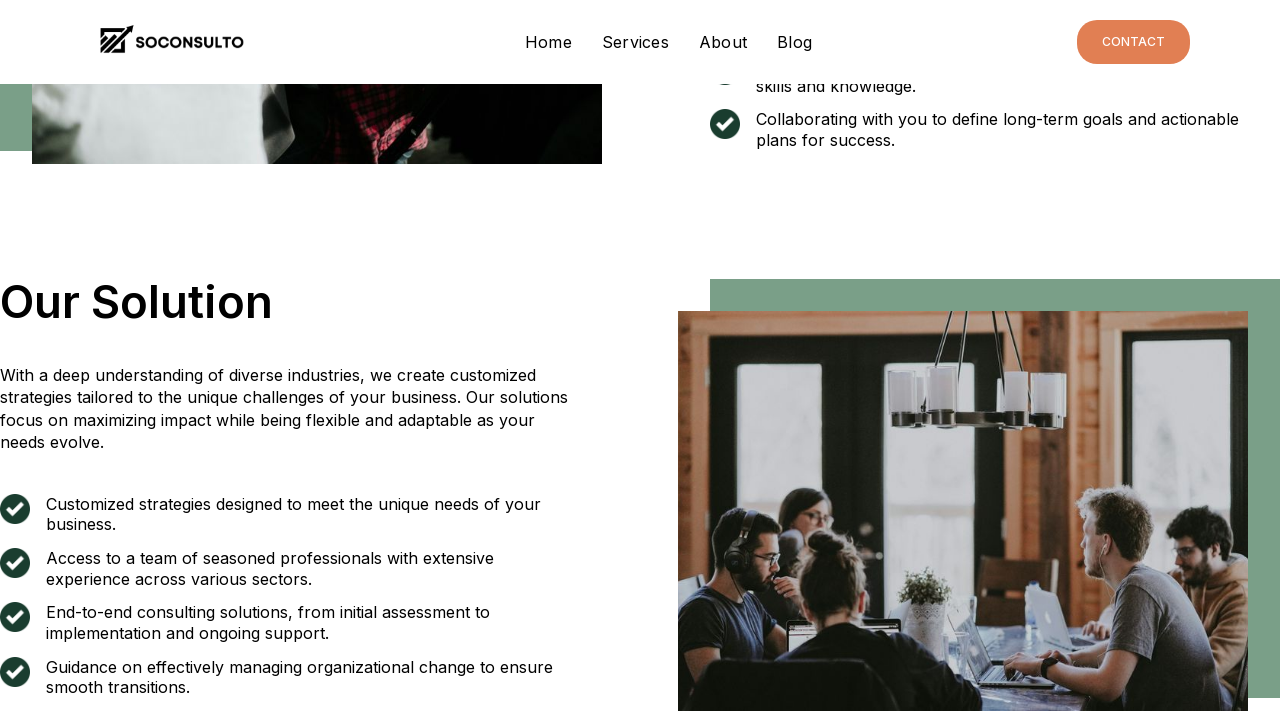

Scrolled down by one viewport height
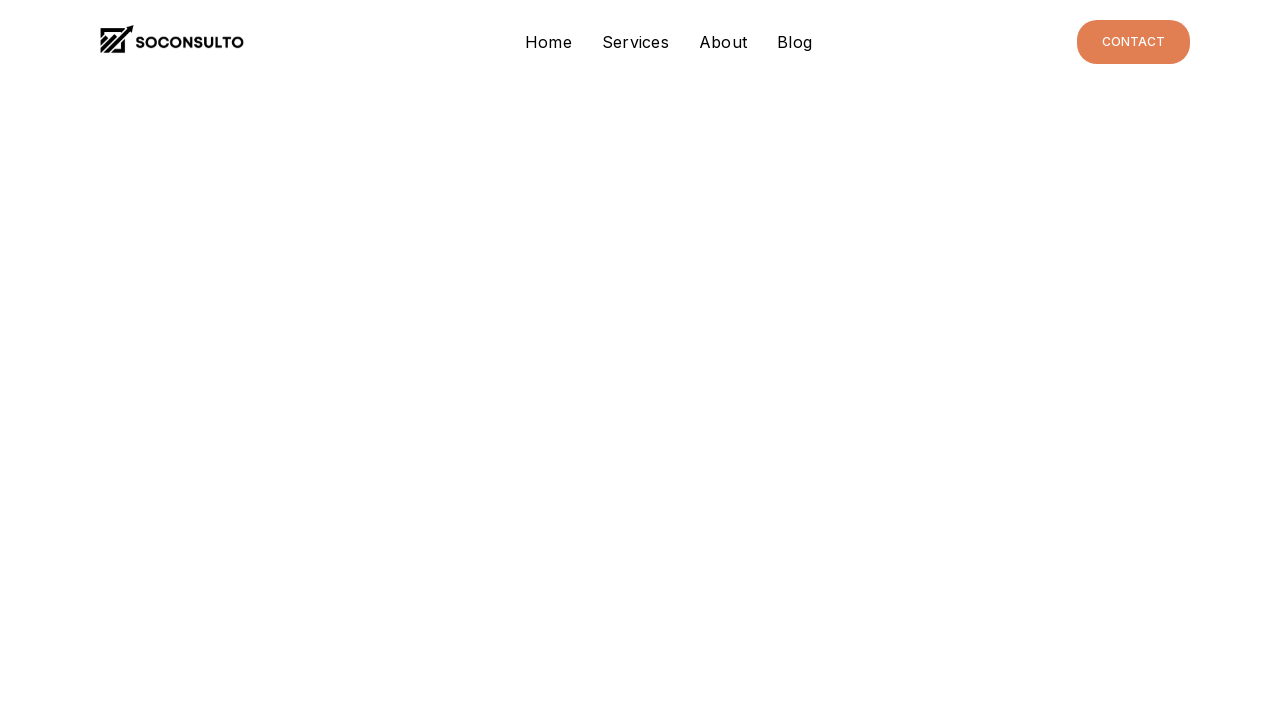

Waited 1 second for content to load after scroll
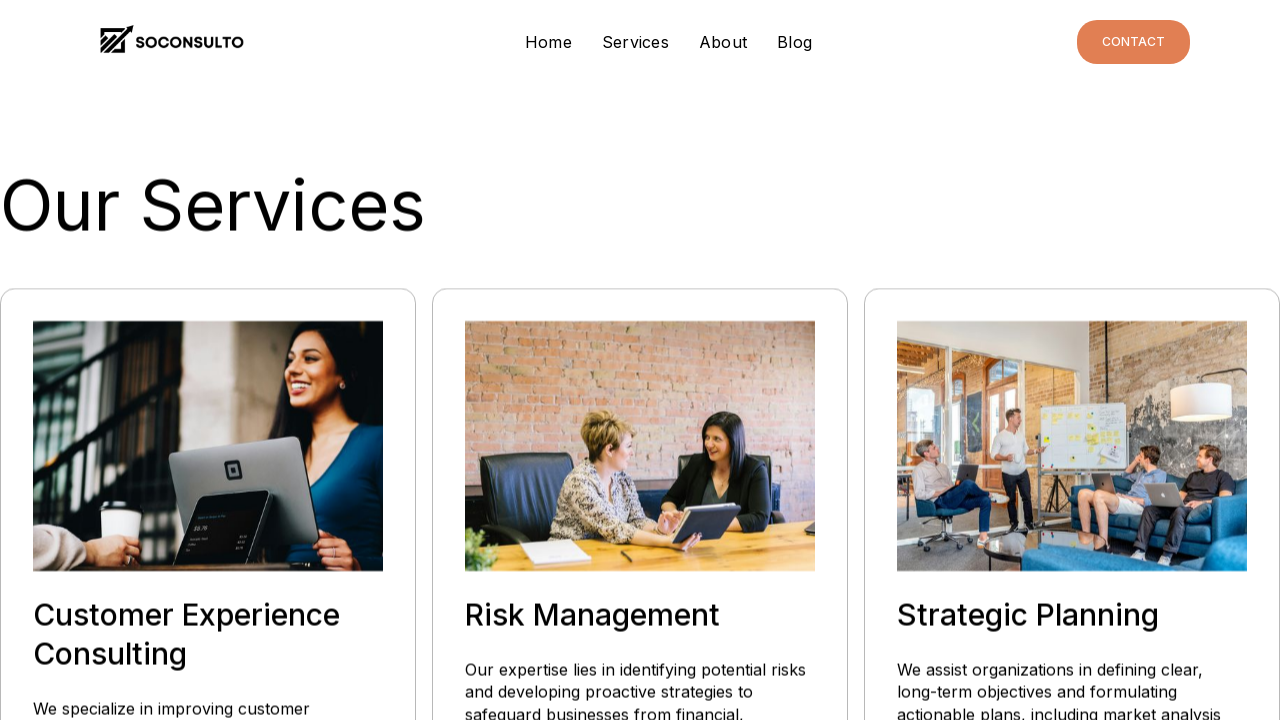

Retrieved current scroll height
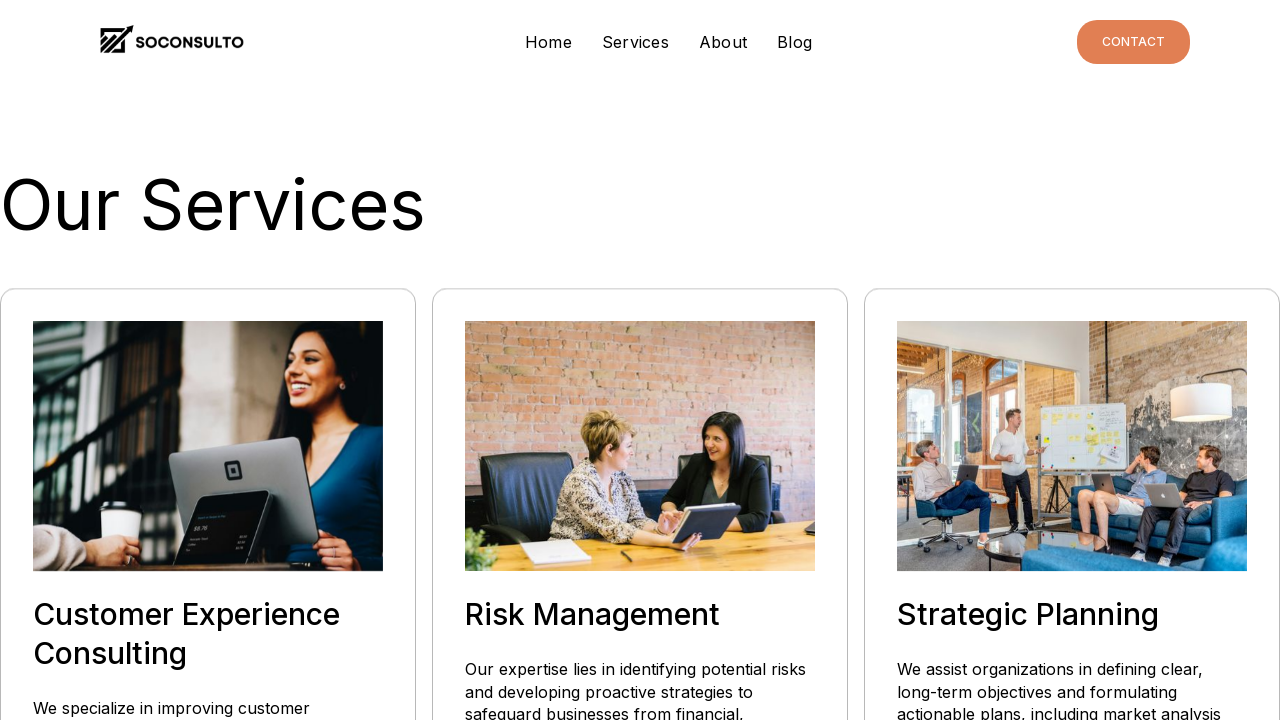

Retrieved previous scroll height
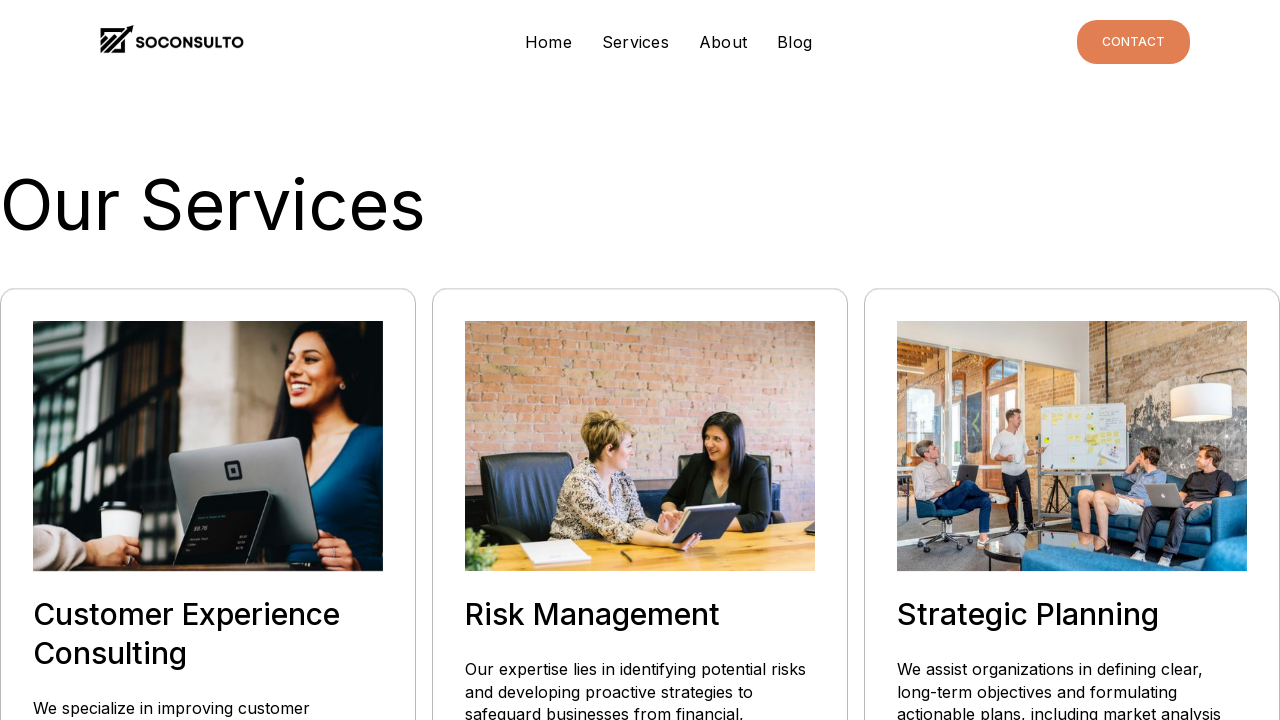

Scrolled down by one viewport height
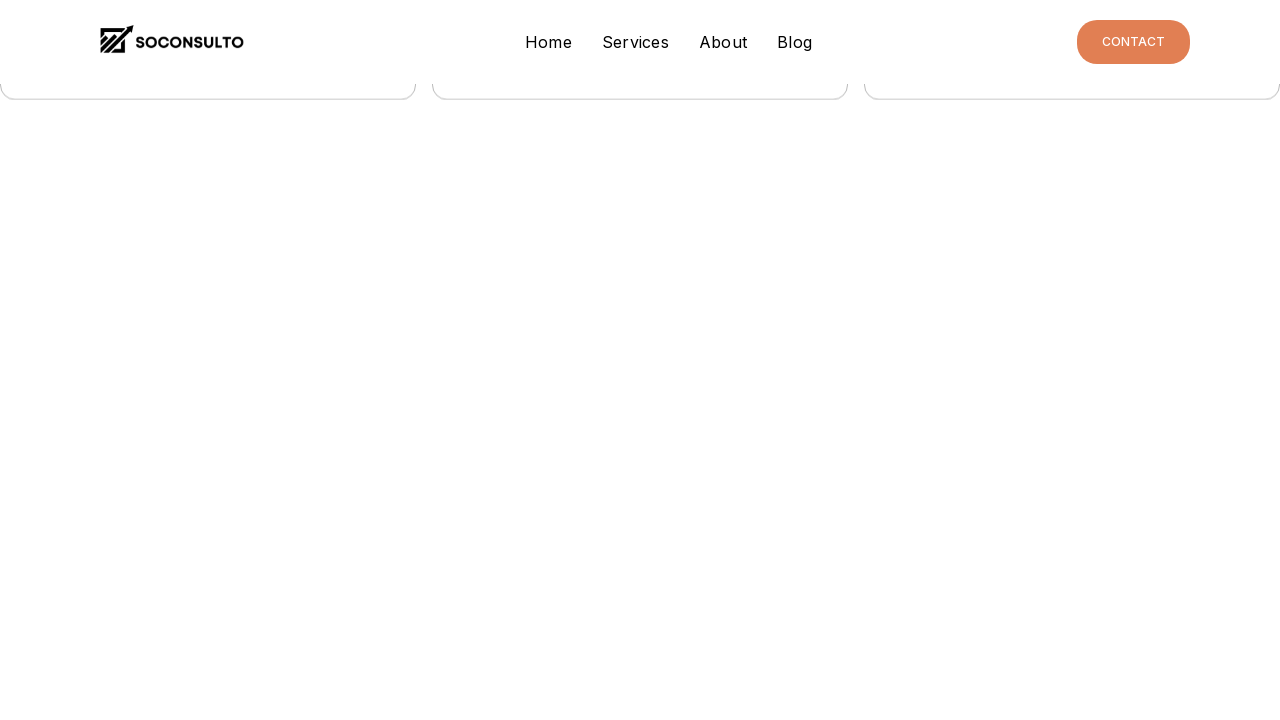

Waited 1 second for content to load after scroll
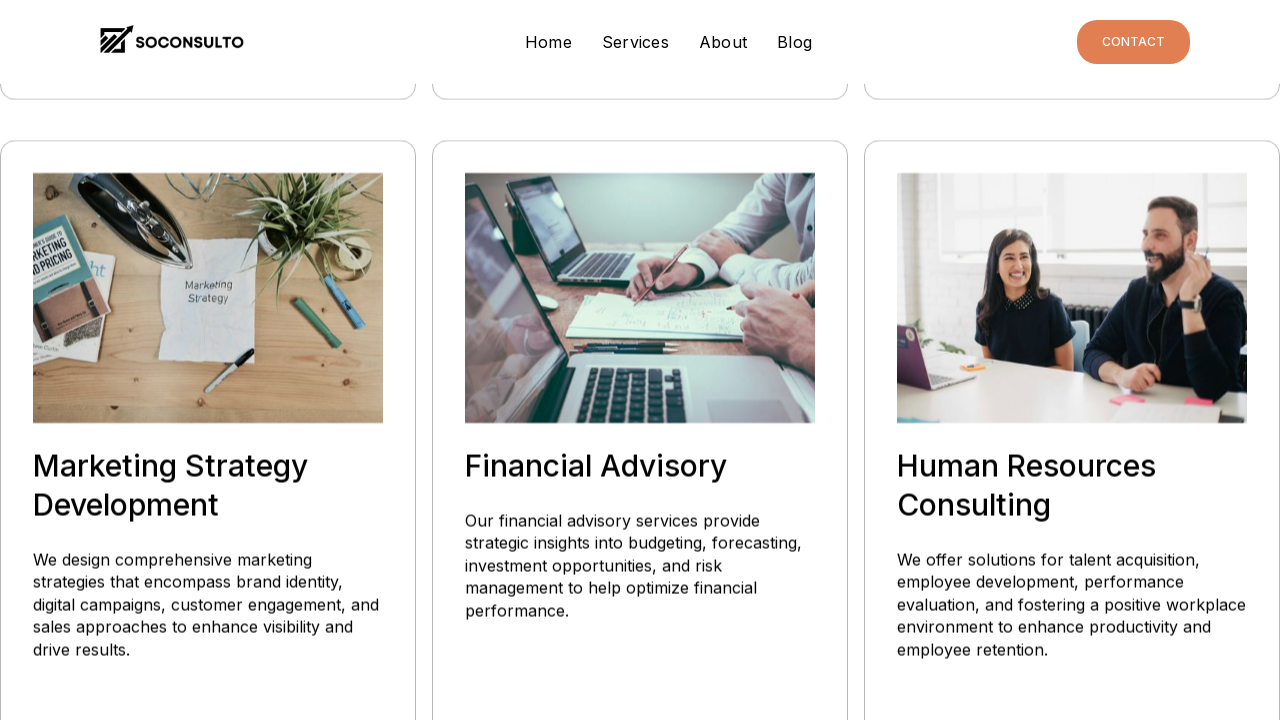

Retrieved current scroll height
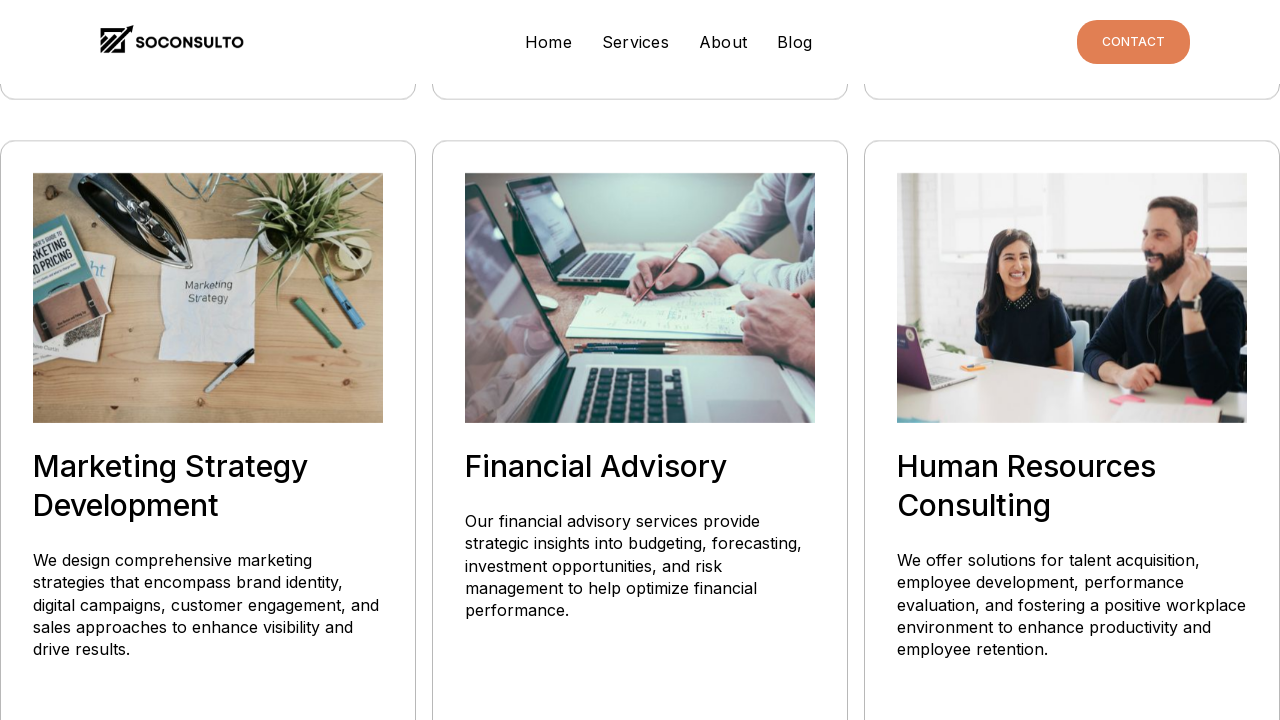

Retrieved previous scroll height
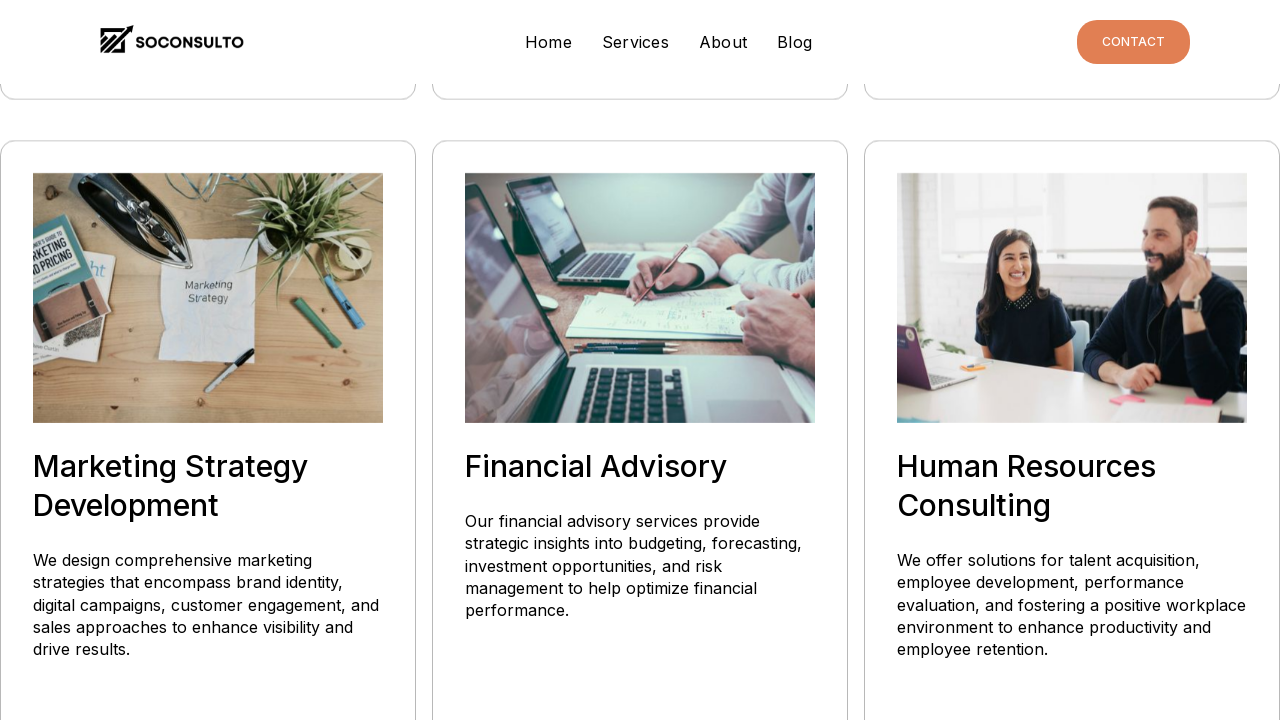

Scrolled down by one viewport height
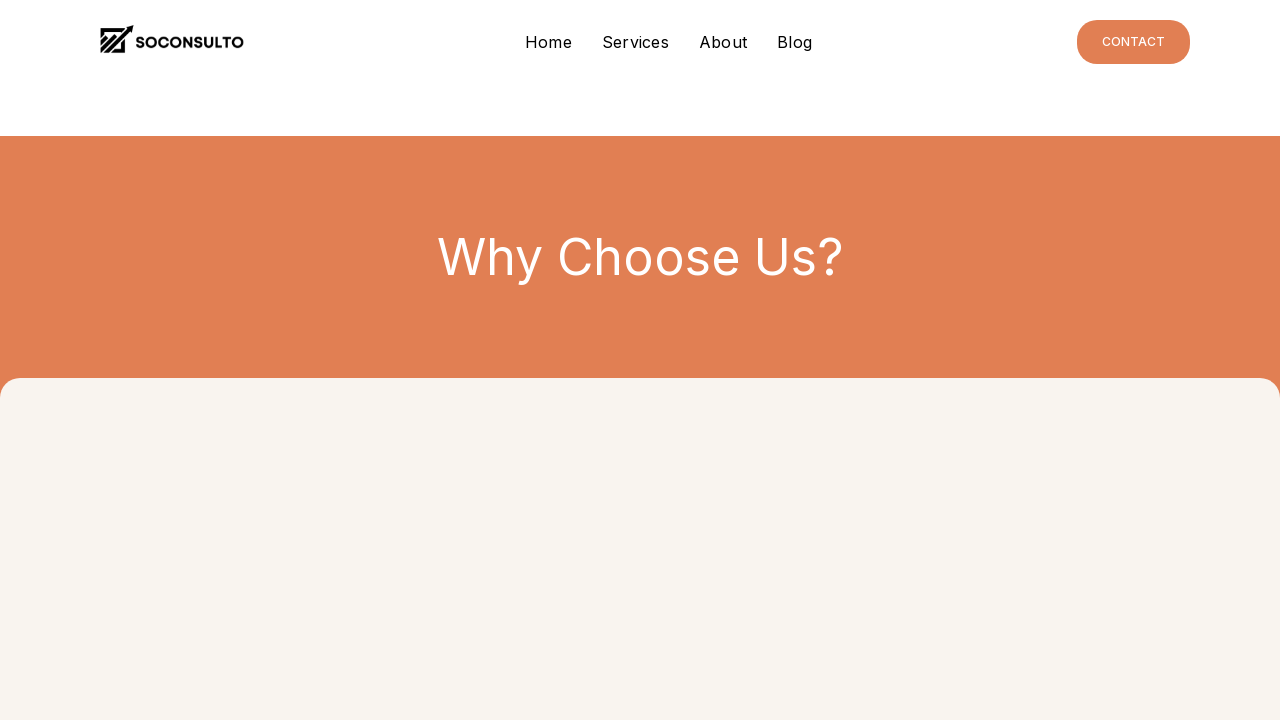

Waited 1 second for content to load after scroll
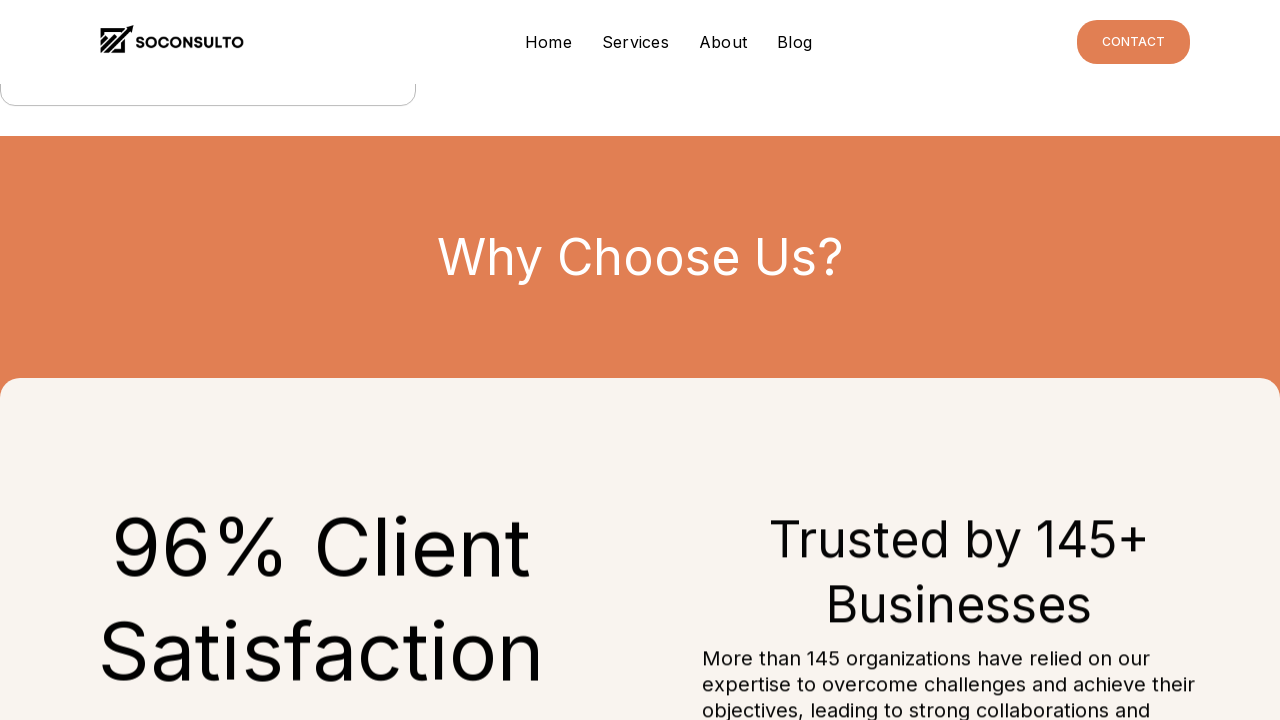

Retrieved current scroll height
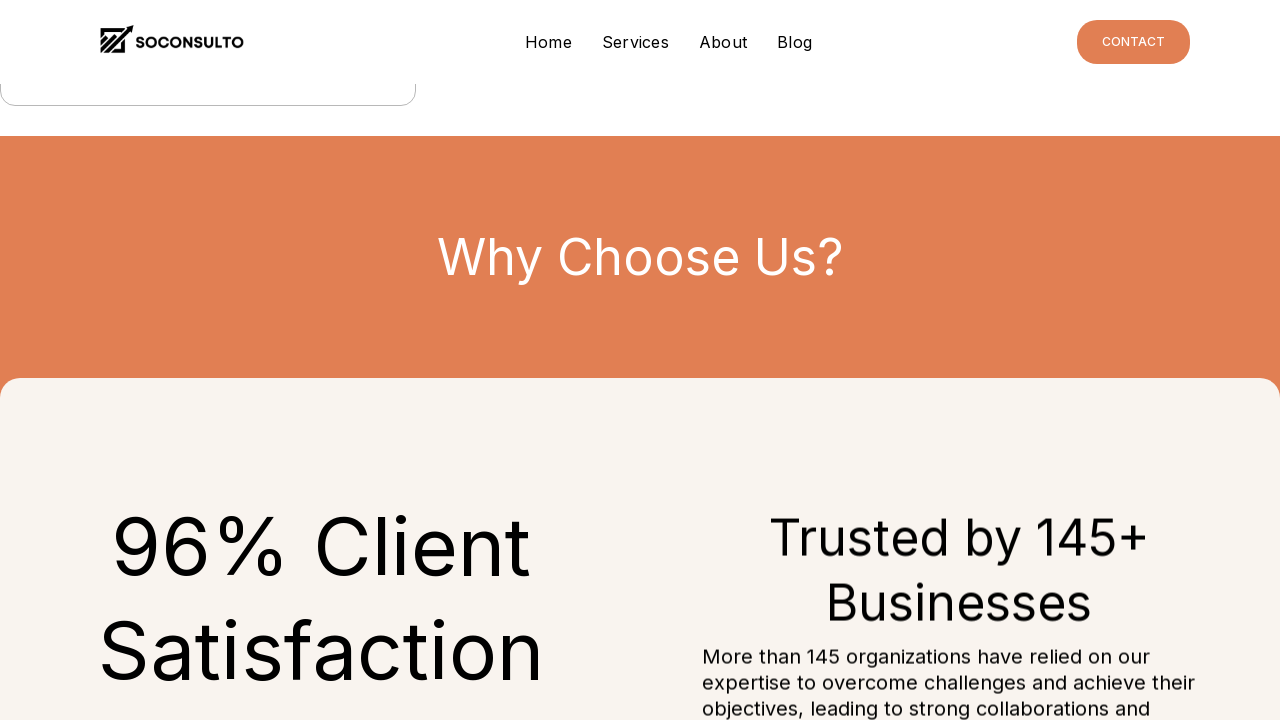

Retrieved previous scroll height
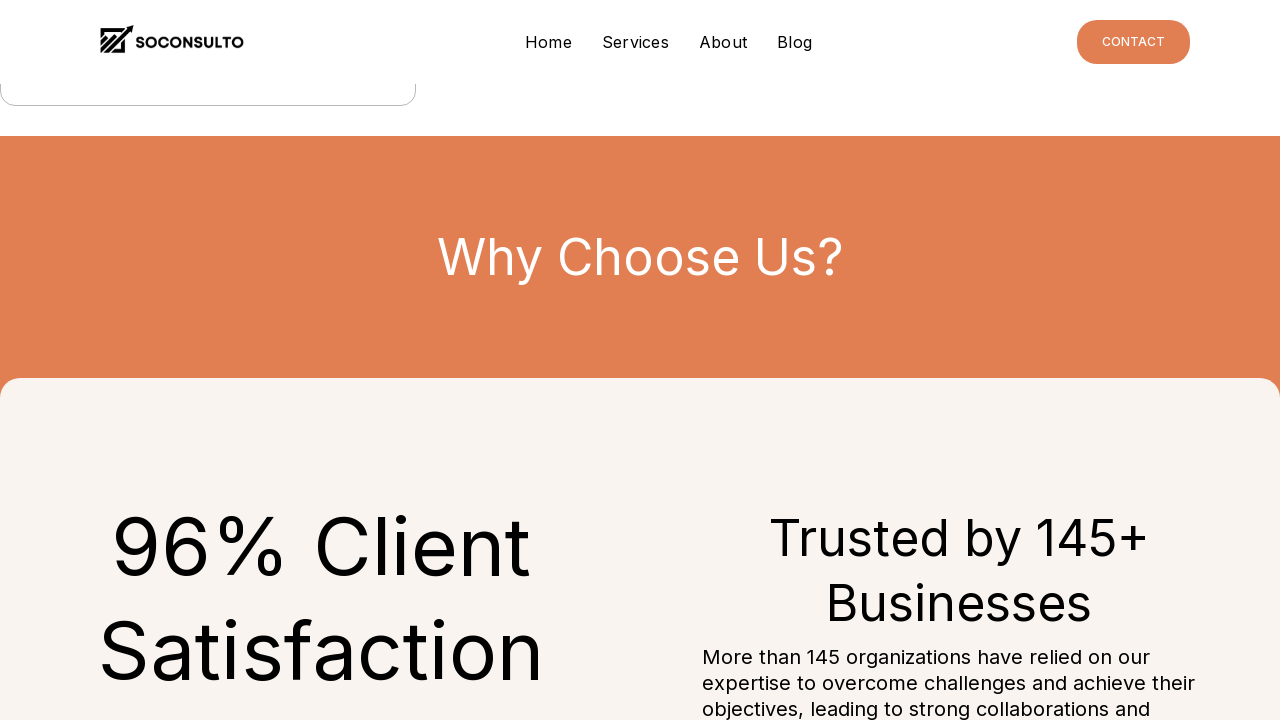

Scrolled down by one viewport height
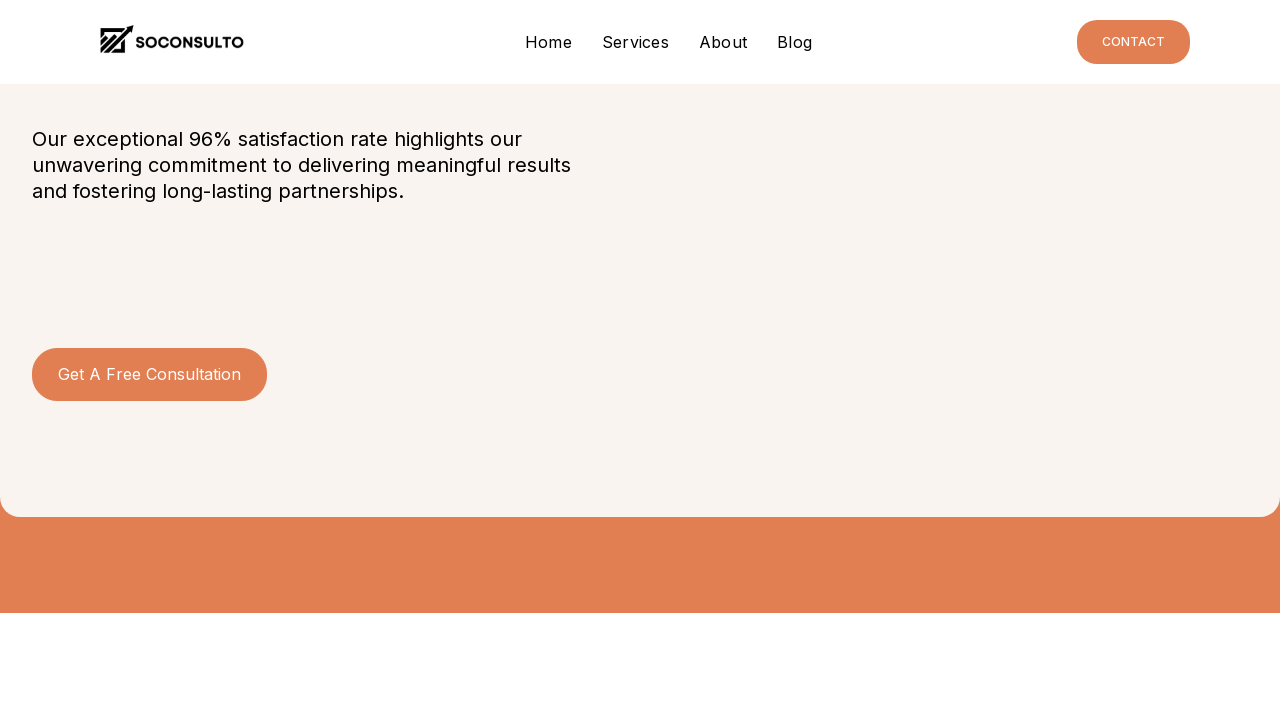

Waited 1 second for content to load after scroll
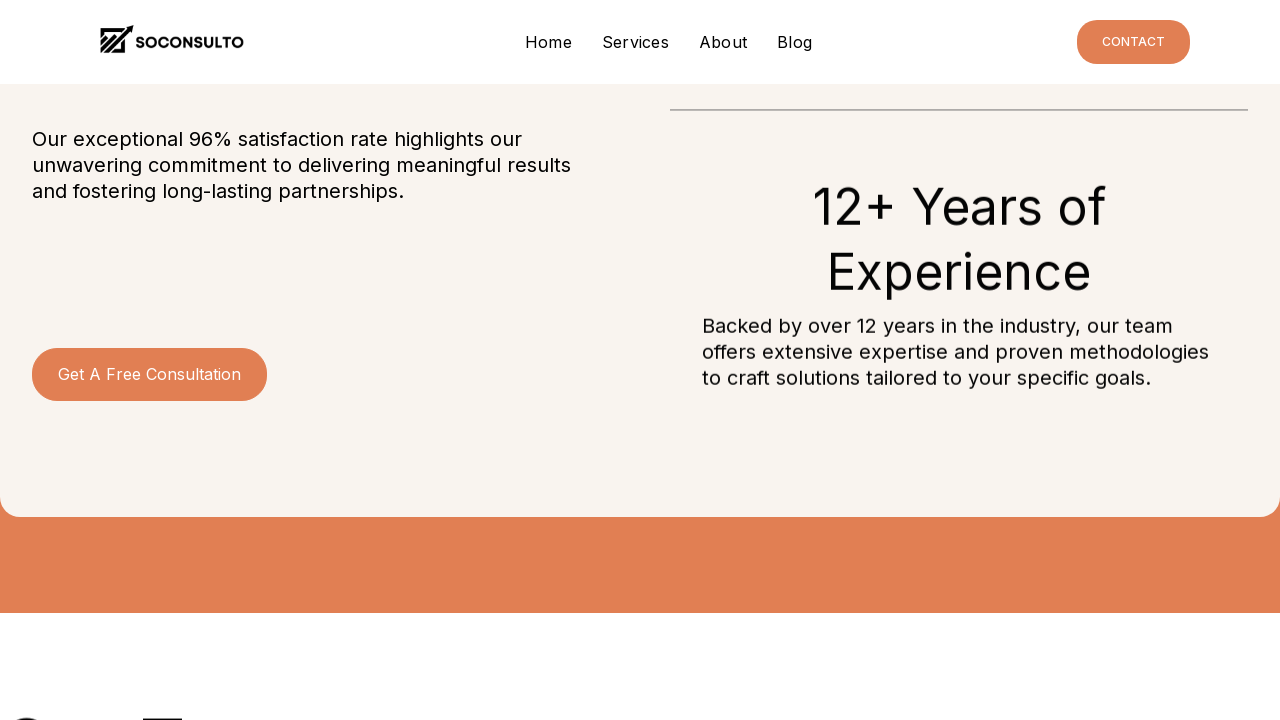

Retrieved current scroll height
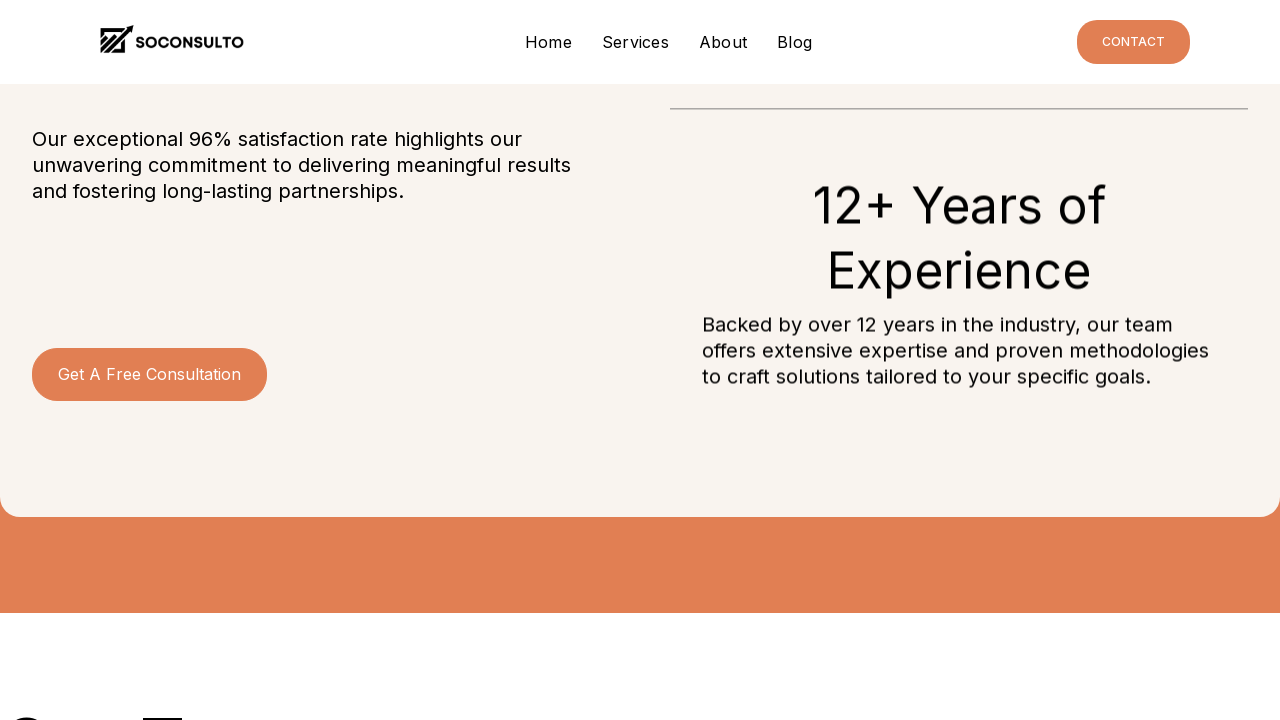

Retrieved previous scroll height
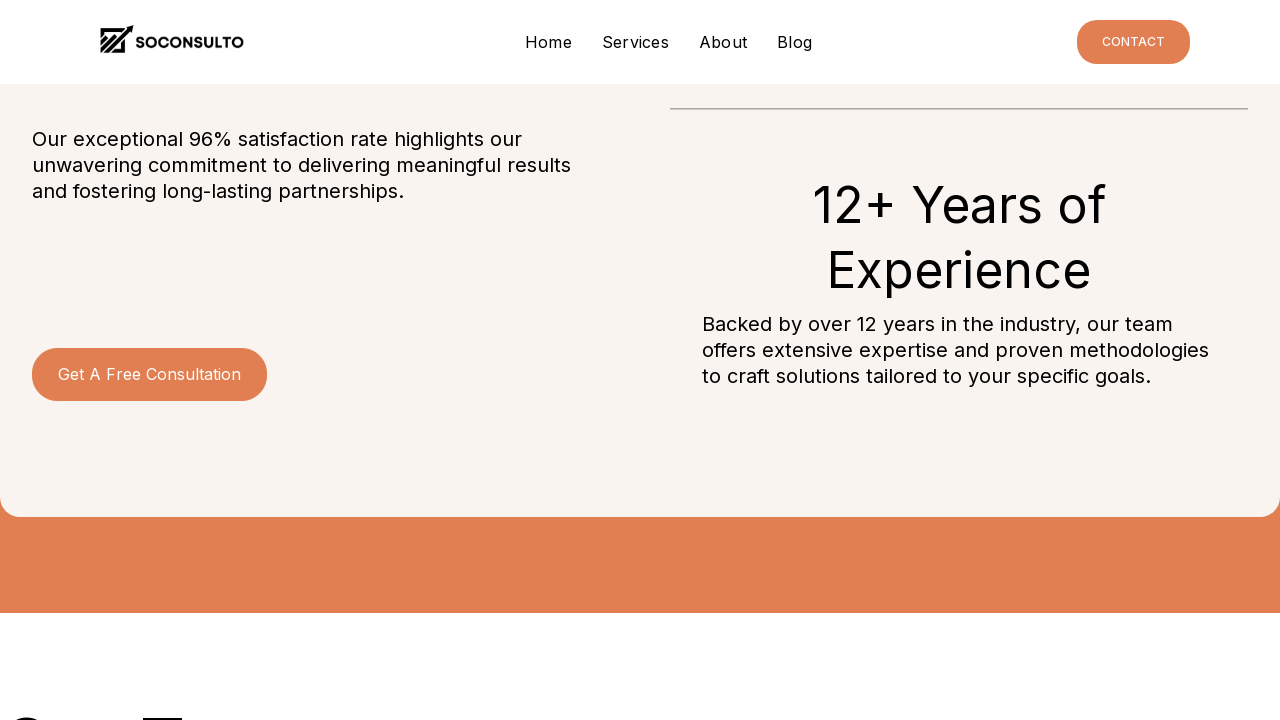

Scrolled down by one viewport height
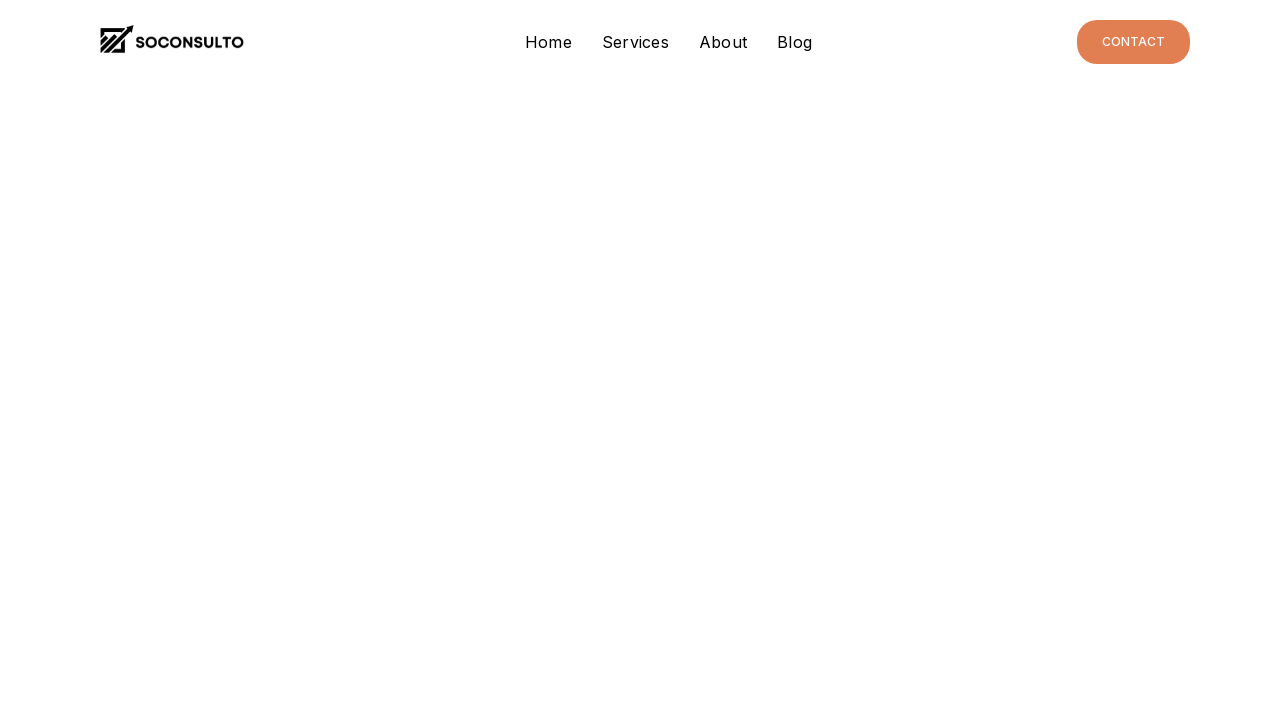

Waited 1 second for content to load after scroll
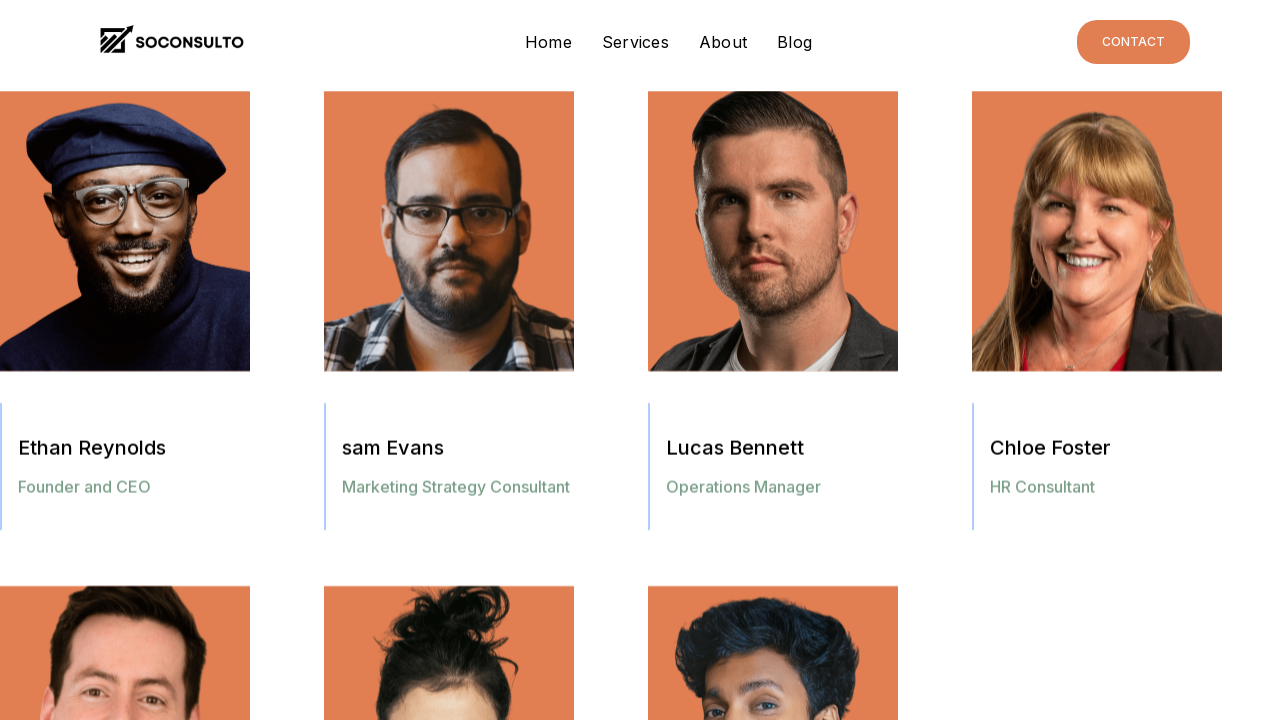

Retrieved current scroll height
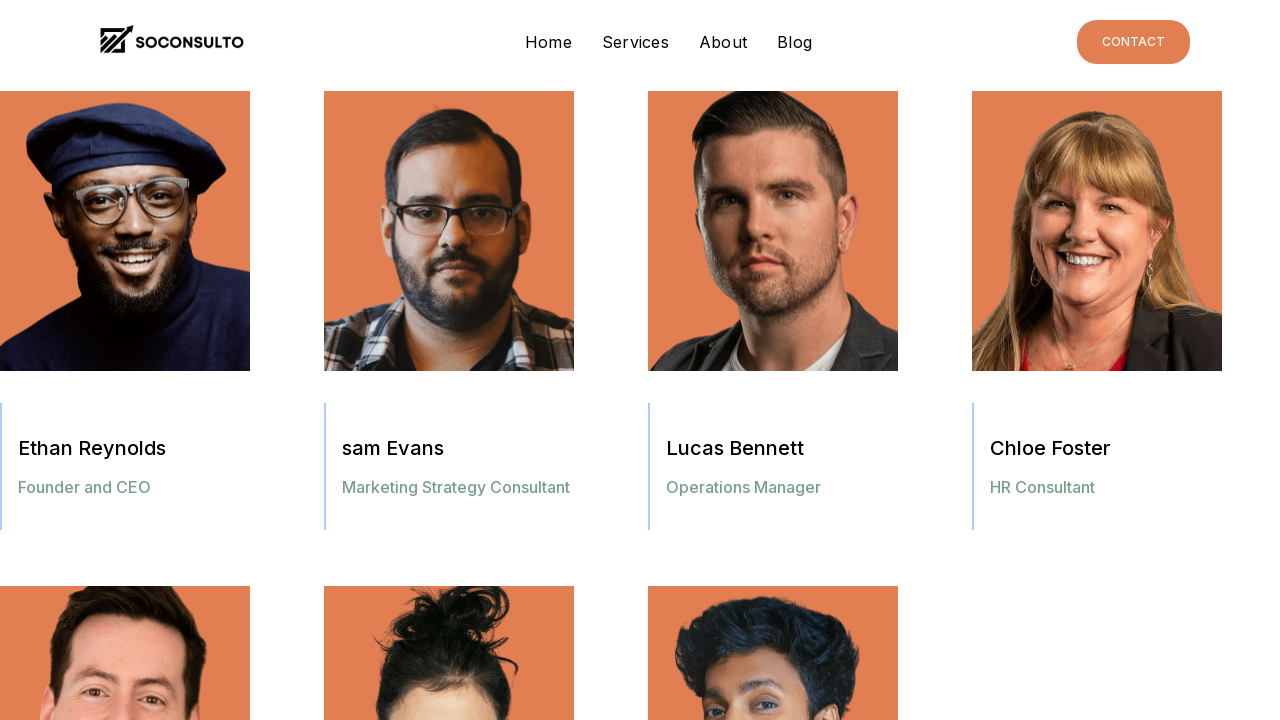

Retrieved previous scroll height
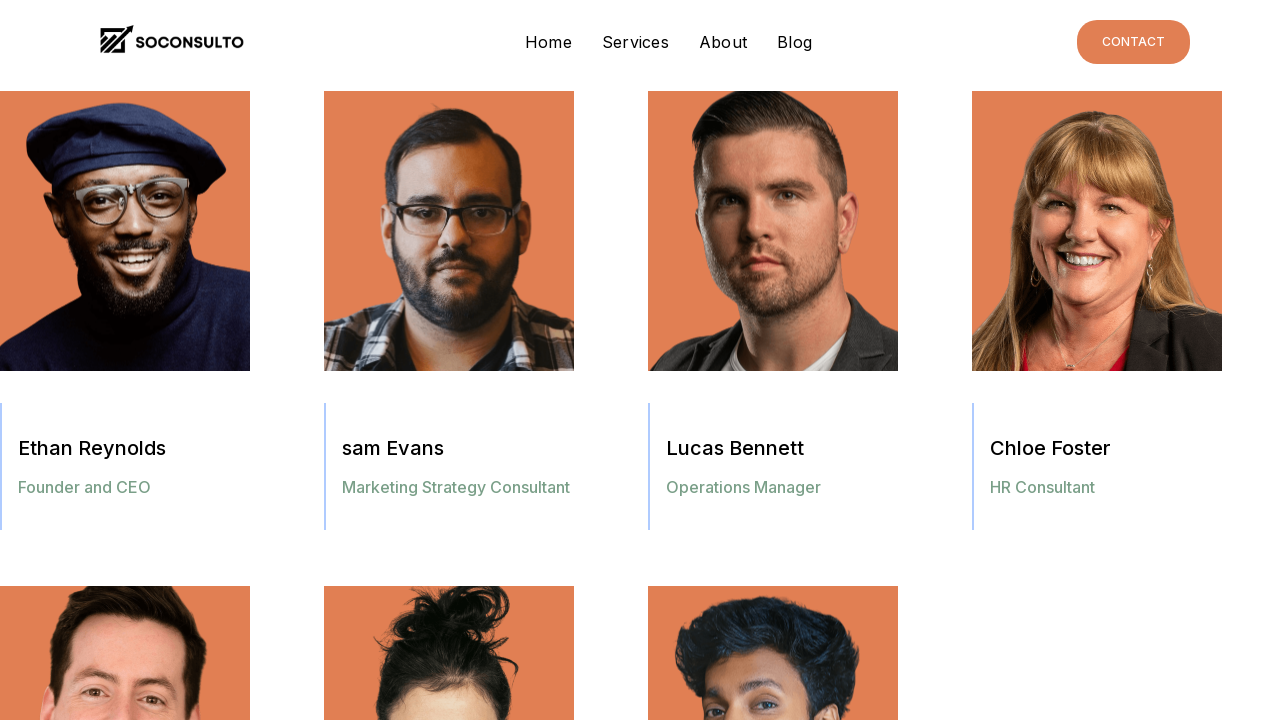

Scrolled down by one viewport height
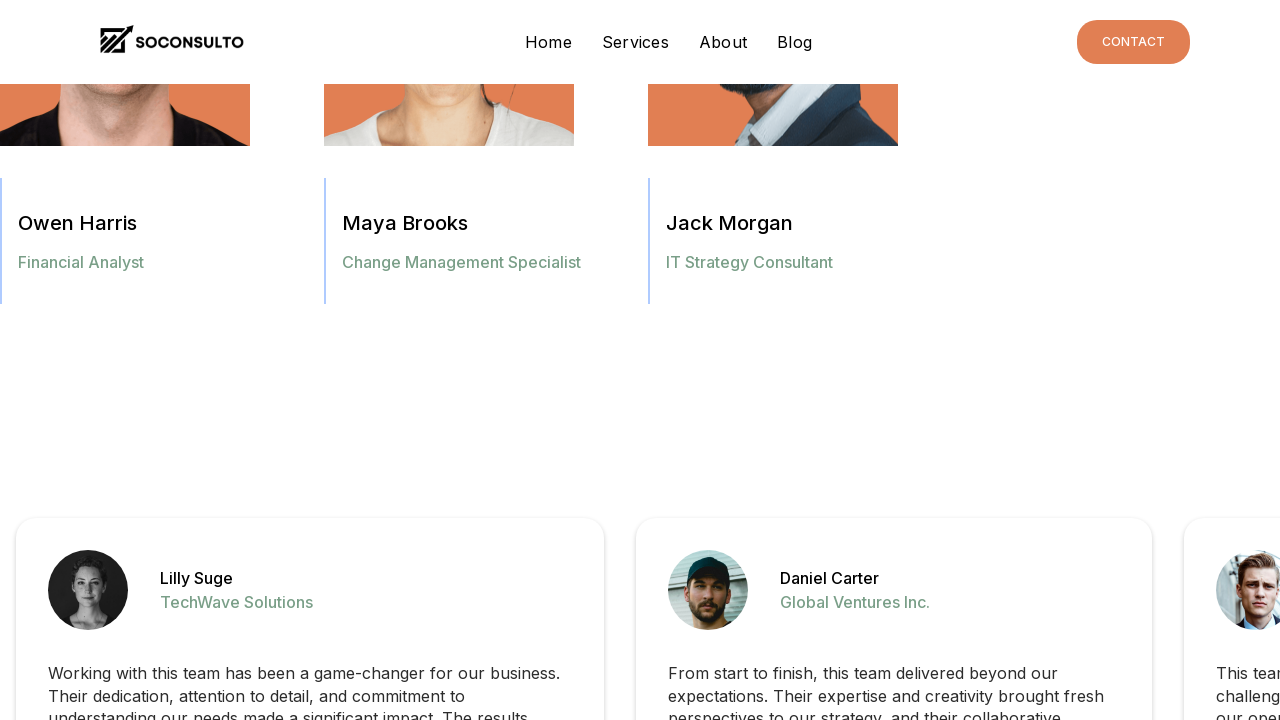

Waited 1 second for content to load after scroll
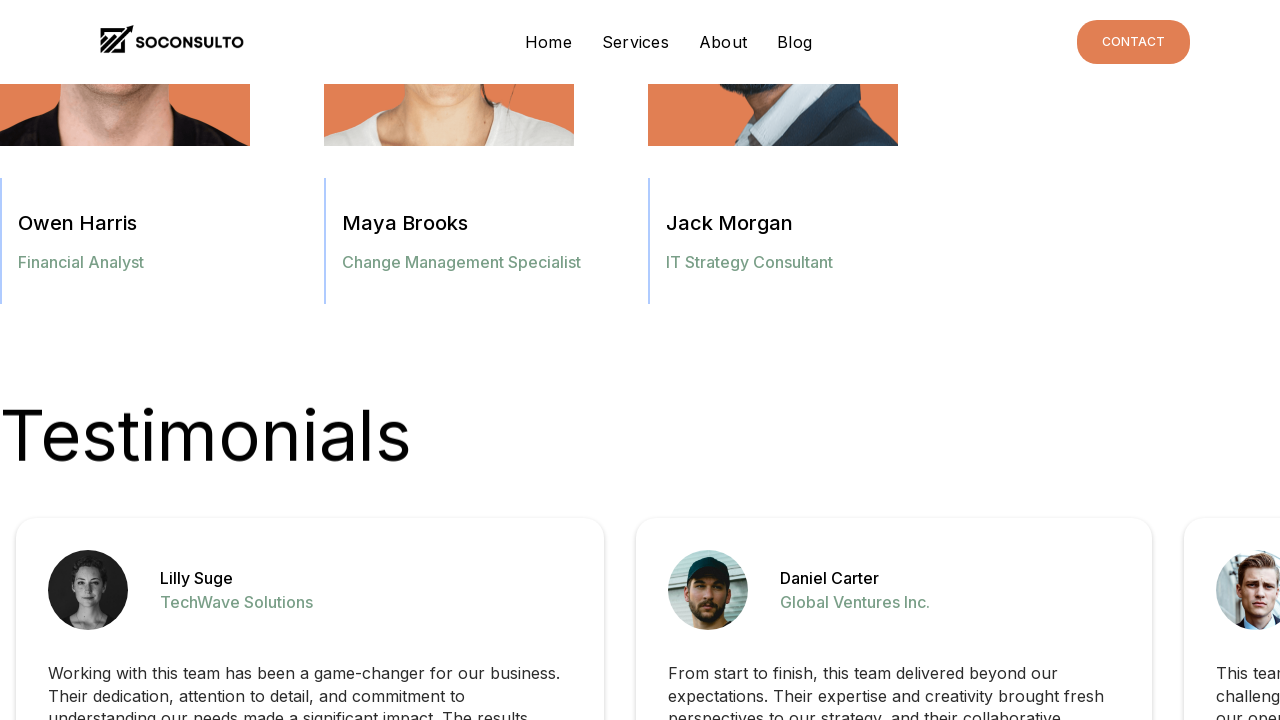

Retrieved current scroll height
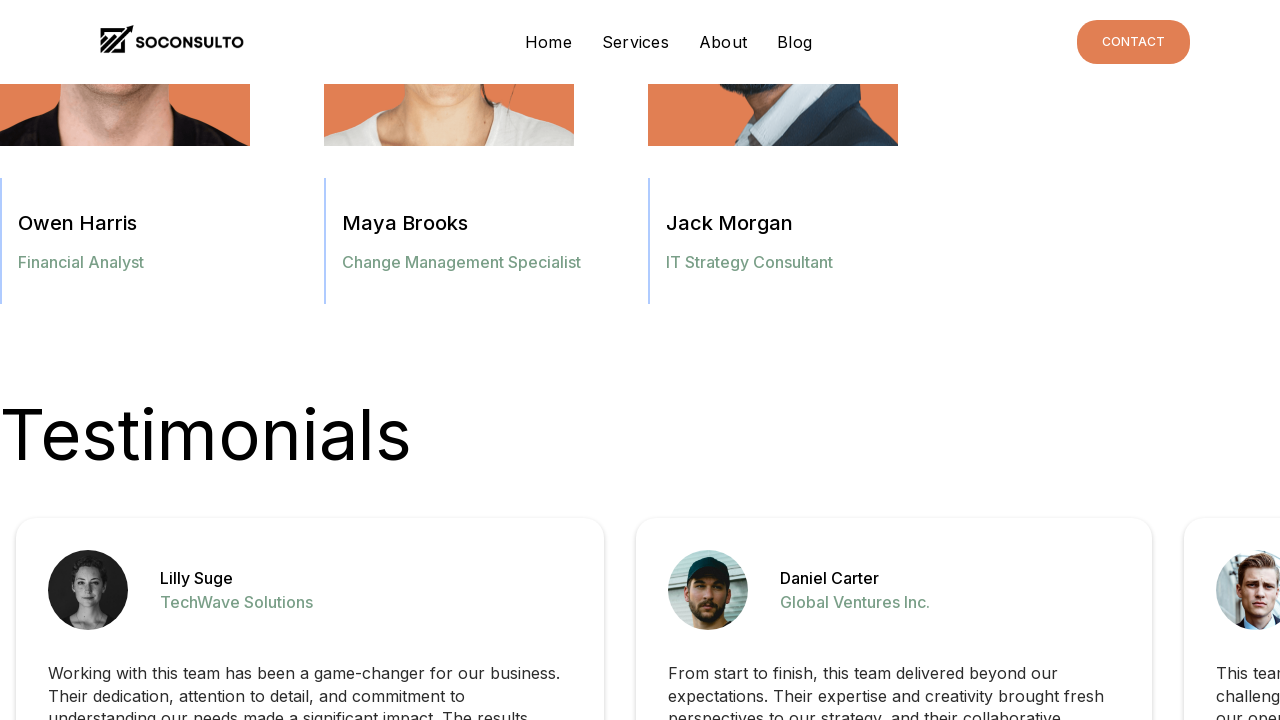

Retrieved previous scroll height
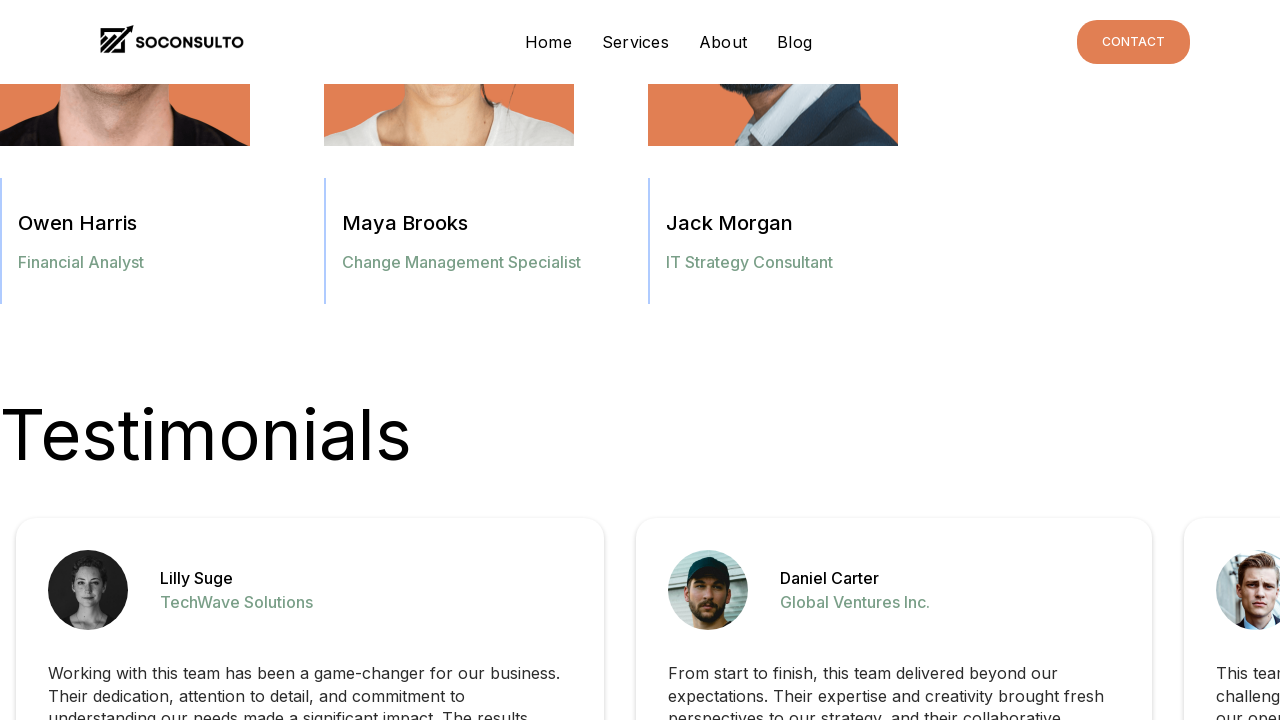

Scrolled down by one viewport height
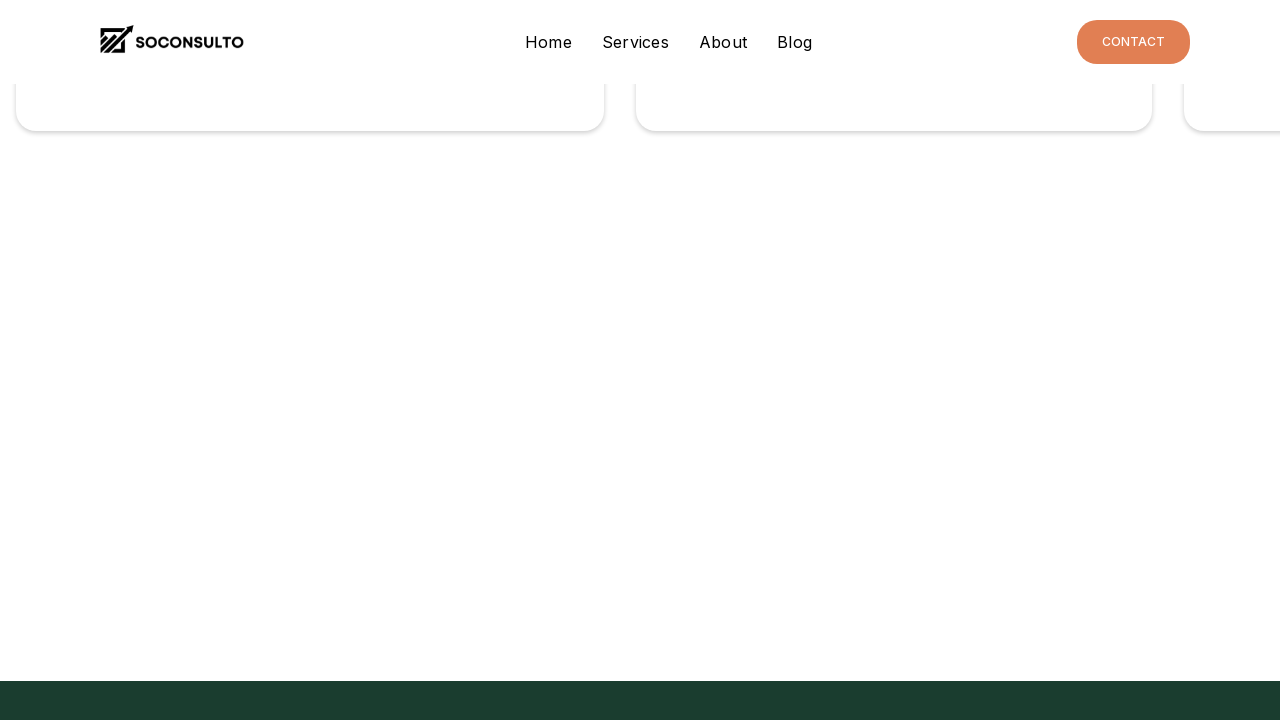

Waited 1 second for content to load after scroll
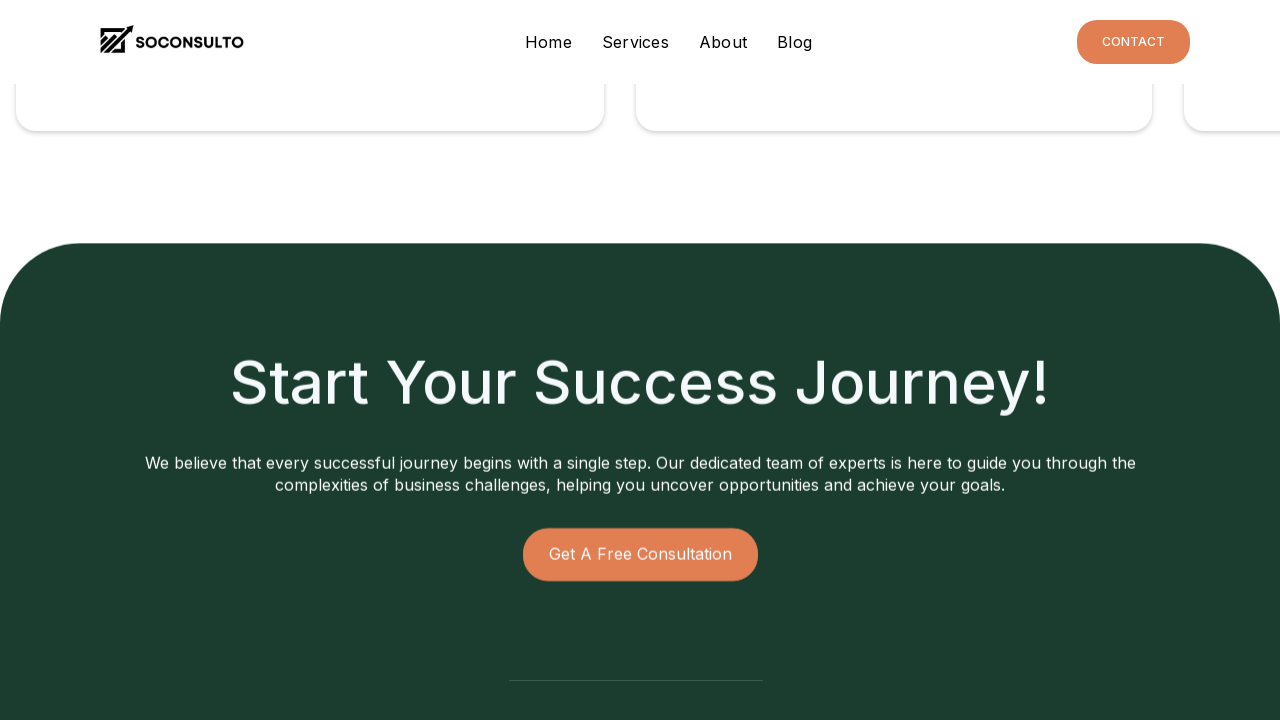

Retrieved current scroll height
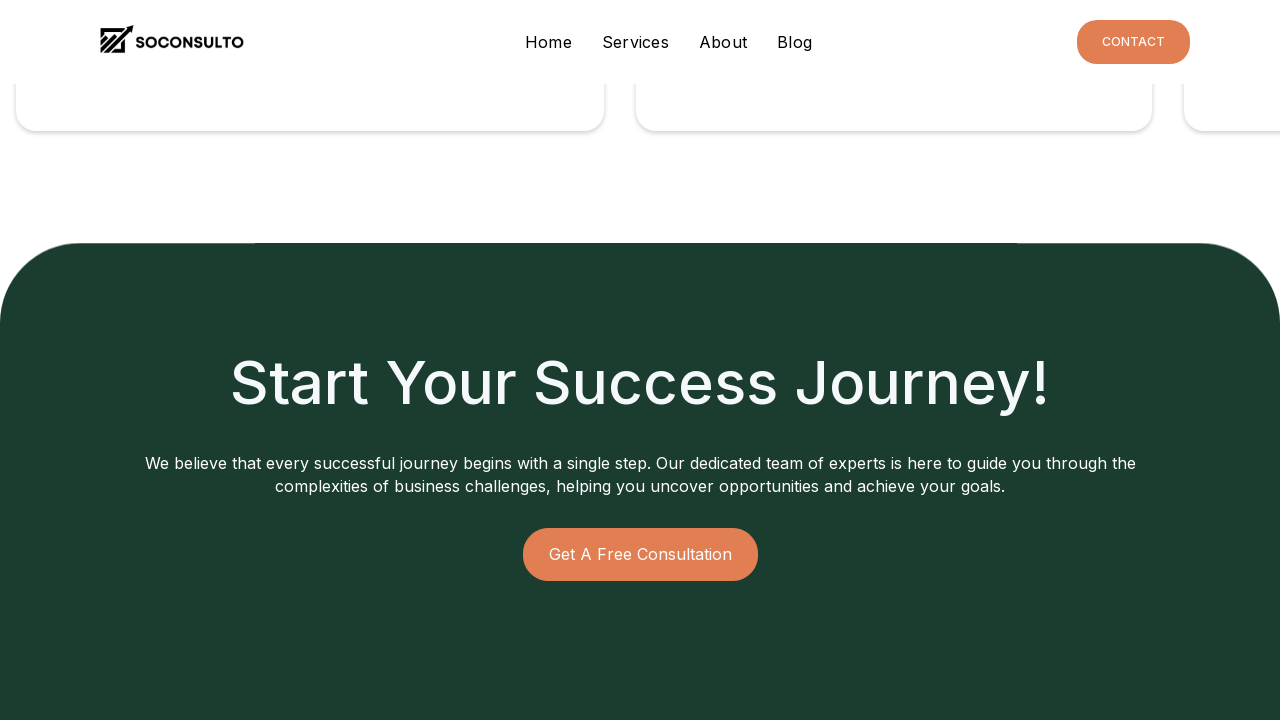

Retrieved previous scroll height
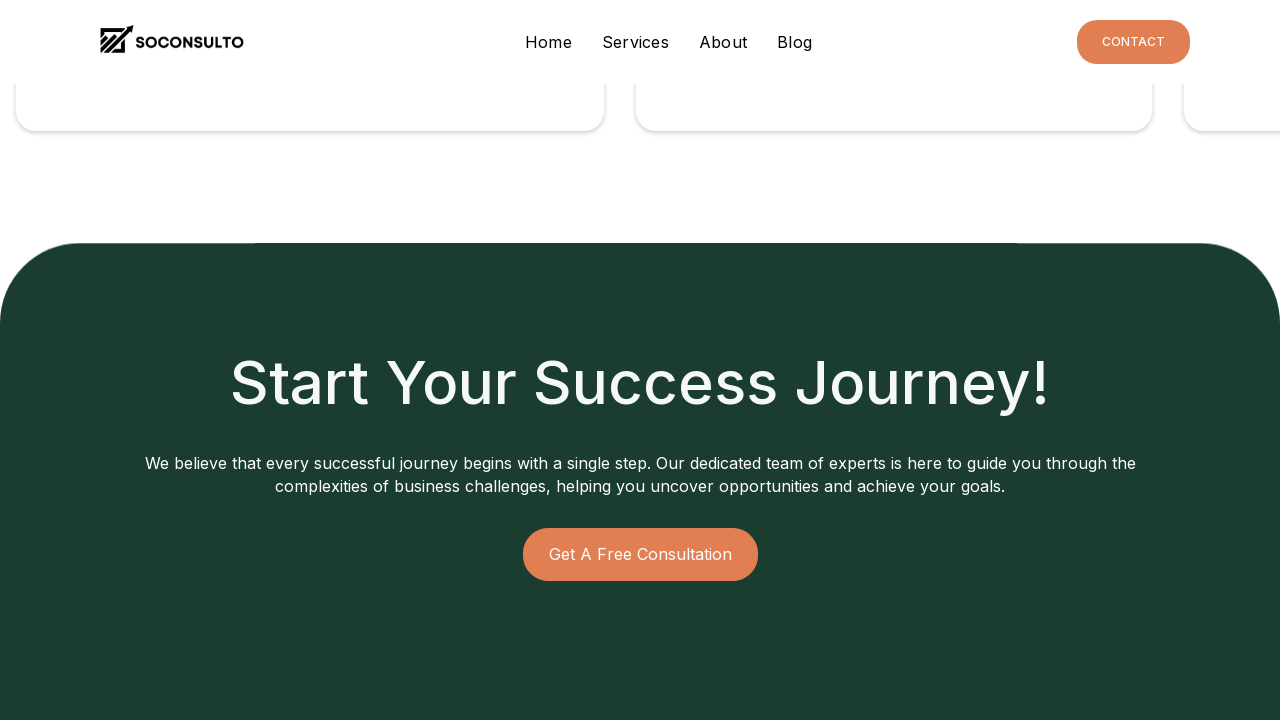

Scrolled down by one viewport height
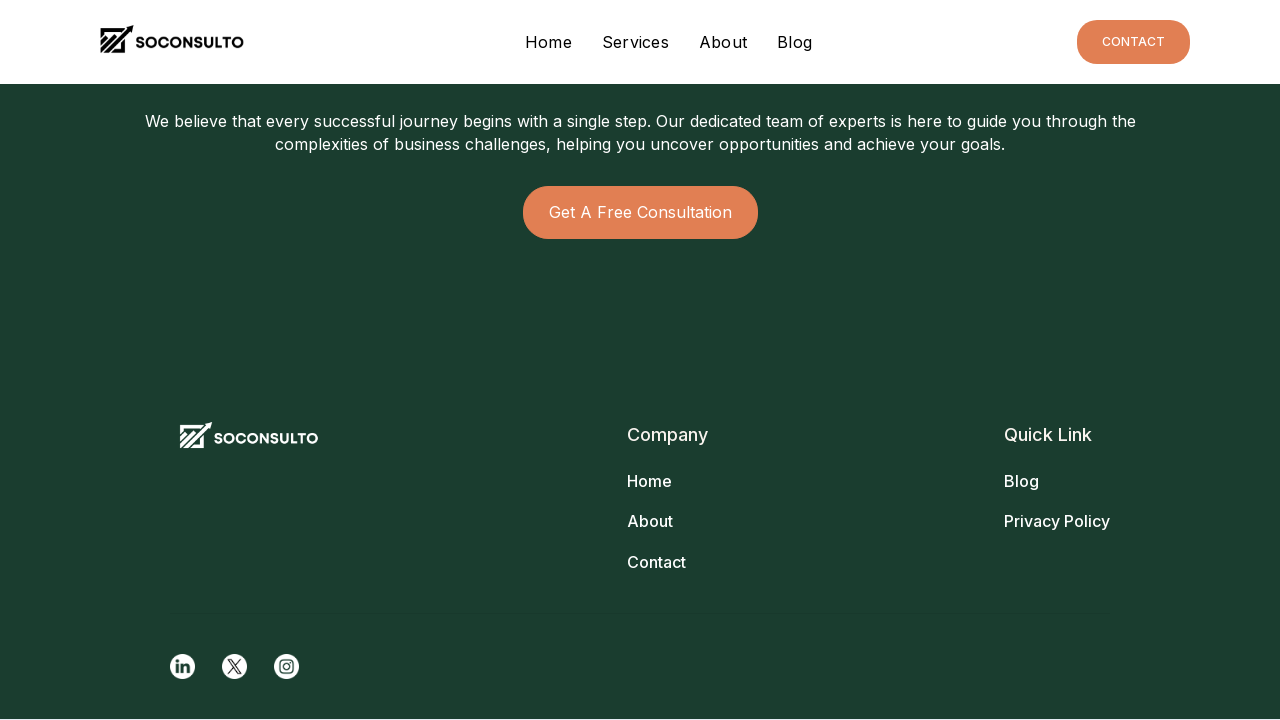

Waited 1 second for content to load after scroll
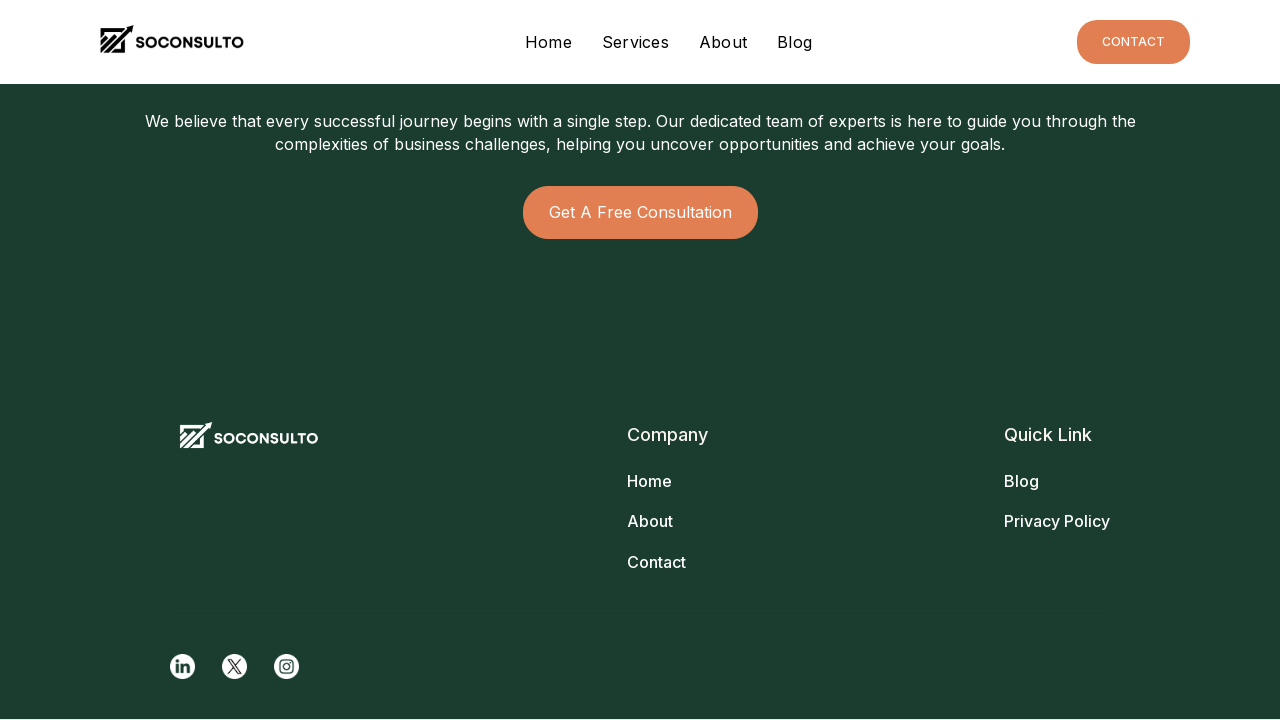

Retrieved current scroll height
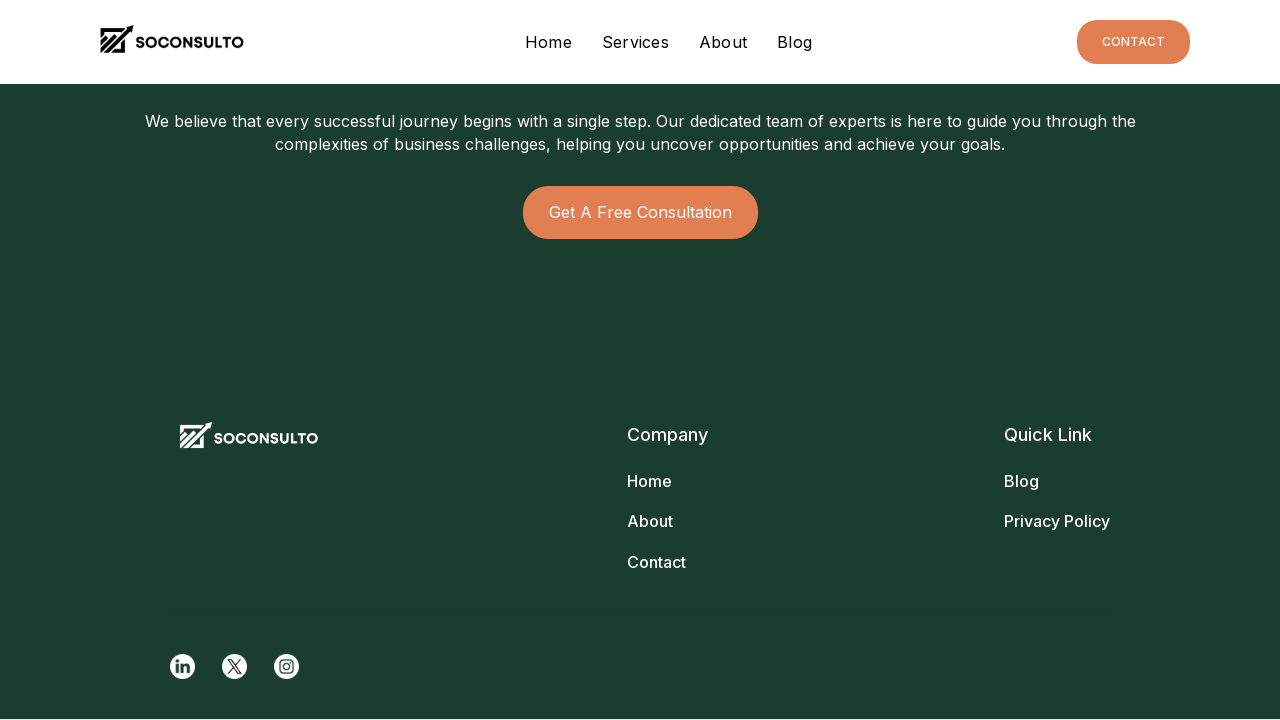

Retrieved previous scroll height
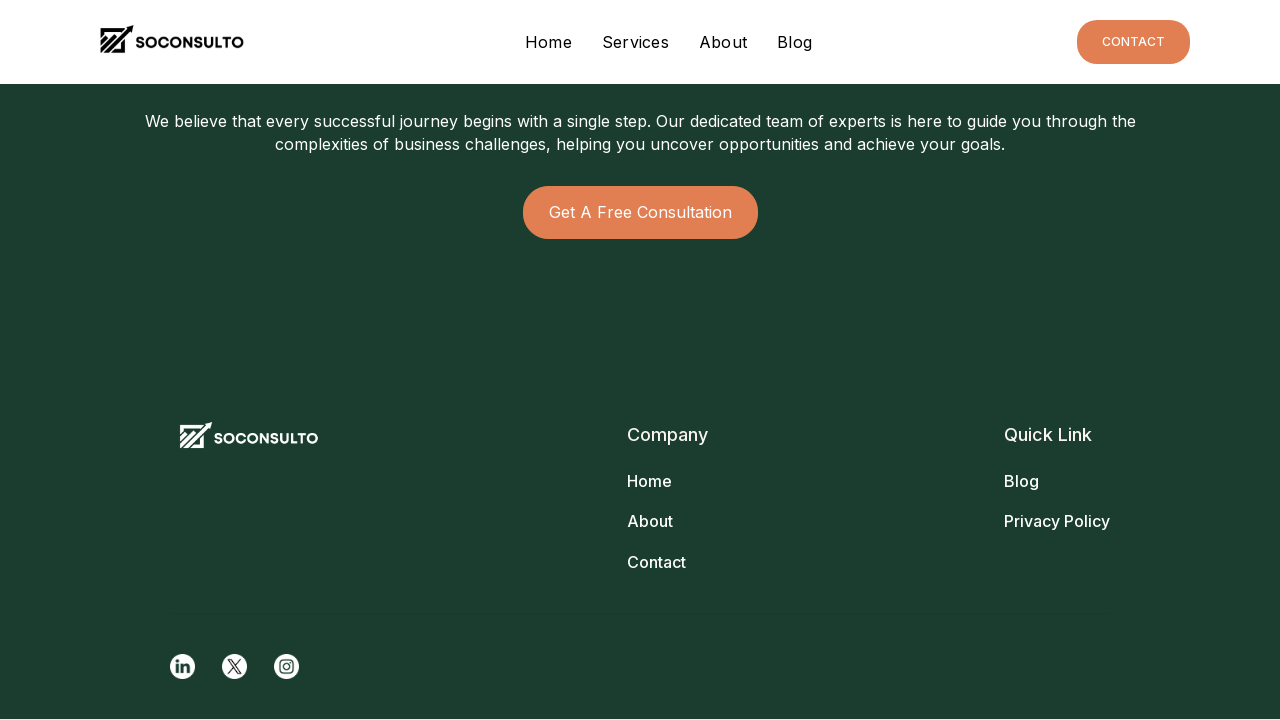

Scrolled down by one viewport height
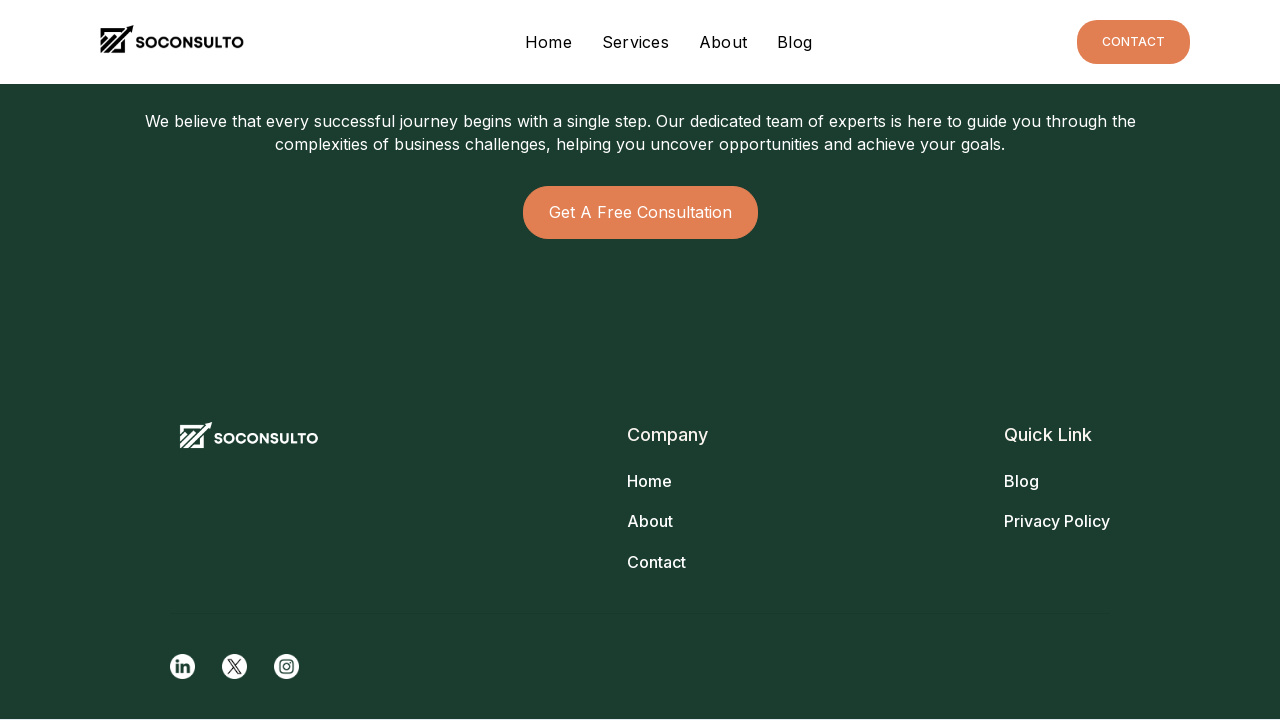

Waited 1 second for content to load after scroll
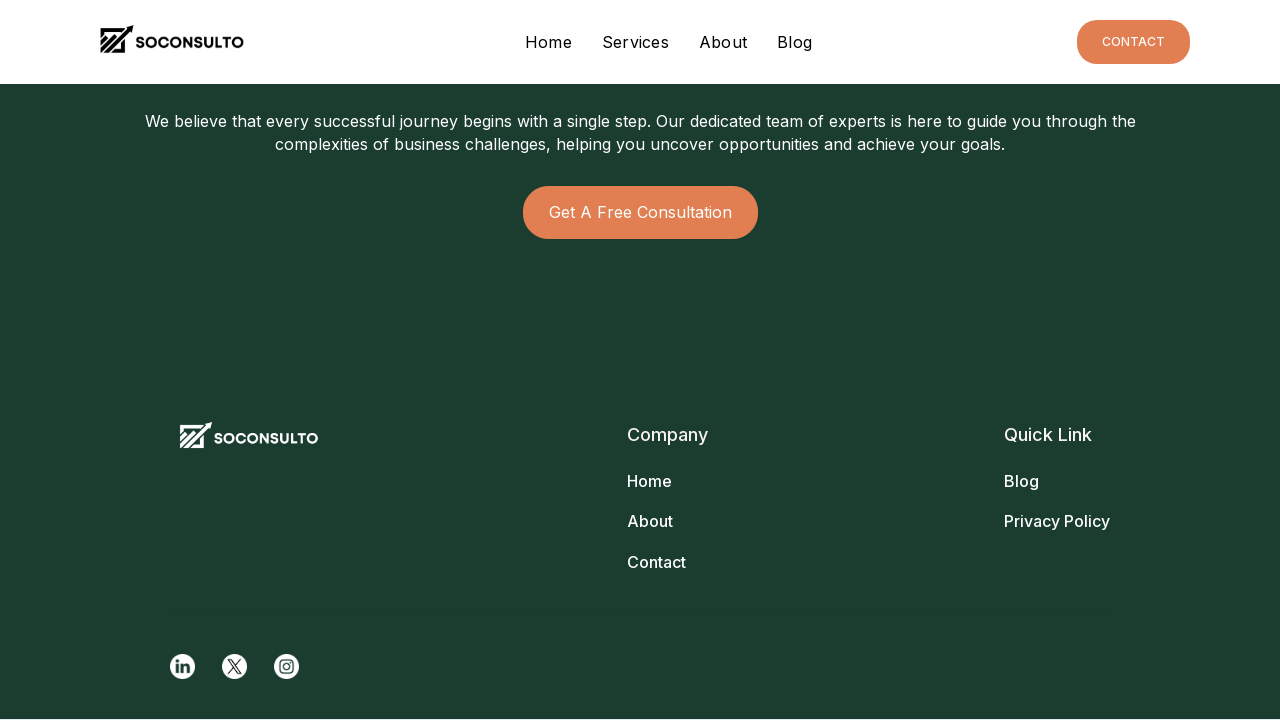

Retrieved current scroll height
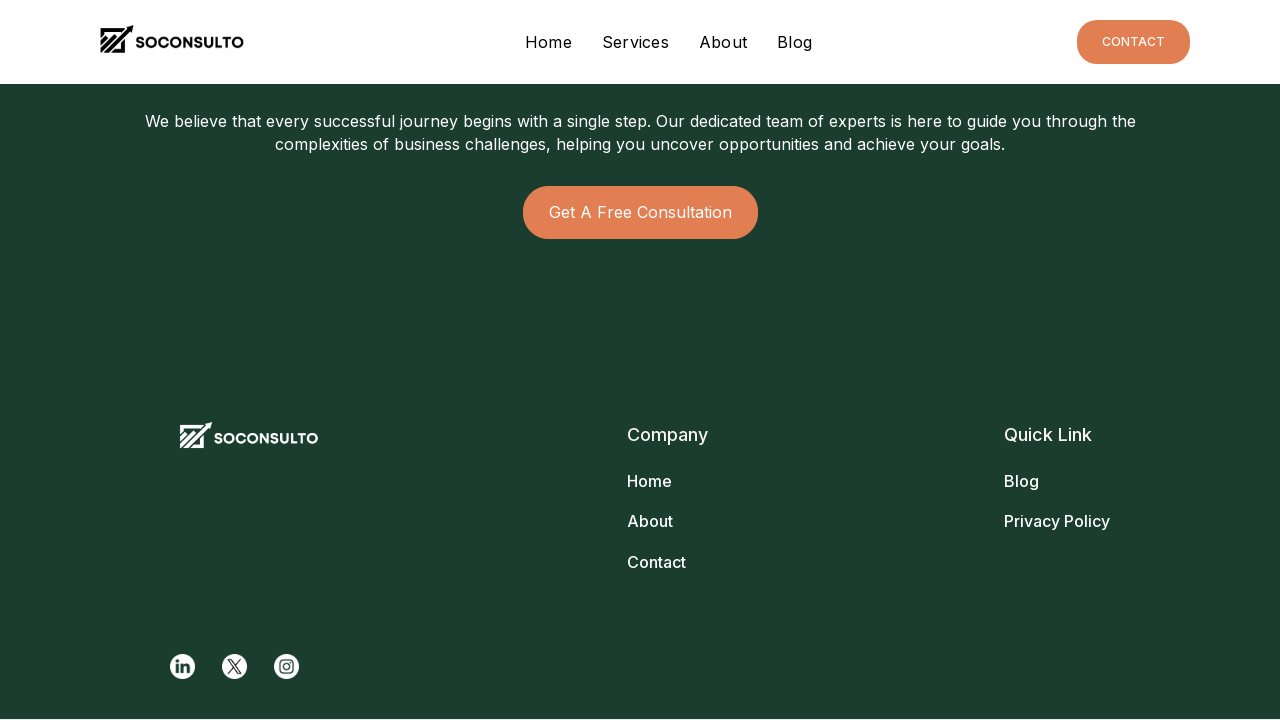

Completed scrolling to bottom of initial page
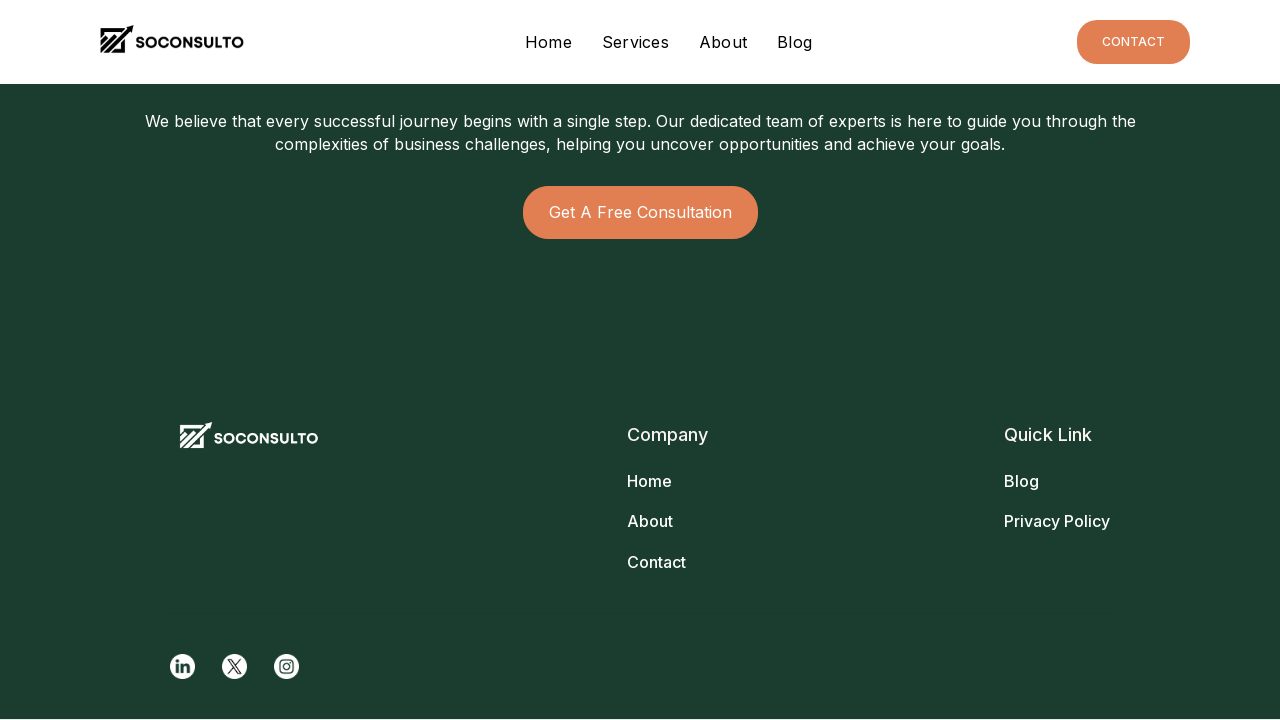

Navigated to https://soconsulto.pages.dev/about/about
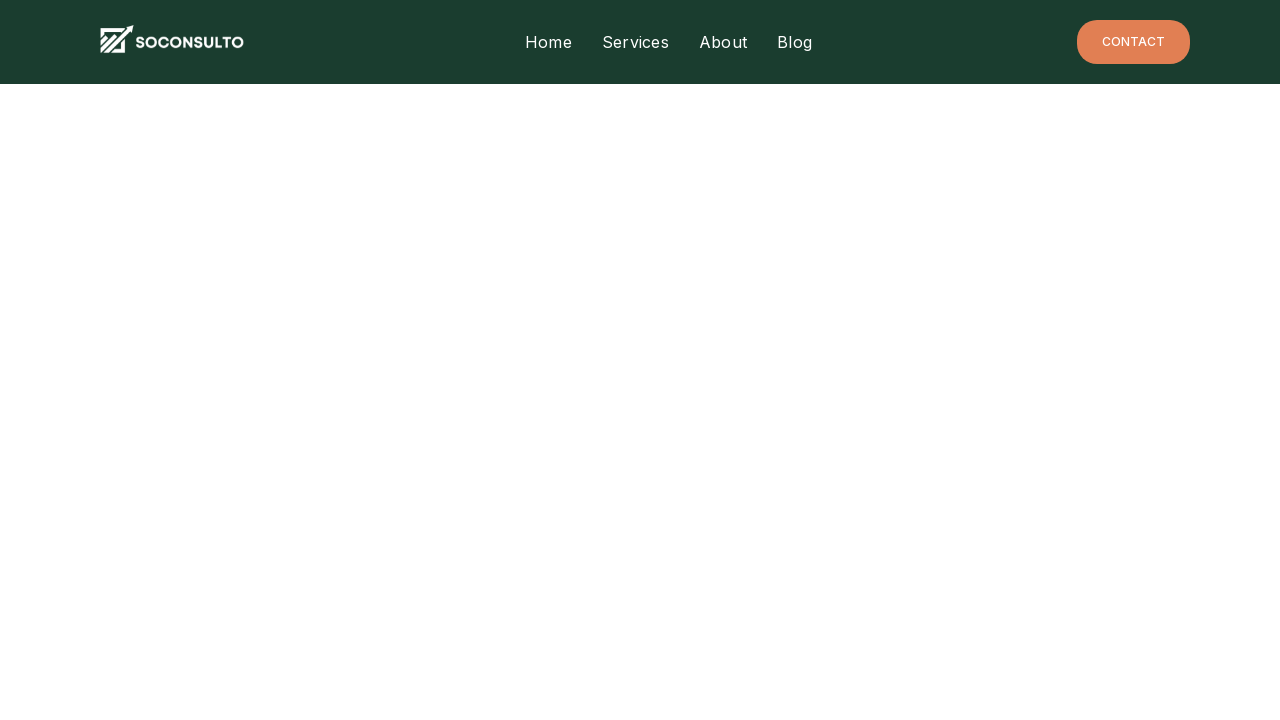

Retrieved previous scroll height
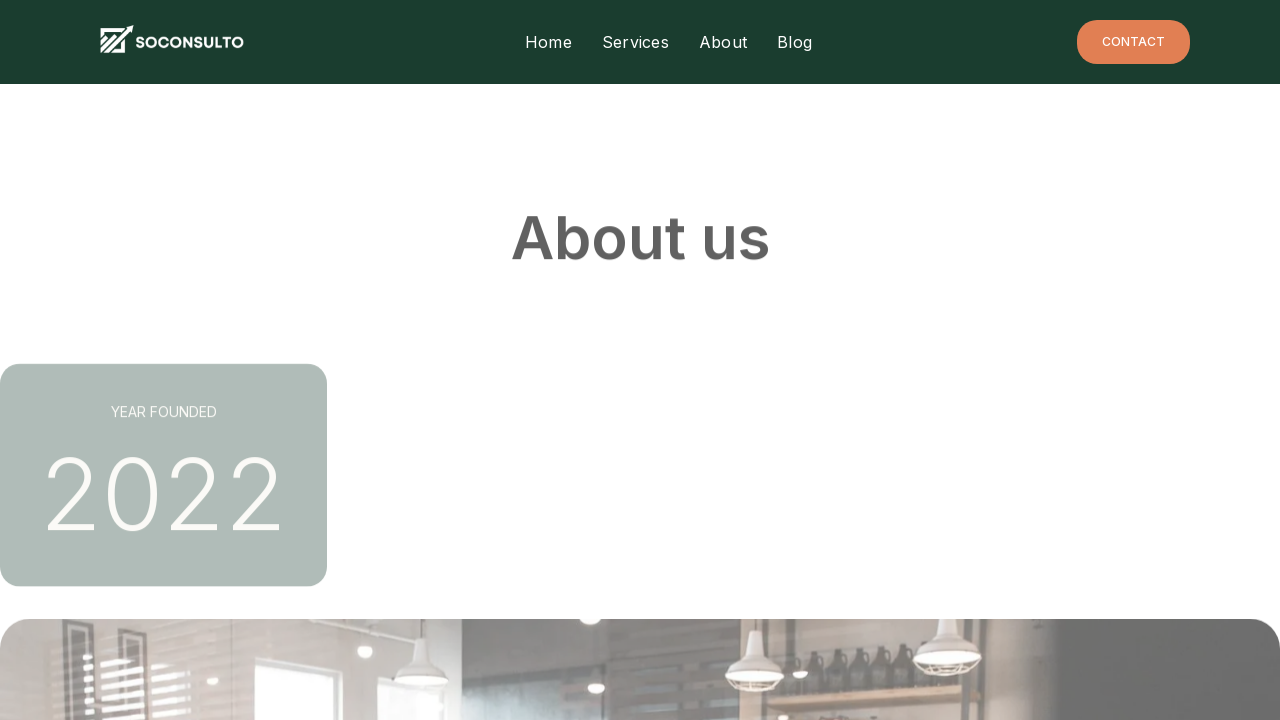

Scrolled down by one viewport height
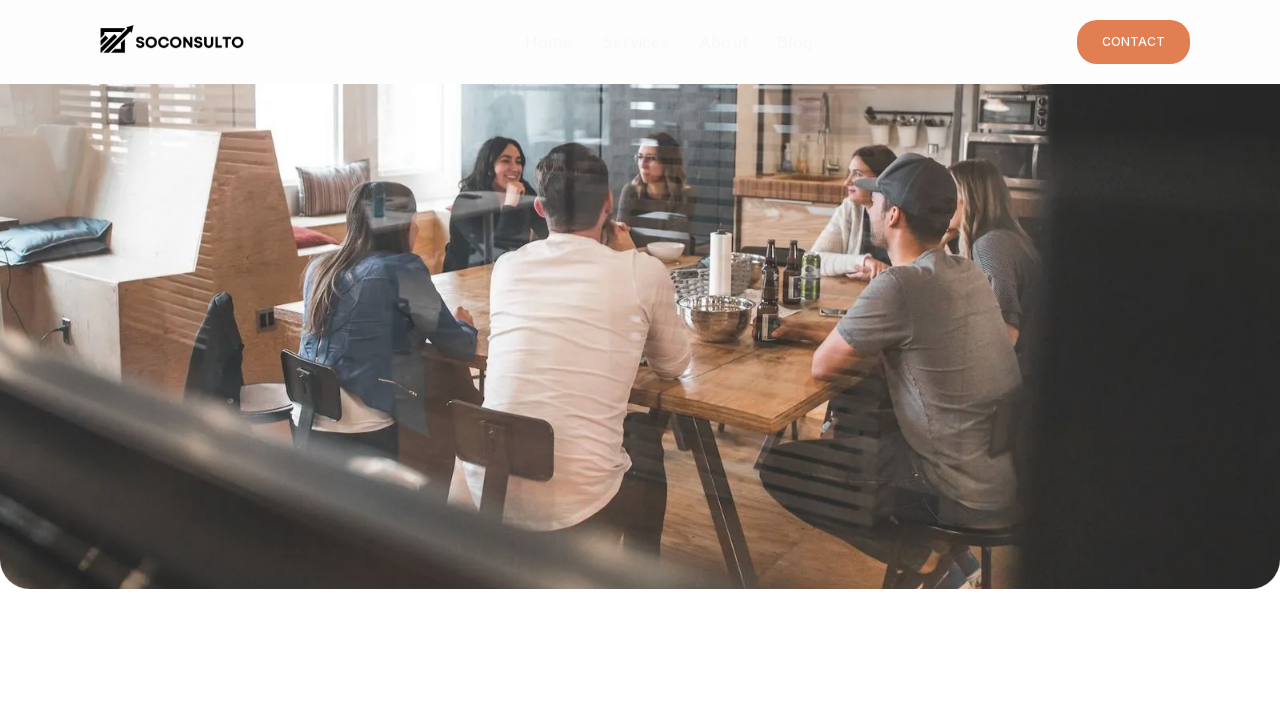

Waited 1 second for content to load after scroll
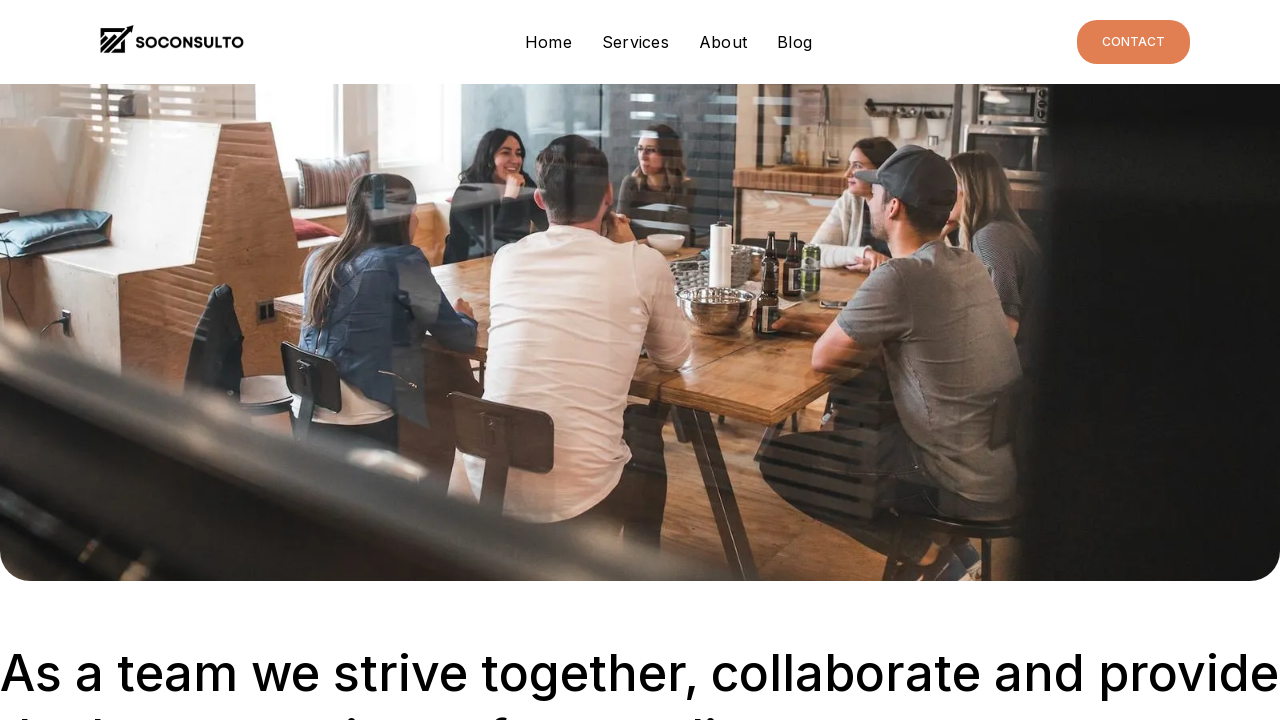

Retrieved current scroll height
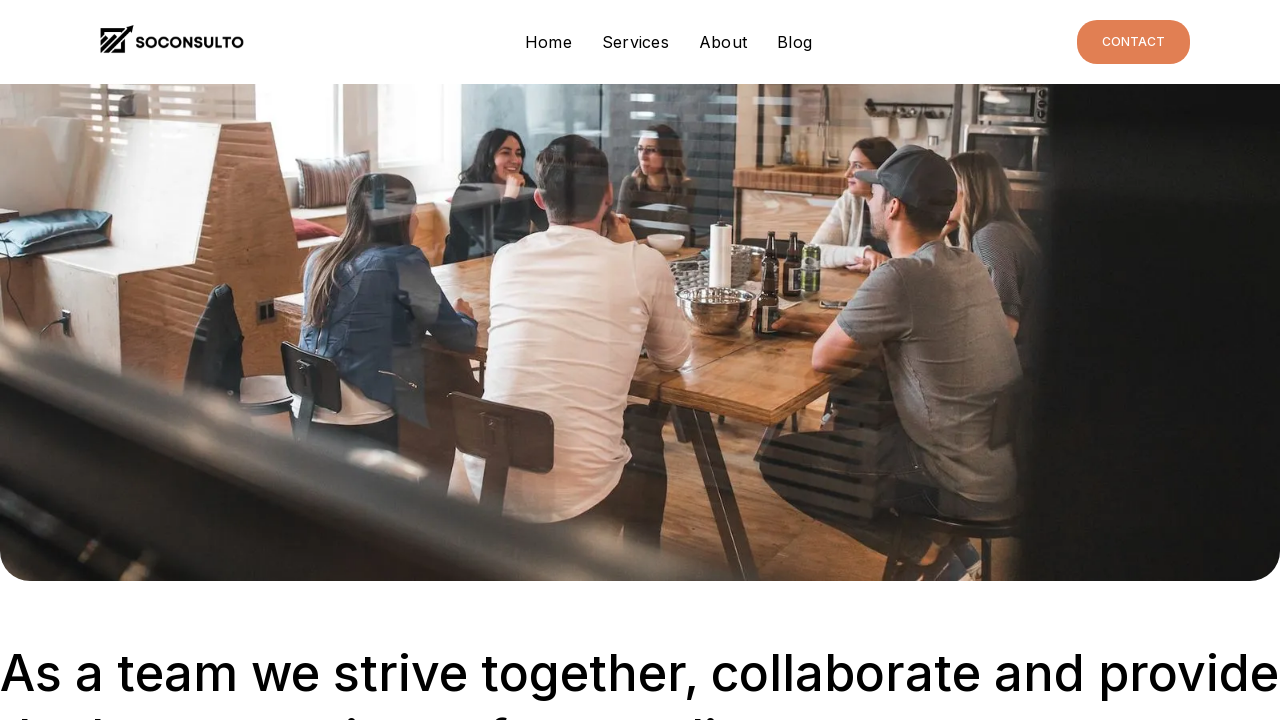

Retrieved previous scroll height
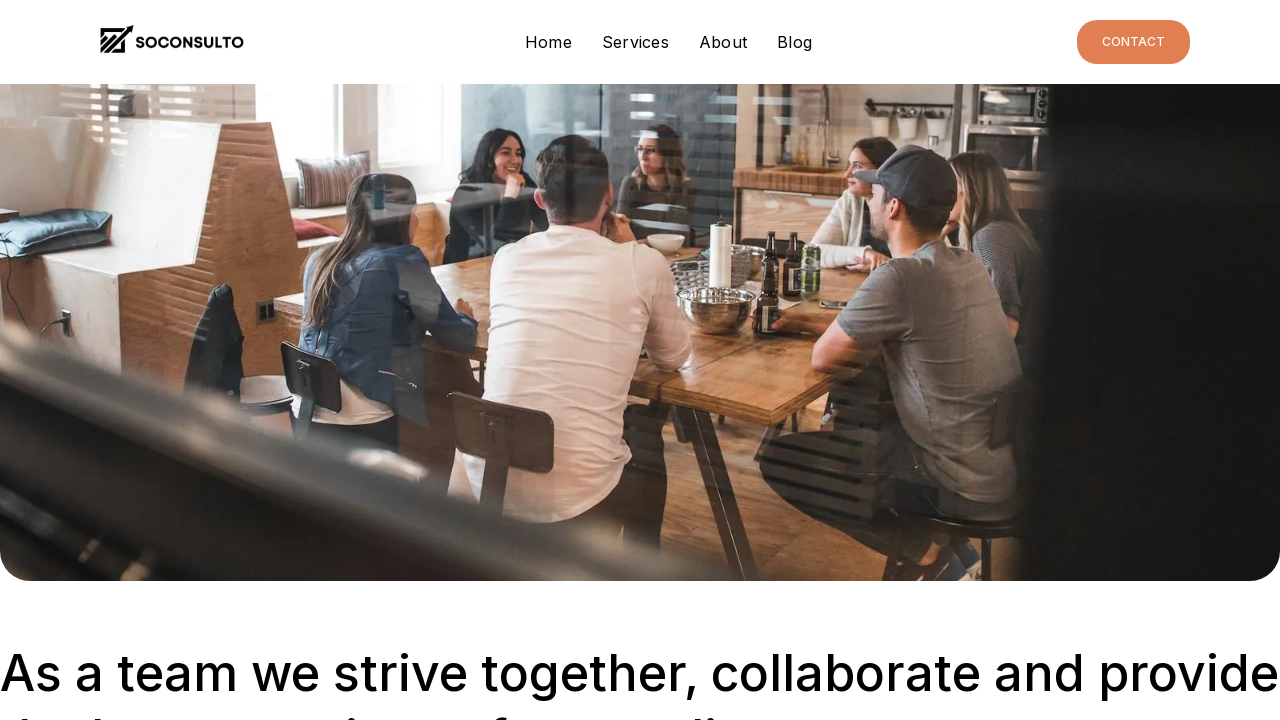

Scrolled down by one viewport height
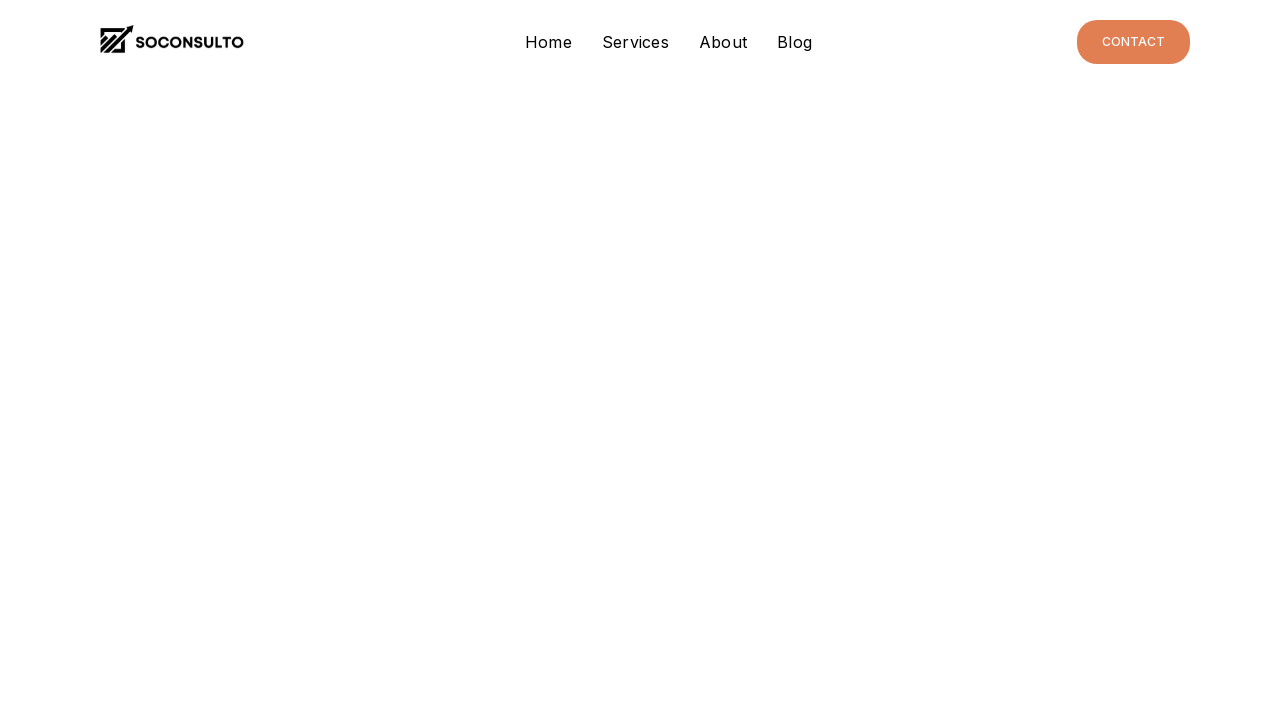

Waited 1 second for content to load after scroll
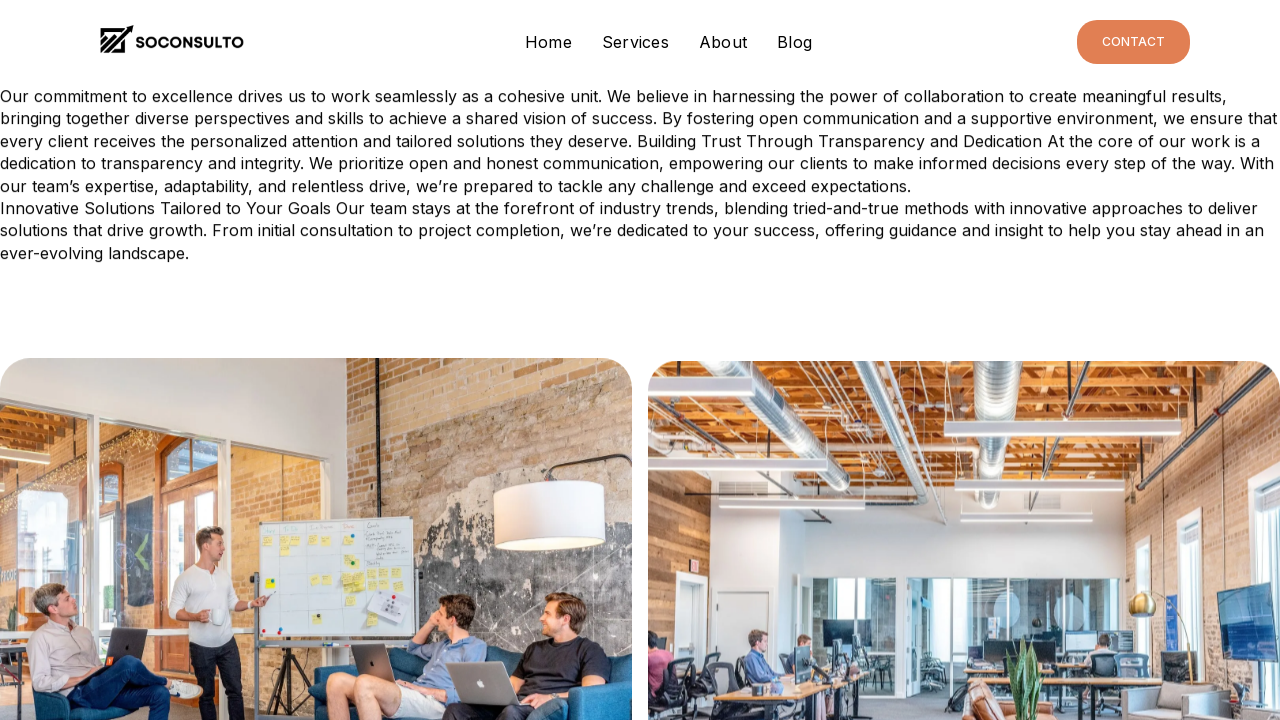

Retrieved current scroll height
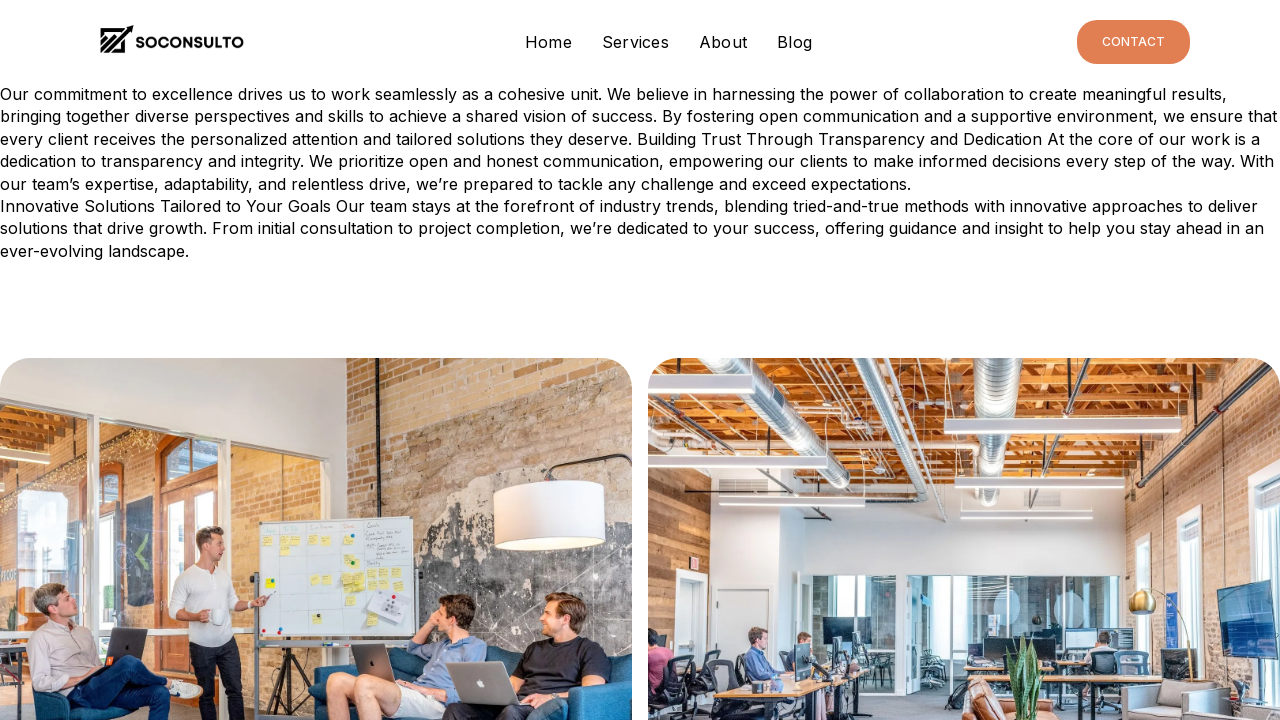

Retrieved previous scroll height
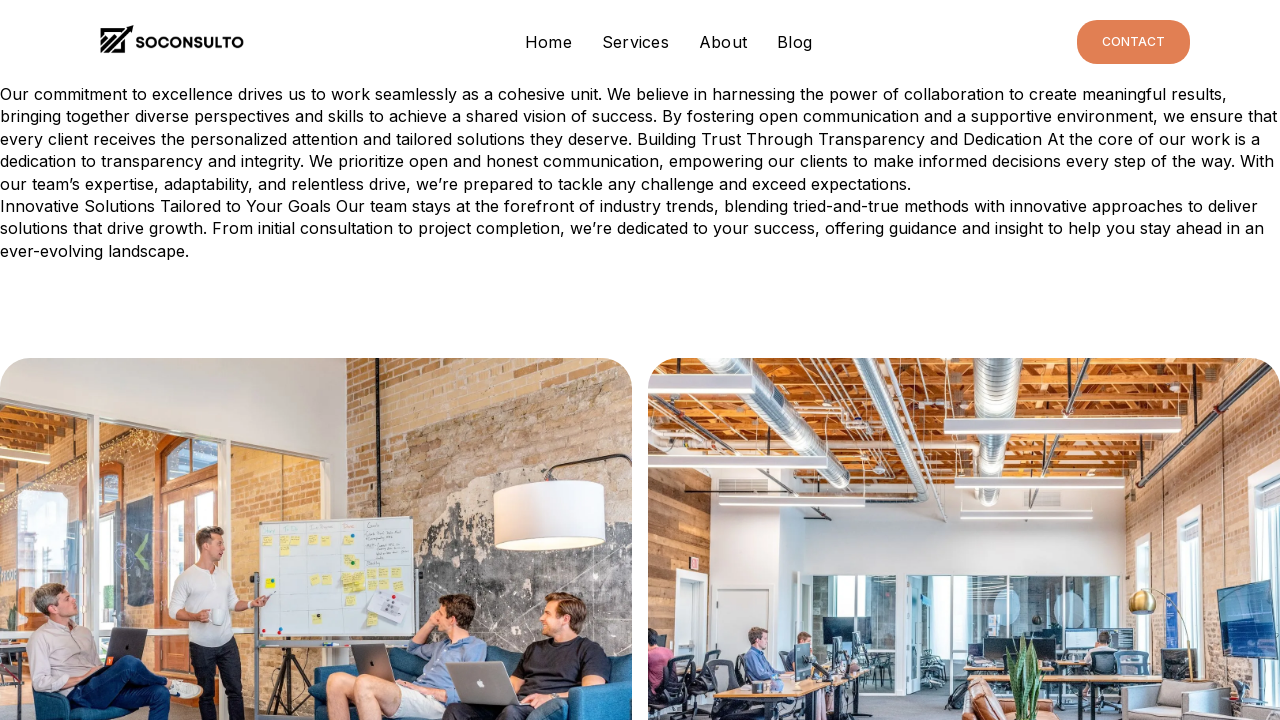

Scrolled down by one viewport height
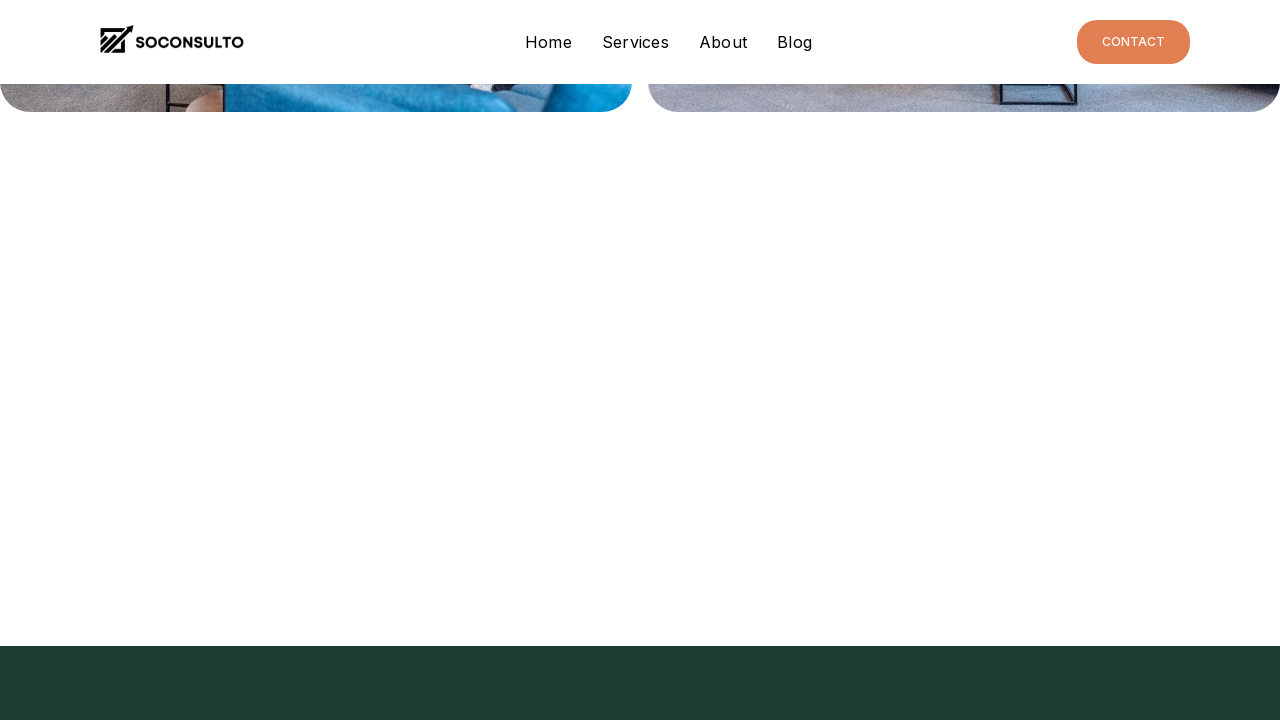

Waited 1 second for content to load after scroll
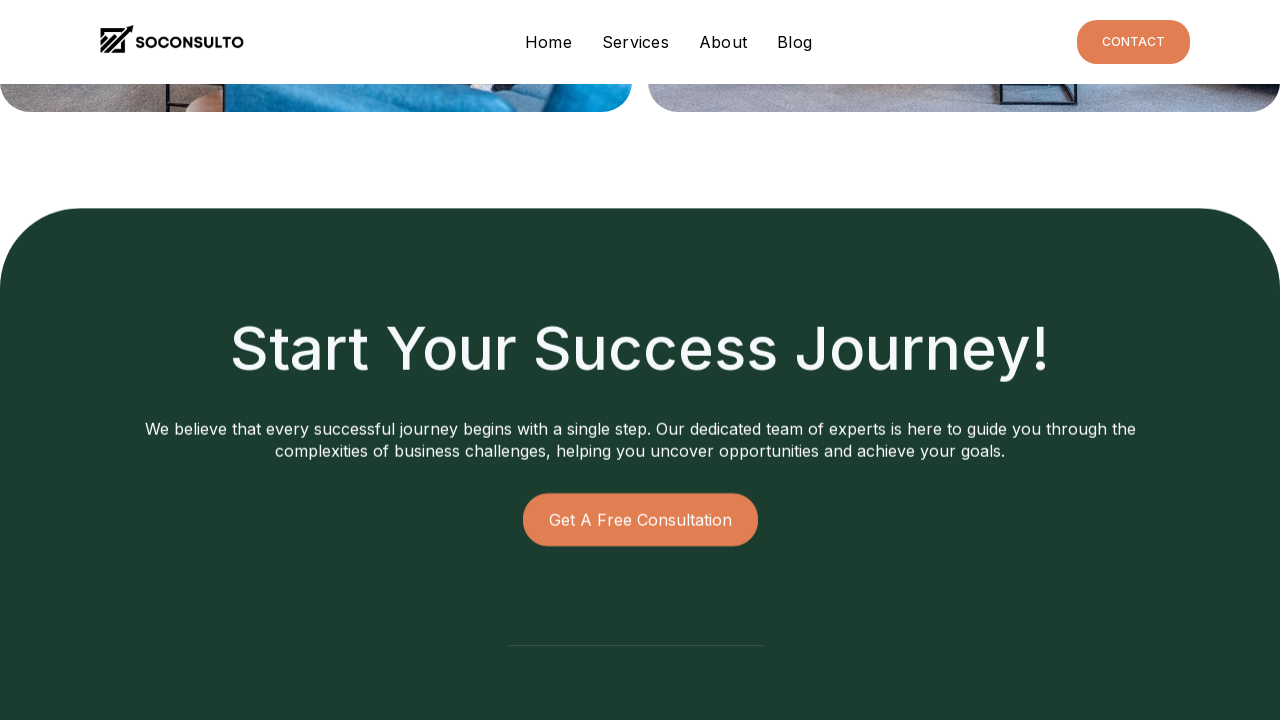

Retrieved current scroll height
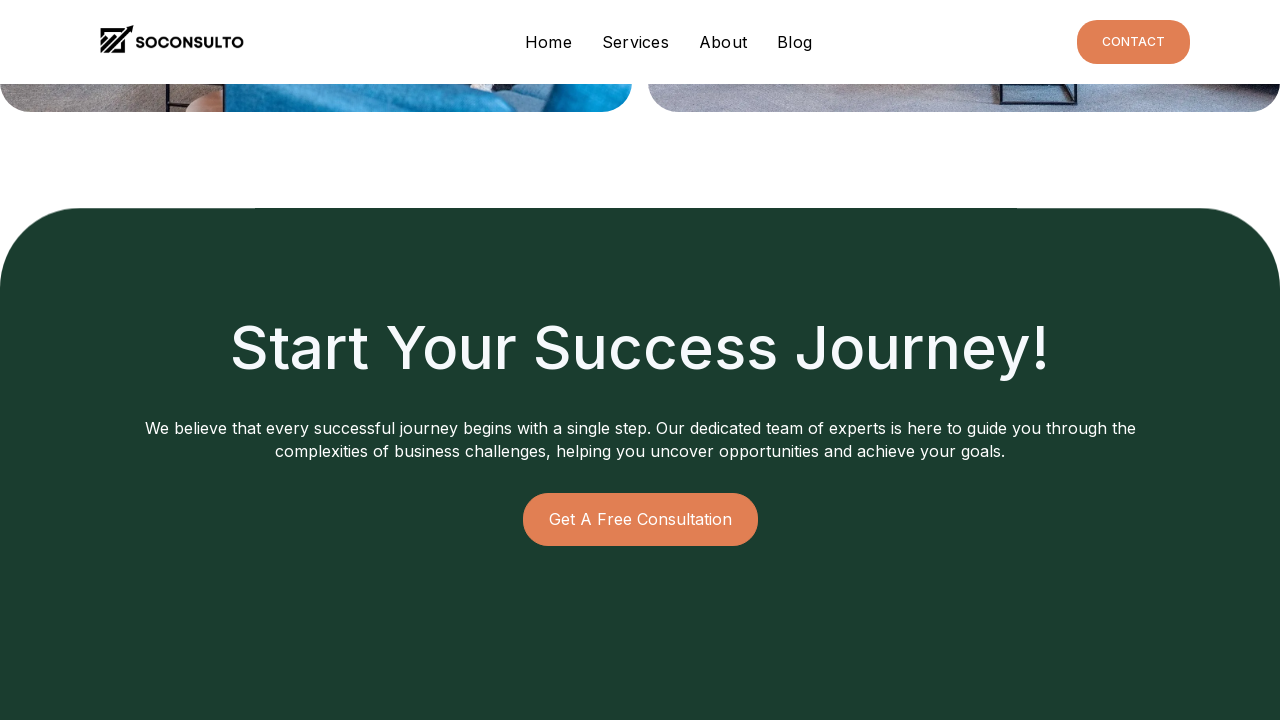

Retrieved previous scroll height
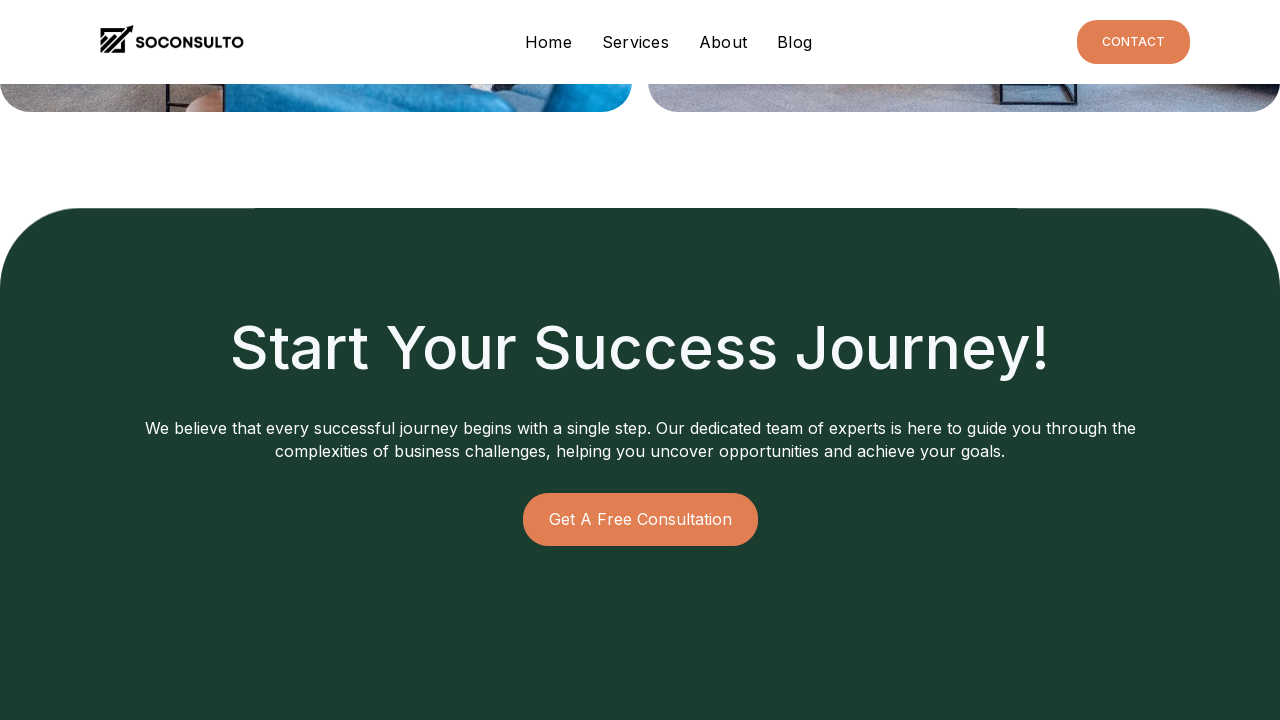

Scrolled down by one viewport height
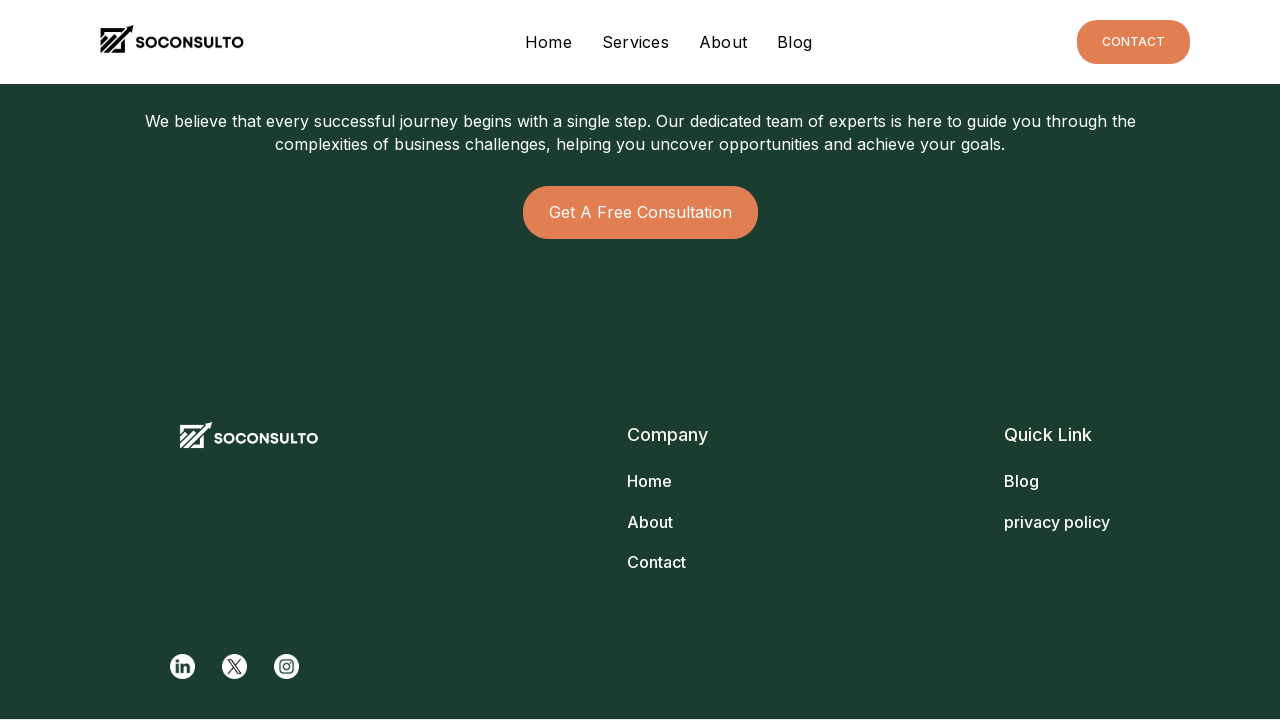

Waited 1 second for content to load after scroll
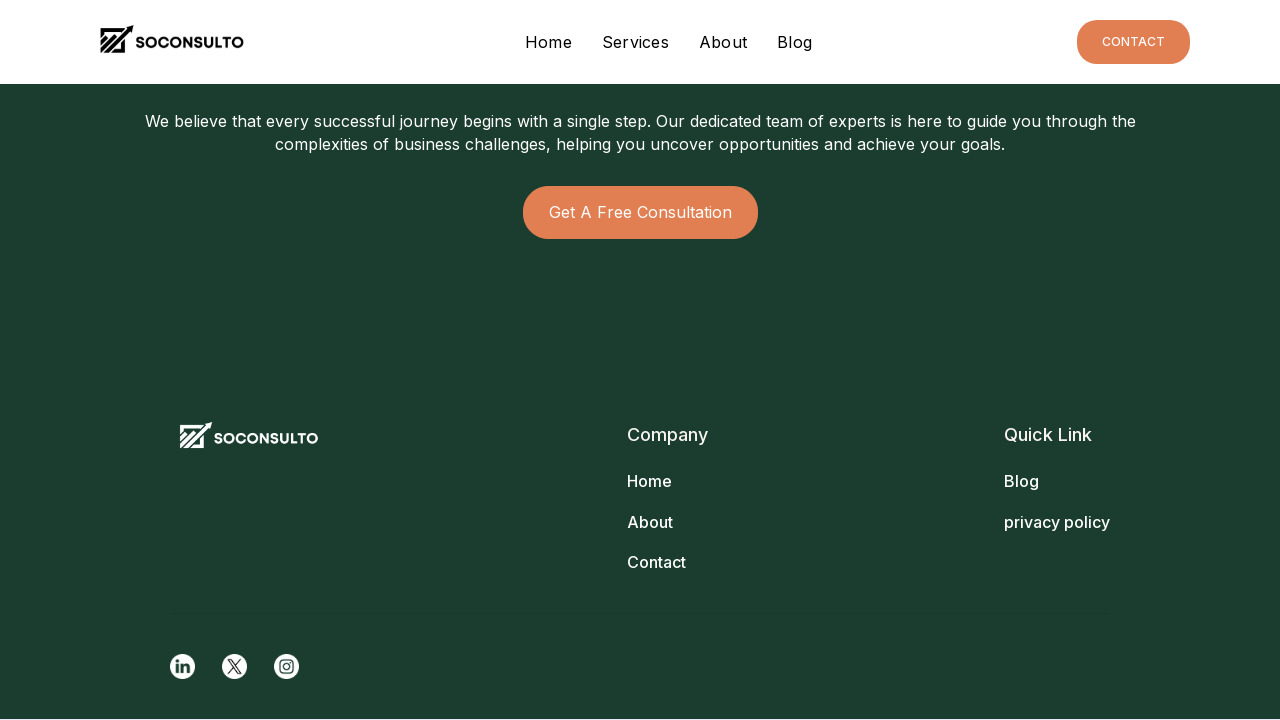

Retrieved current scroll height
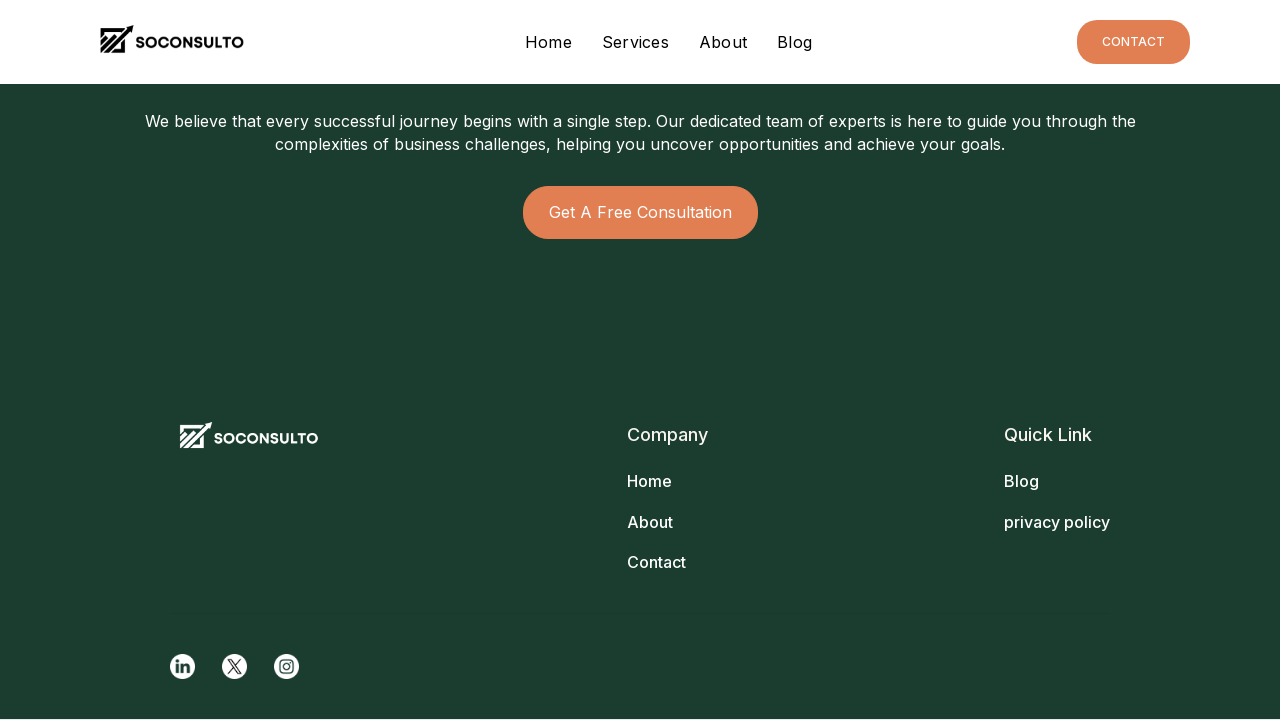

Retrieved previous scroll height
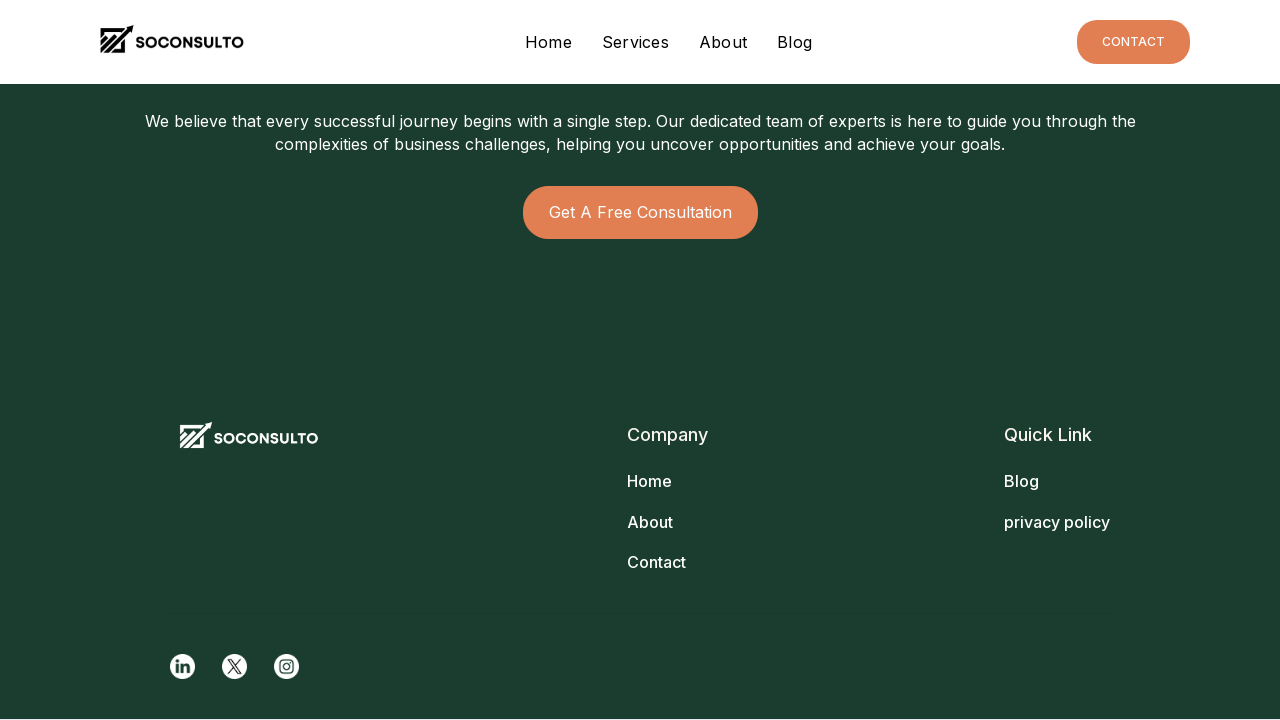

Scrolled down by one viewport height
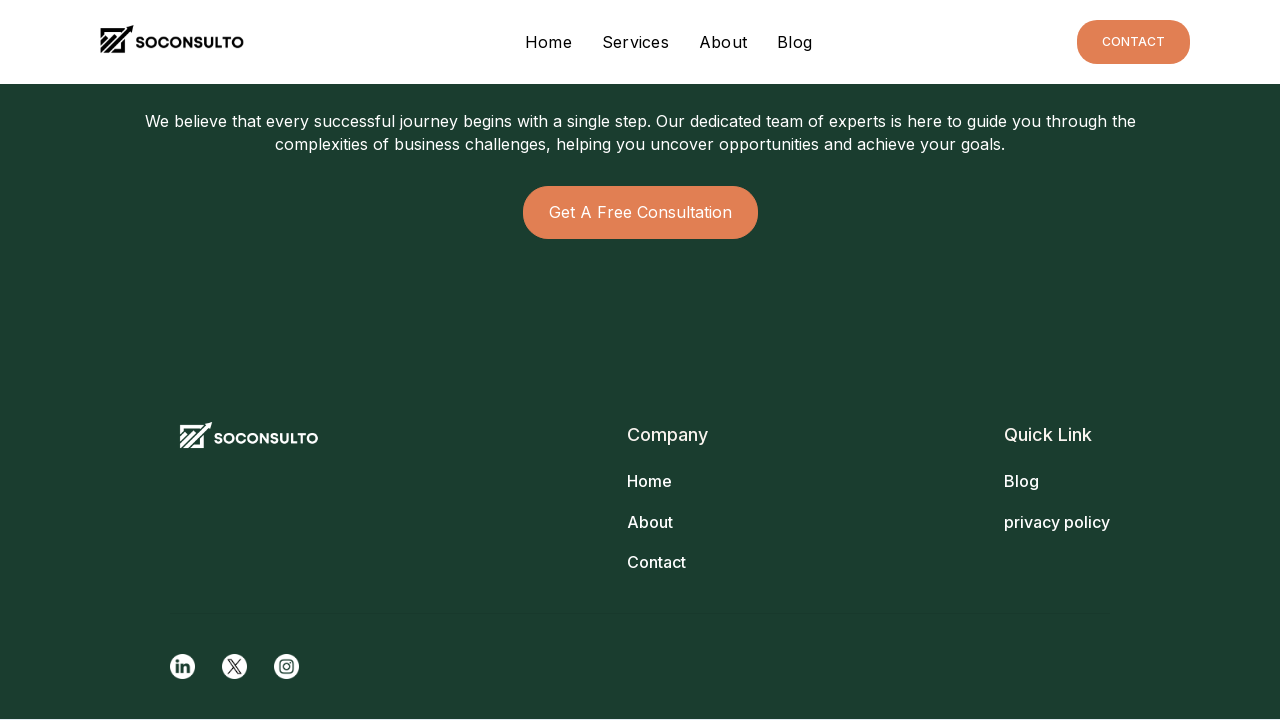

Waited 1 second for content to load after scroll
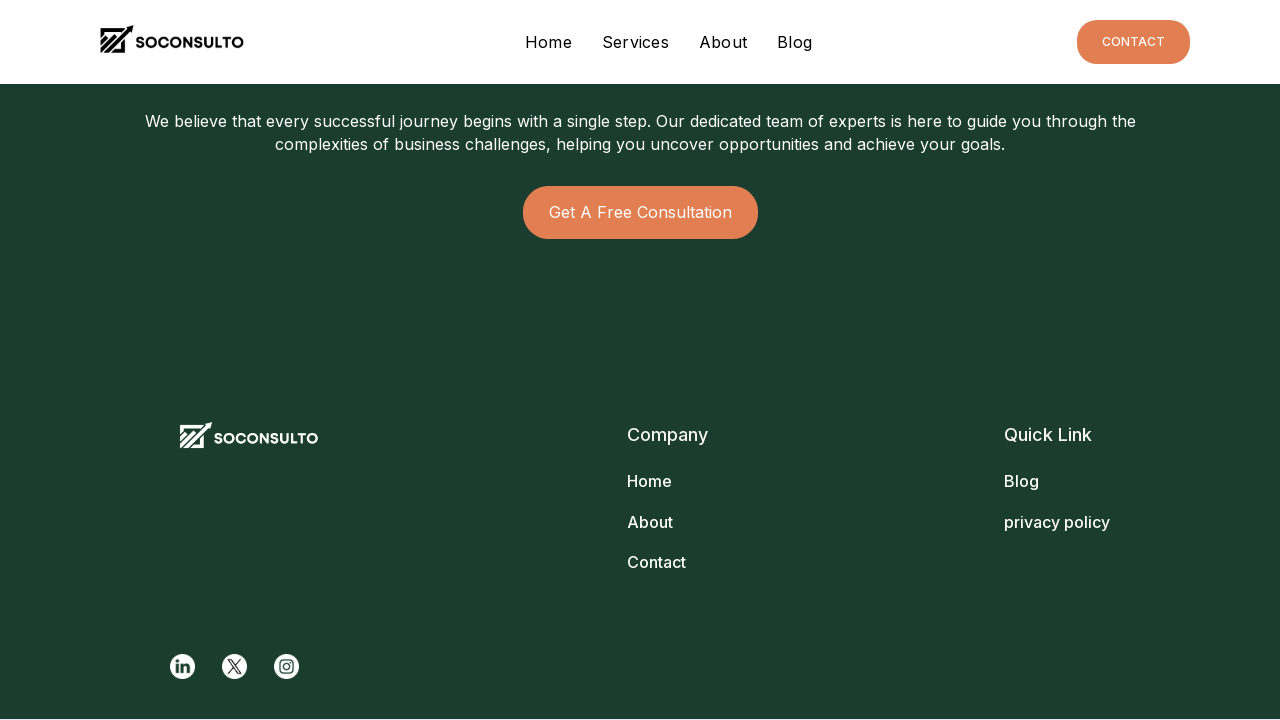

Retrieved current scroll height
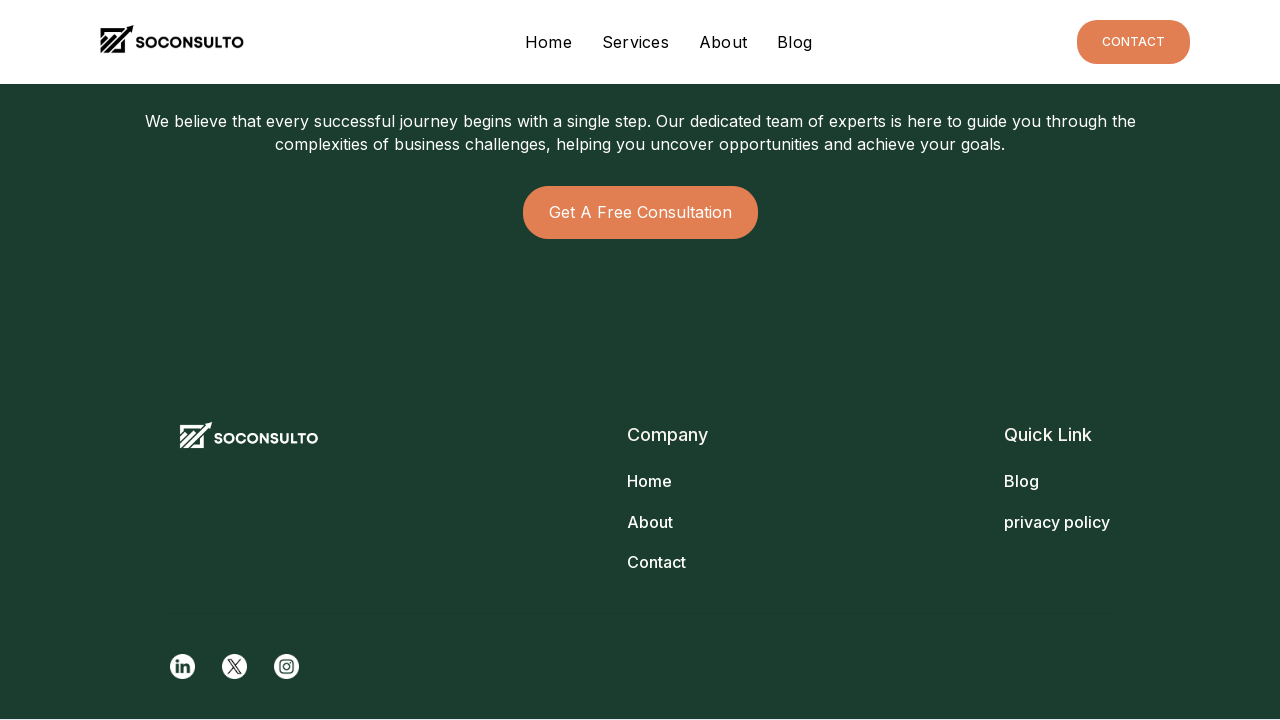

Completed scrolling to bottom of https://soconsulto.pages.dev/about/about
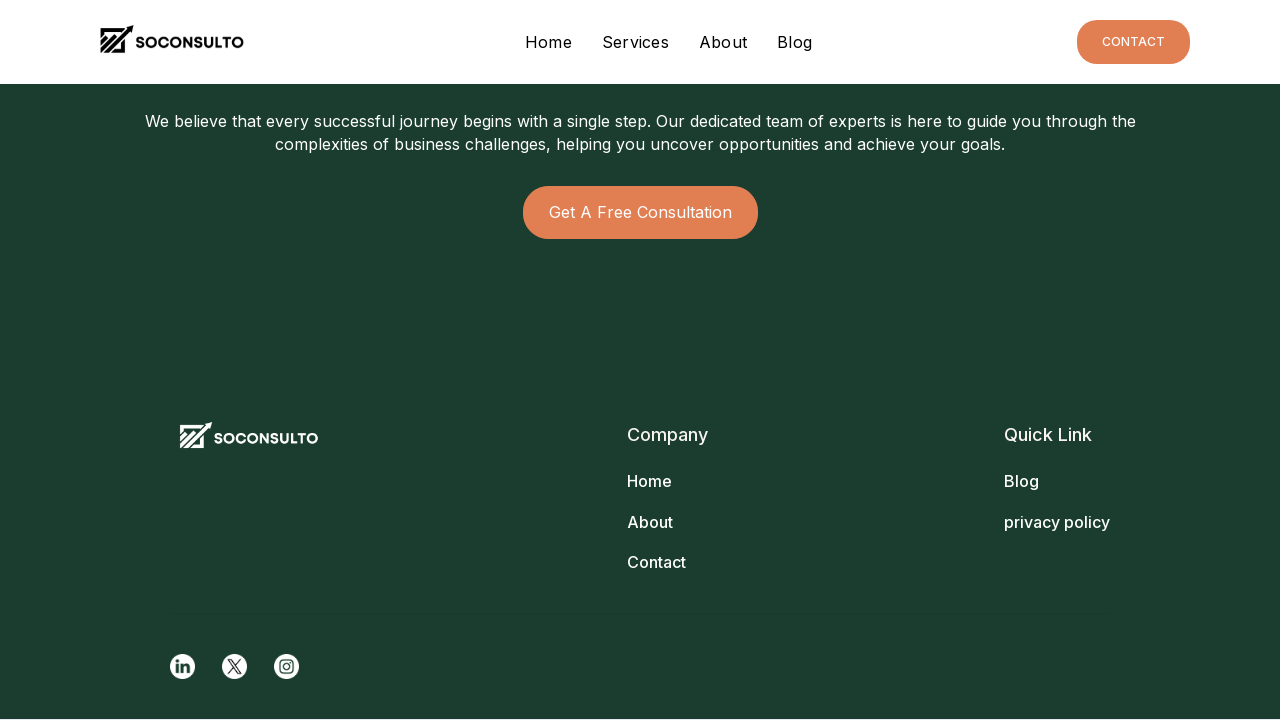

Waited 2 seconds on https://soconsulto.pages.dev/about/about
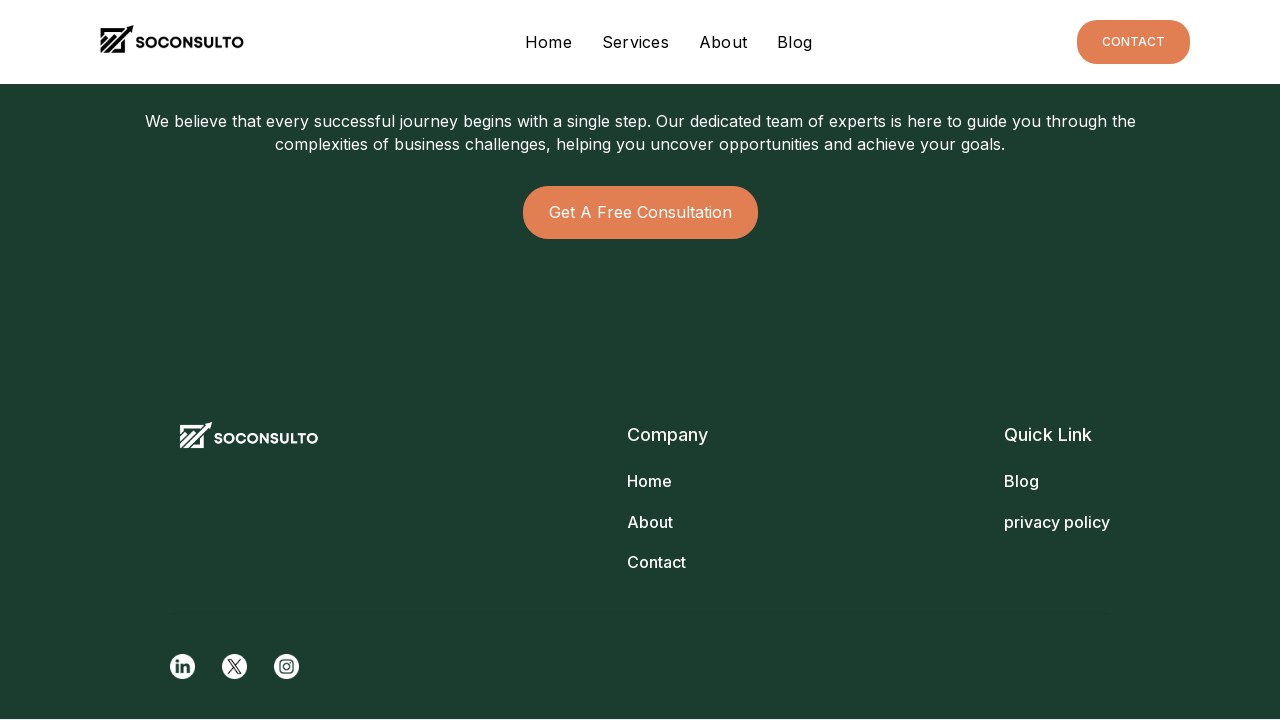

Navigated to https://soconsulto.pages.dev/blog/home
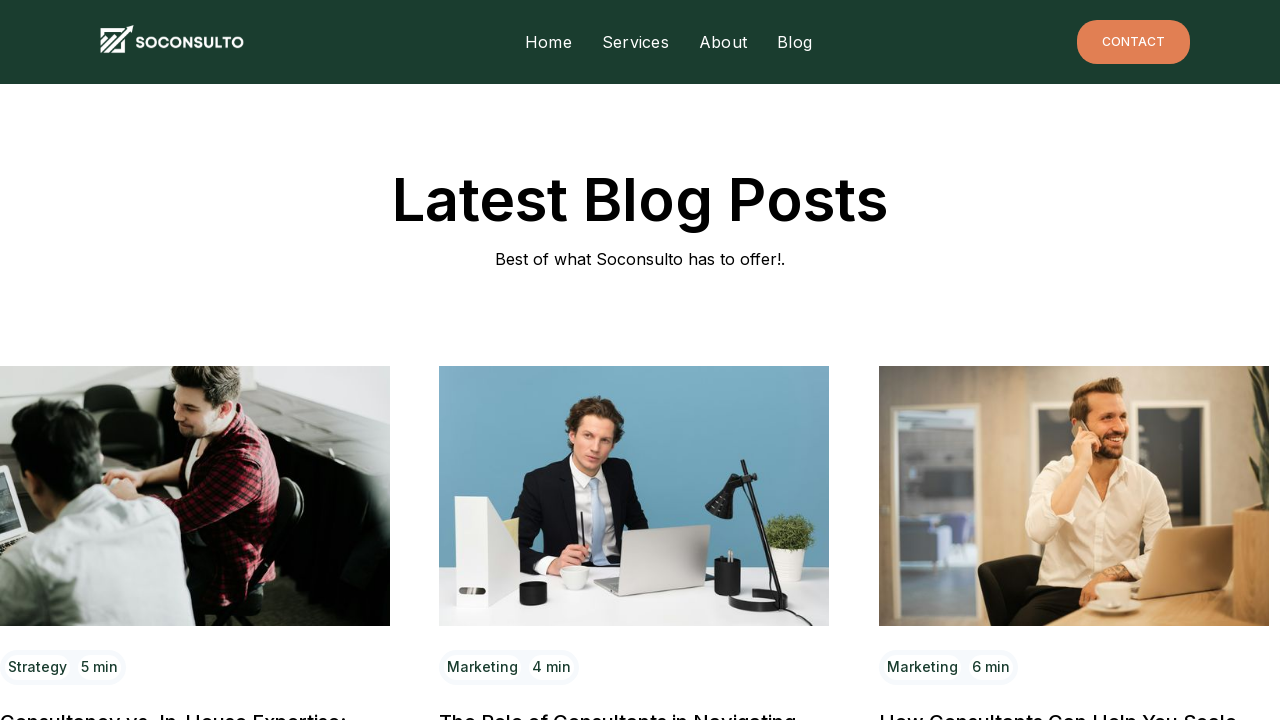

Retrieved previous scroll height
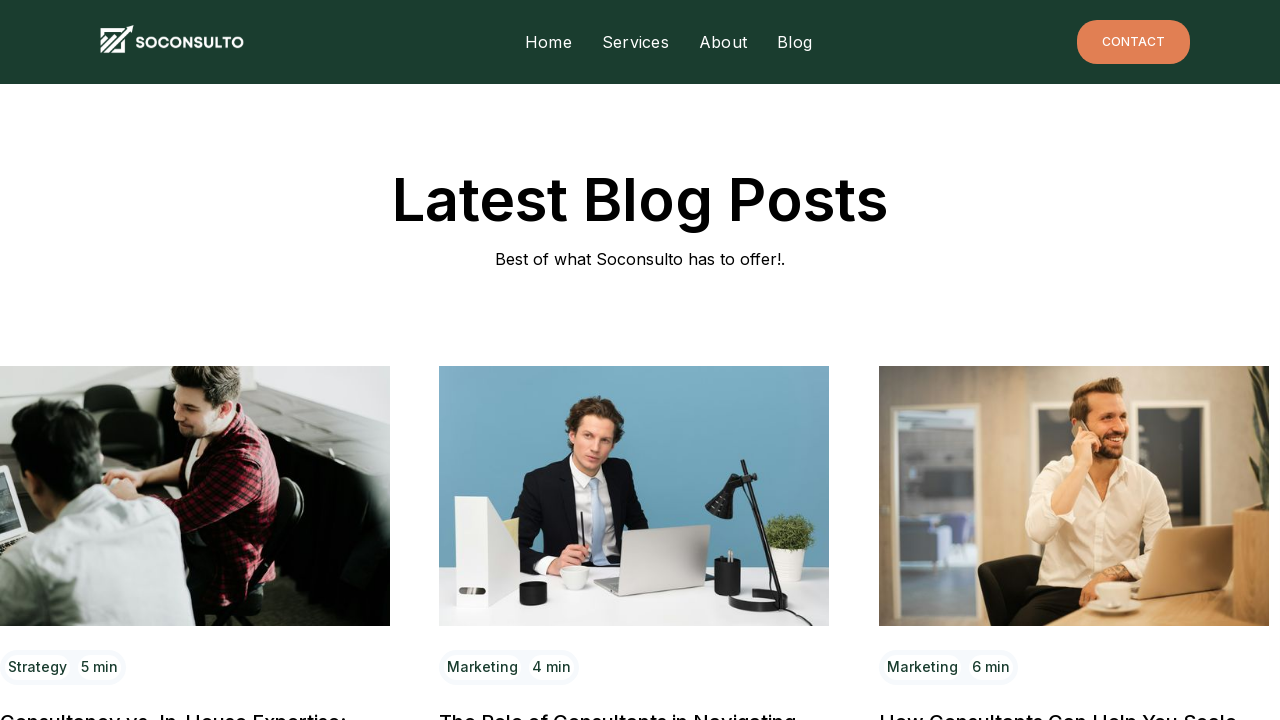

Scrolled down by one viewport height
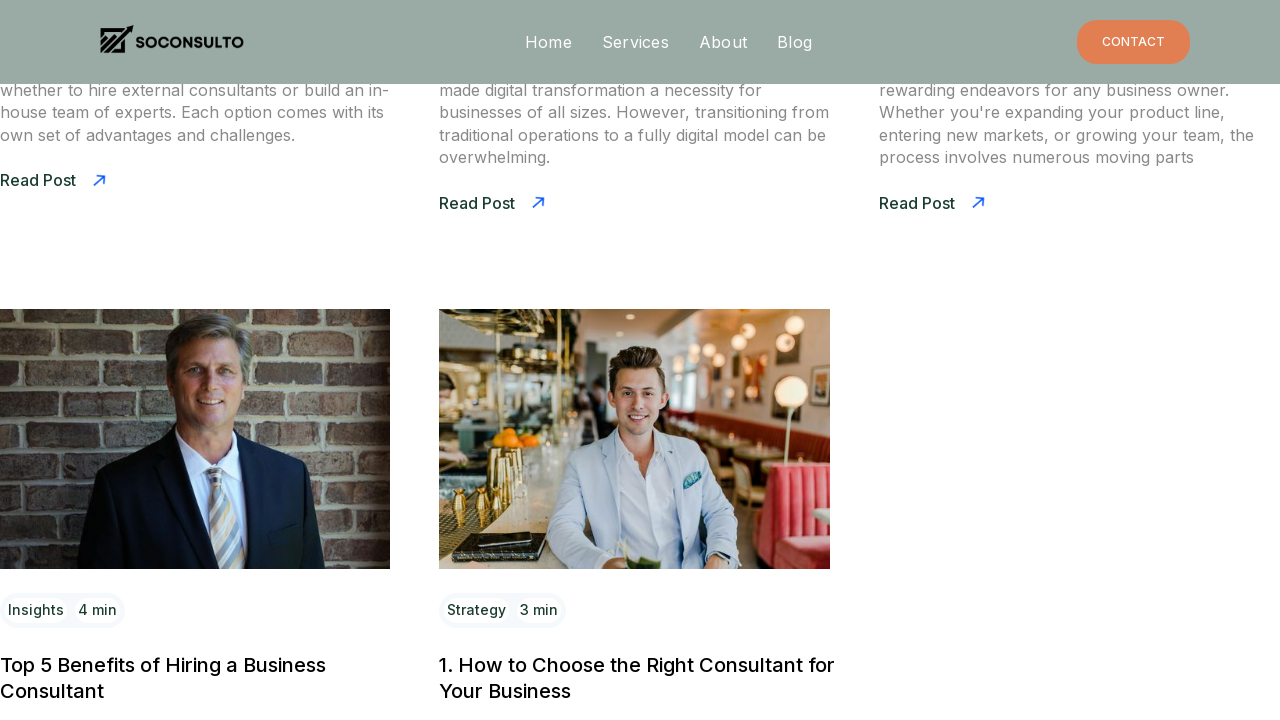

Waited 1 second for content to load after scroll
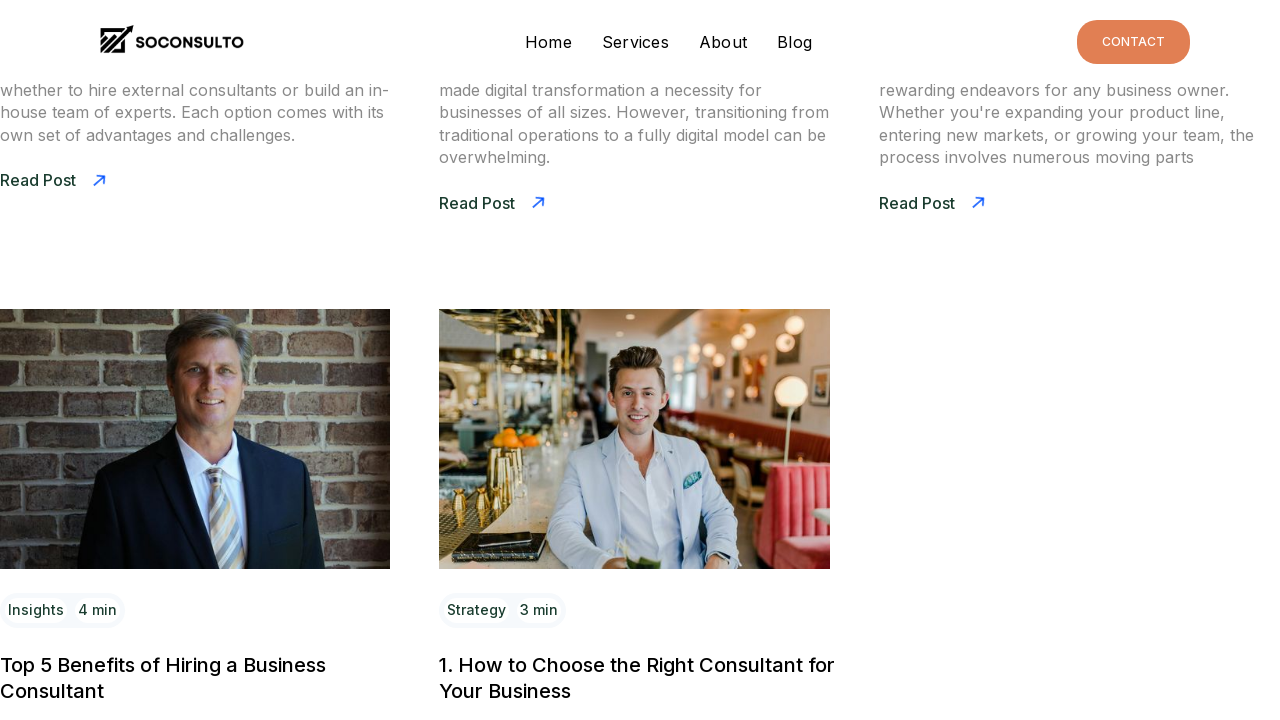

Retrieved current scroll height
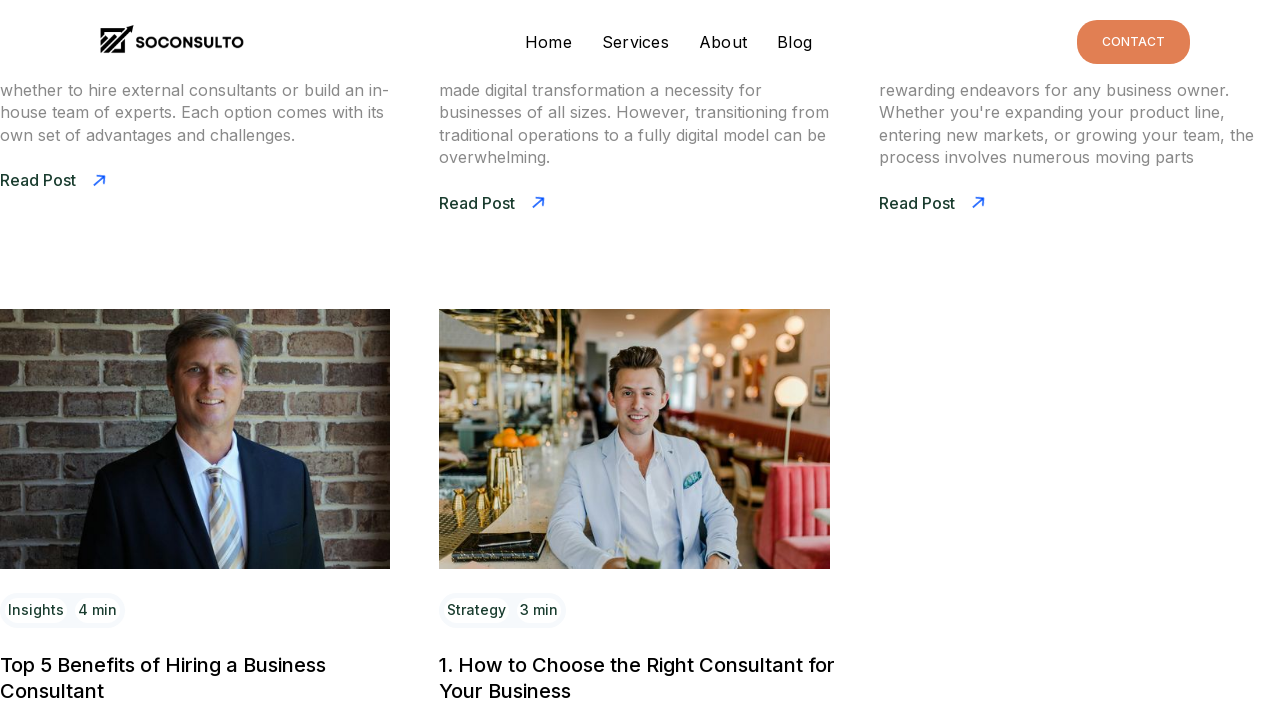

Retrieved previous scroll height
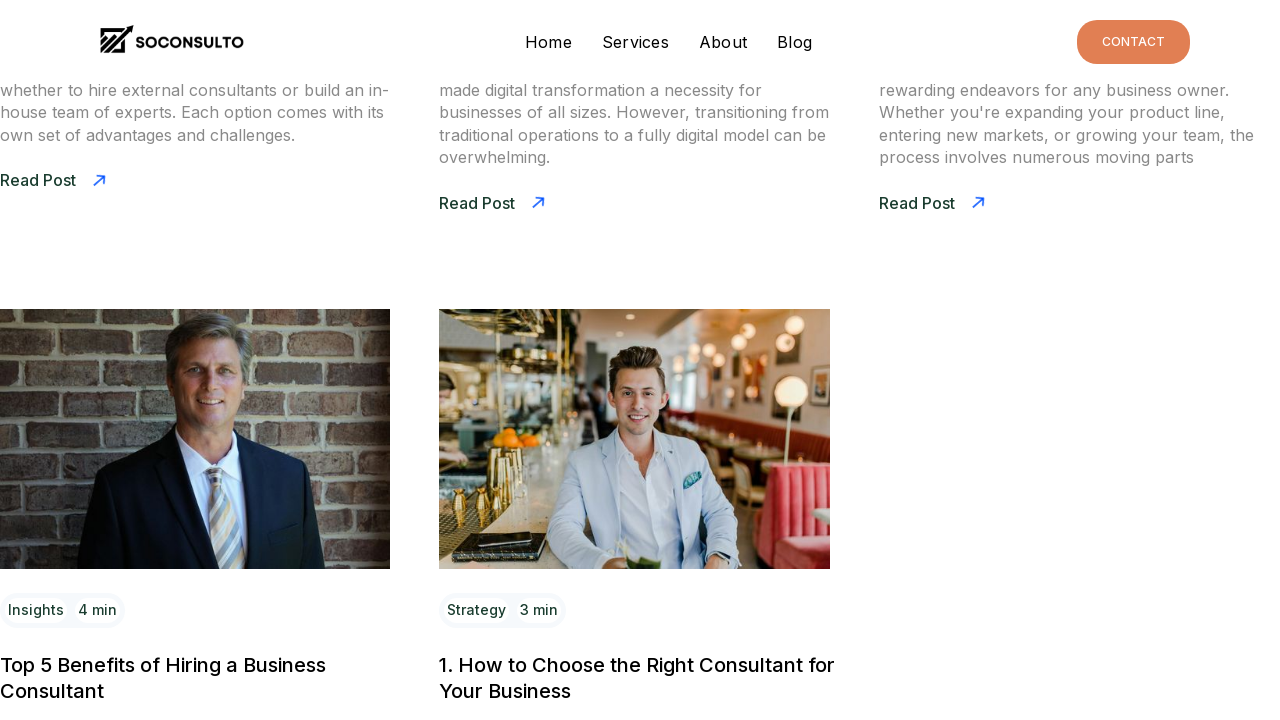

Scrolled down by one viewport height
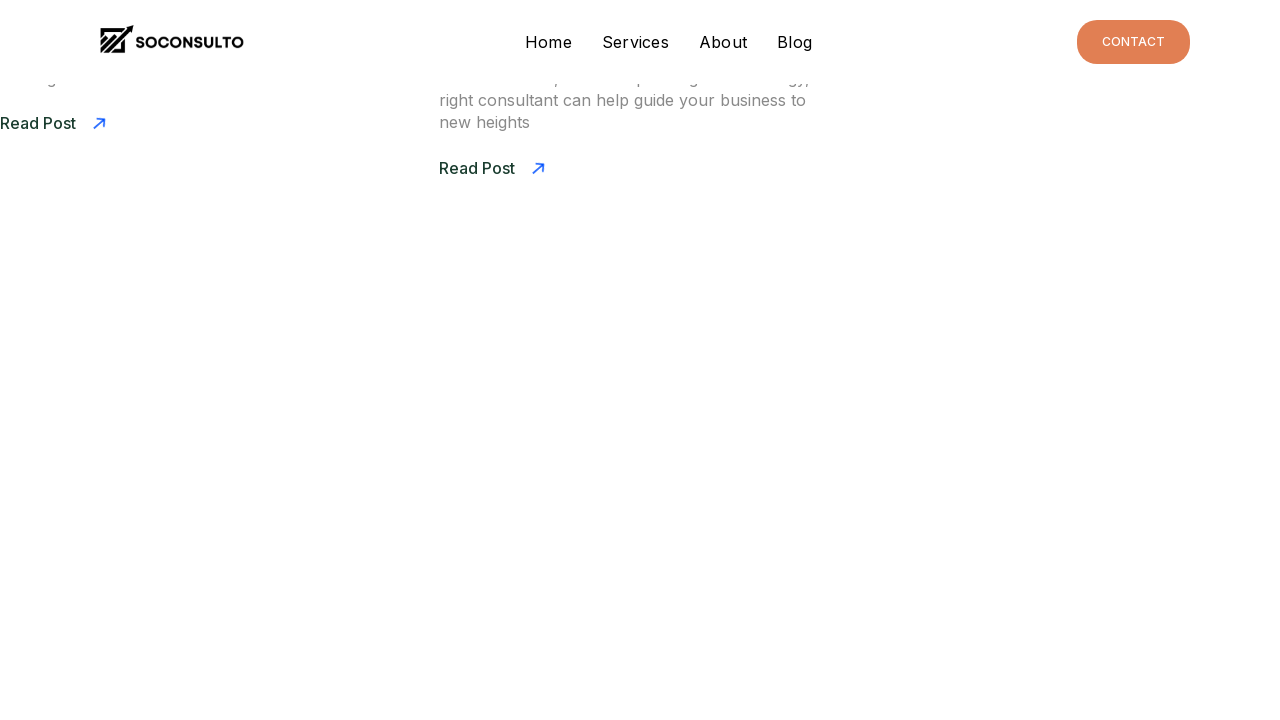

Waited 1 second for content to load after scroll
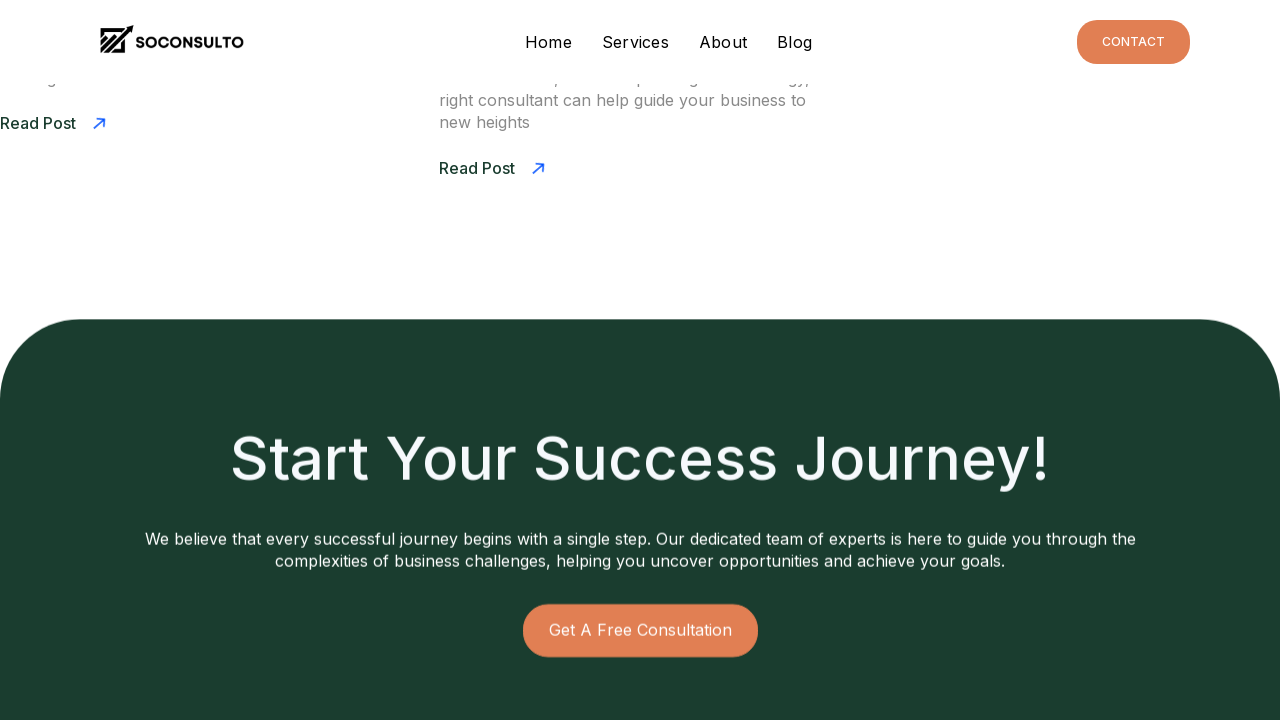

Retrieved current scroll height
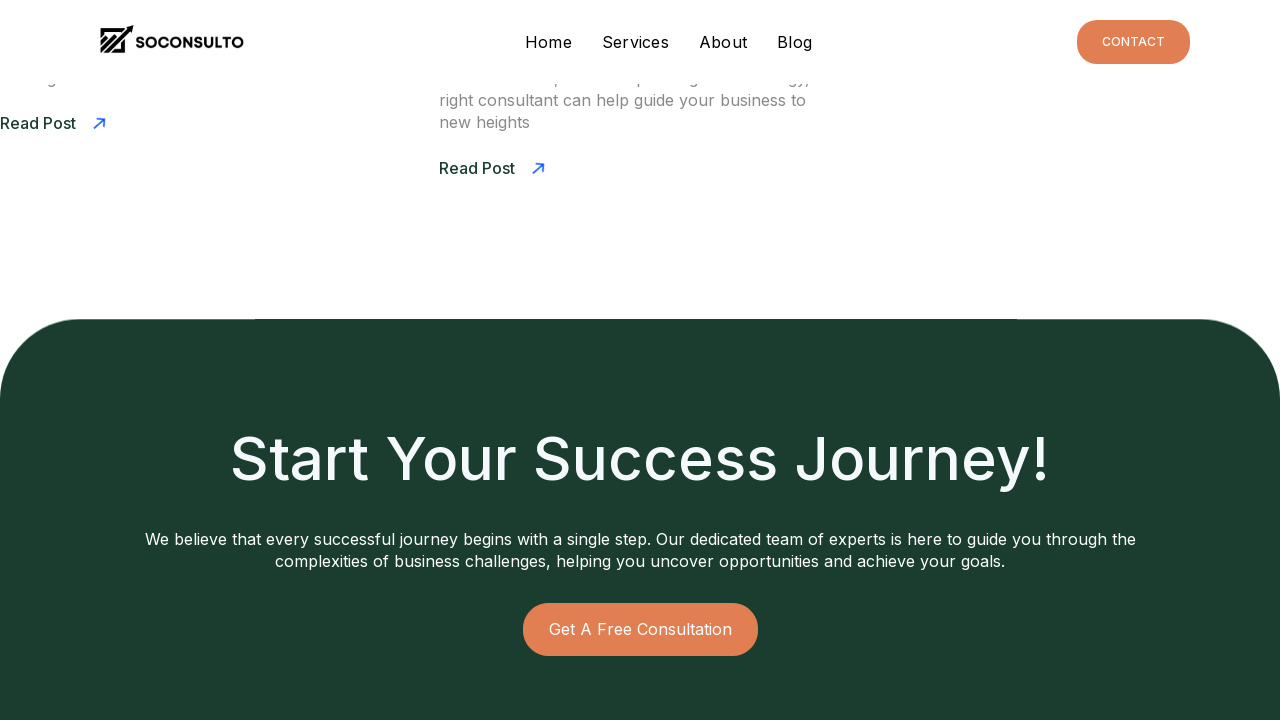

Retrieved previous scroll height
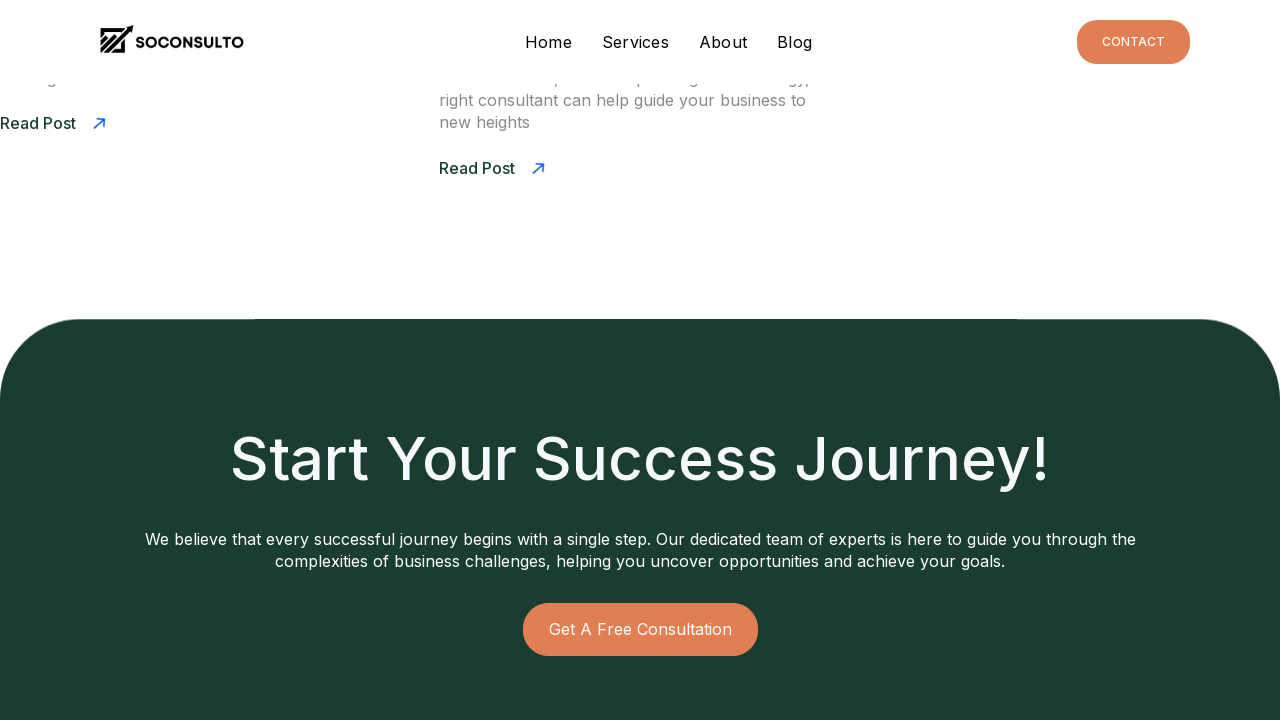

Scrolled down by one viewport height
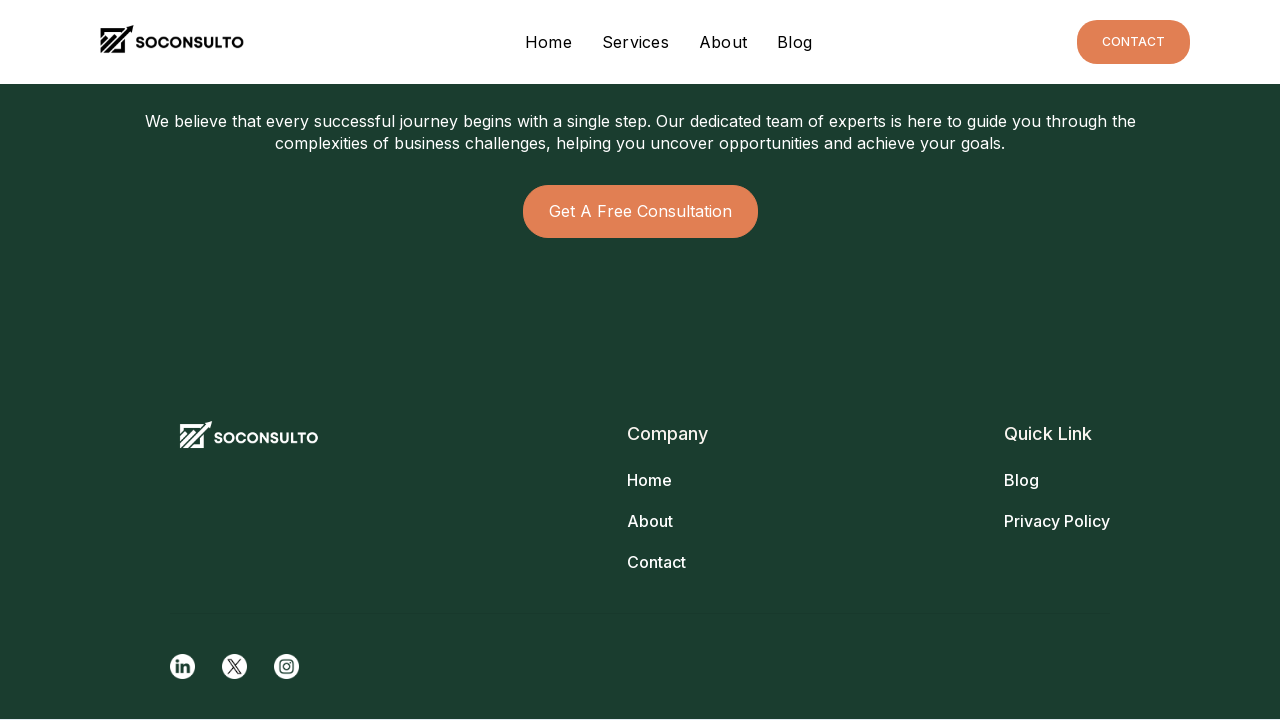

Waited 1 second for content to load after scroll
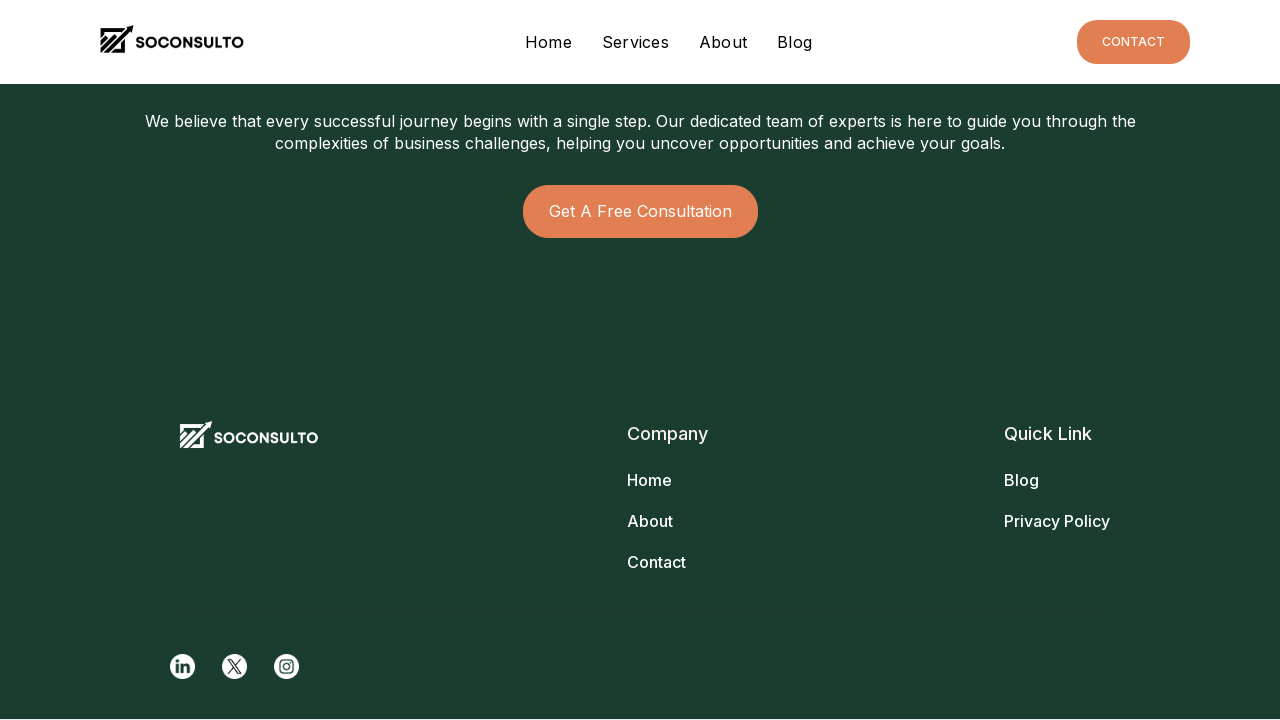

Retrieved current scroll height
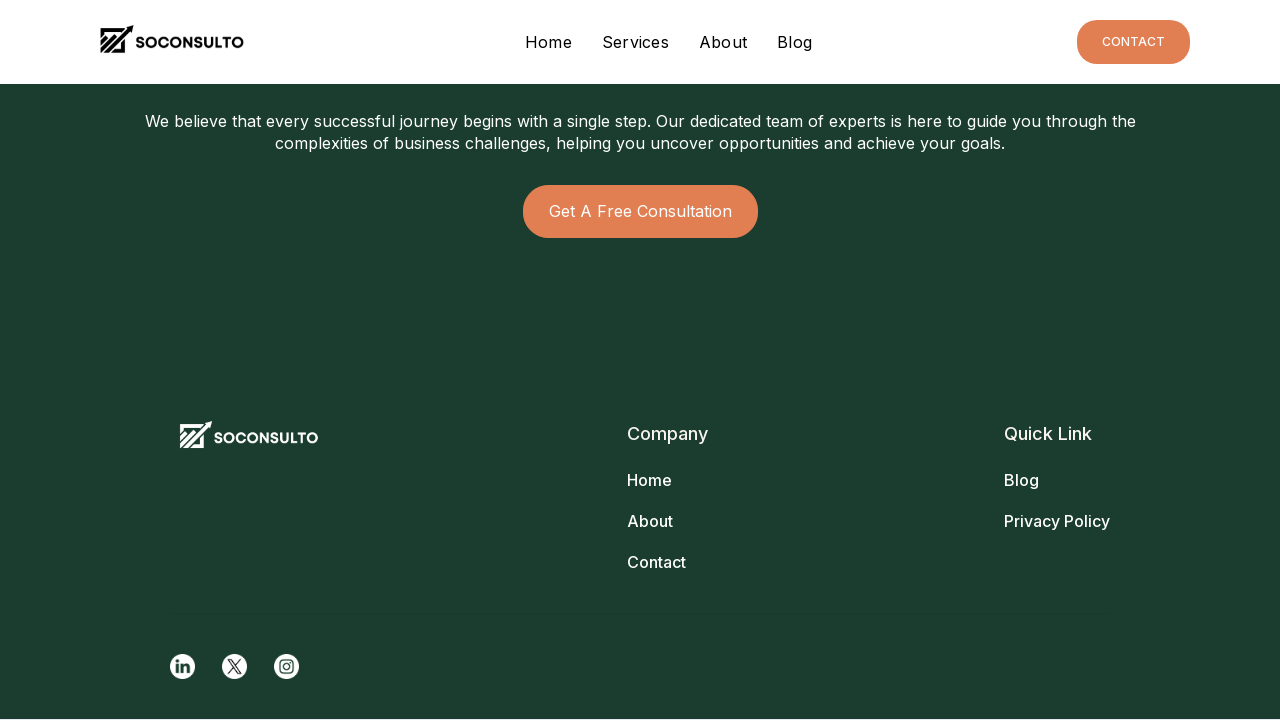

Retrieved previous scroll height
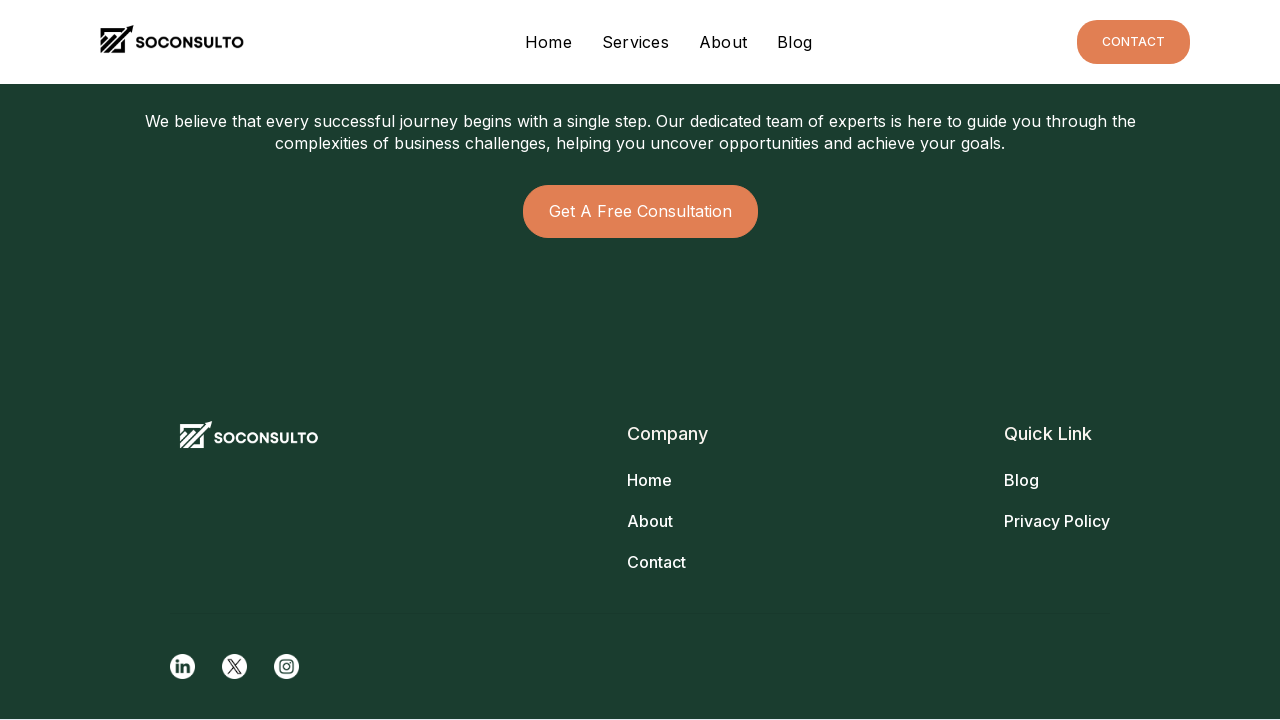

Scrolled down by one viewport height
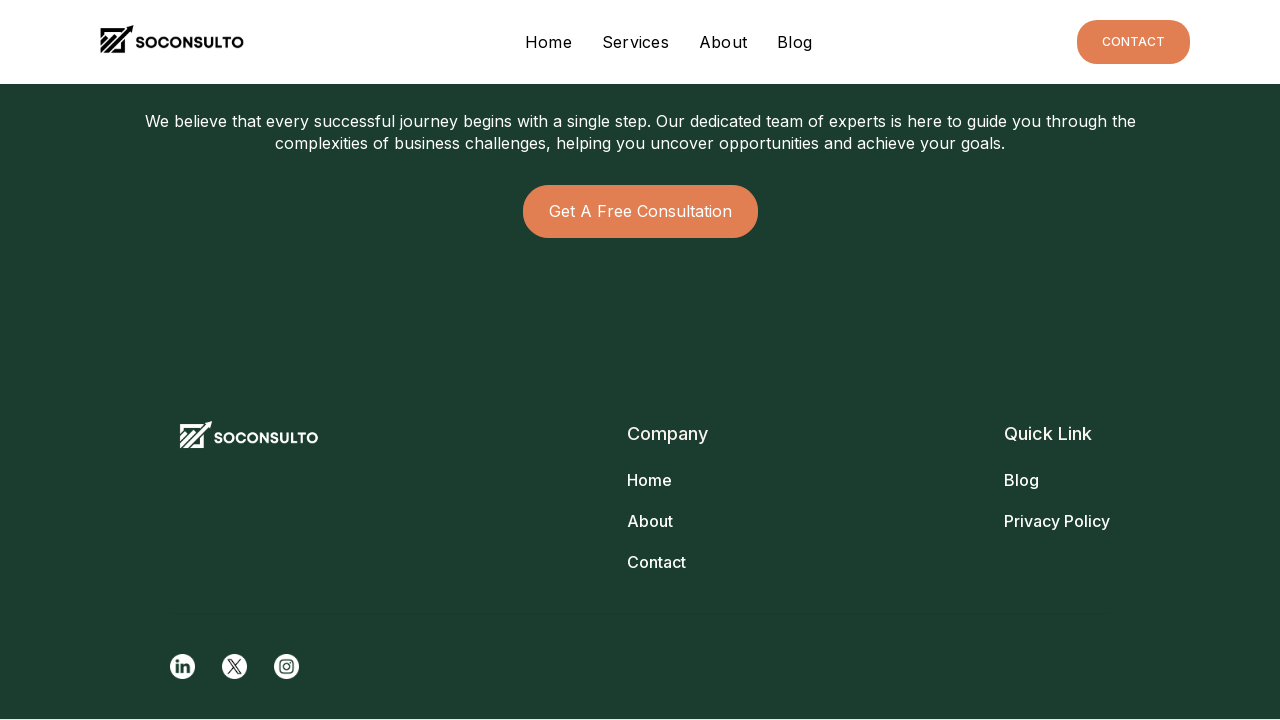

Waited 1 second for content to load after scroll
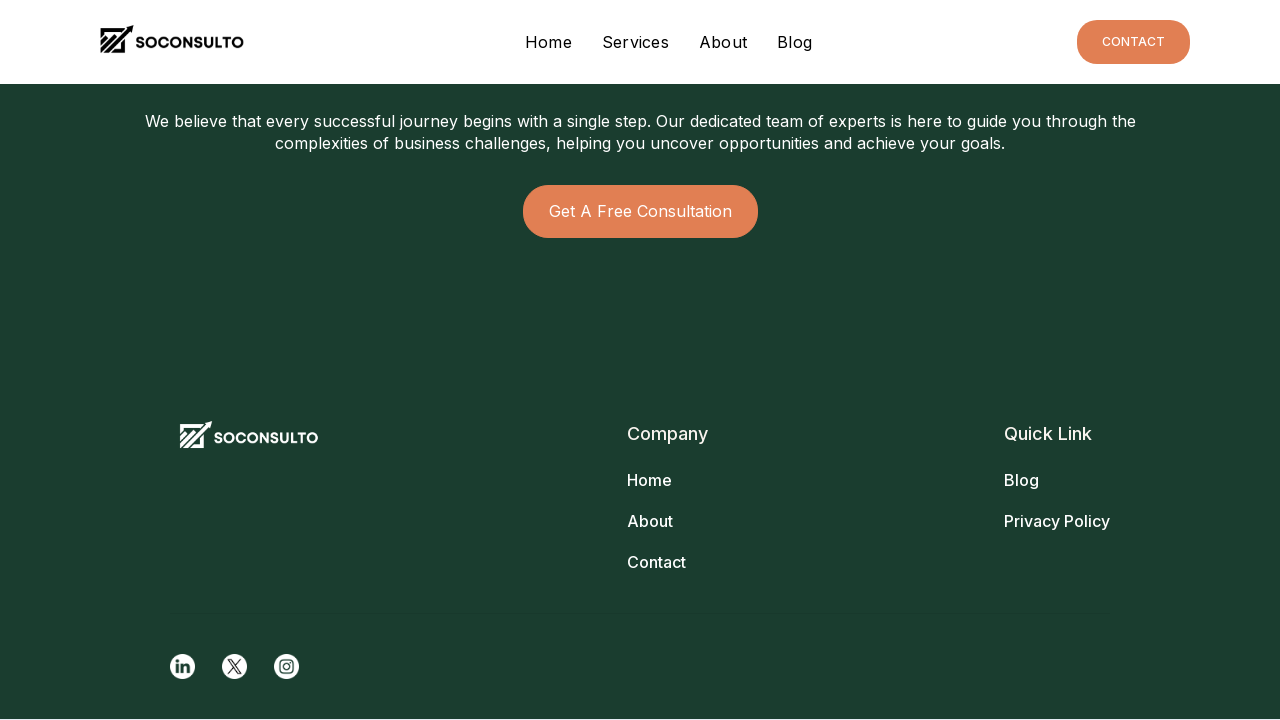

Retrieved current scroll height
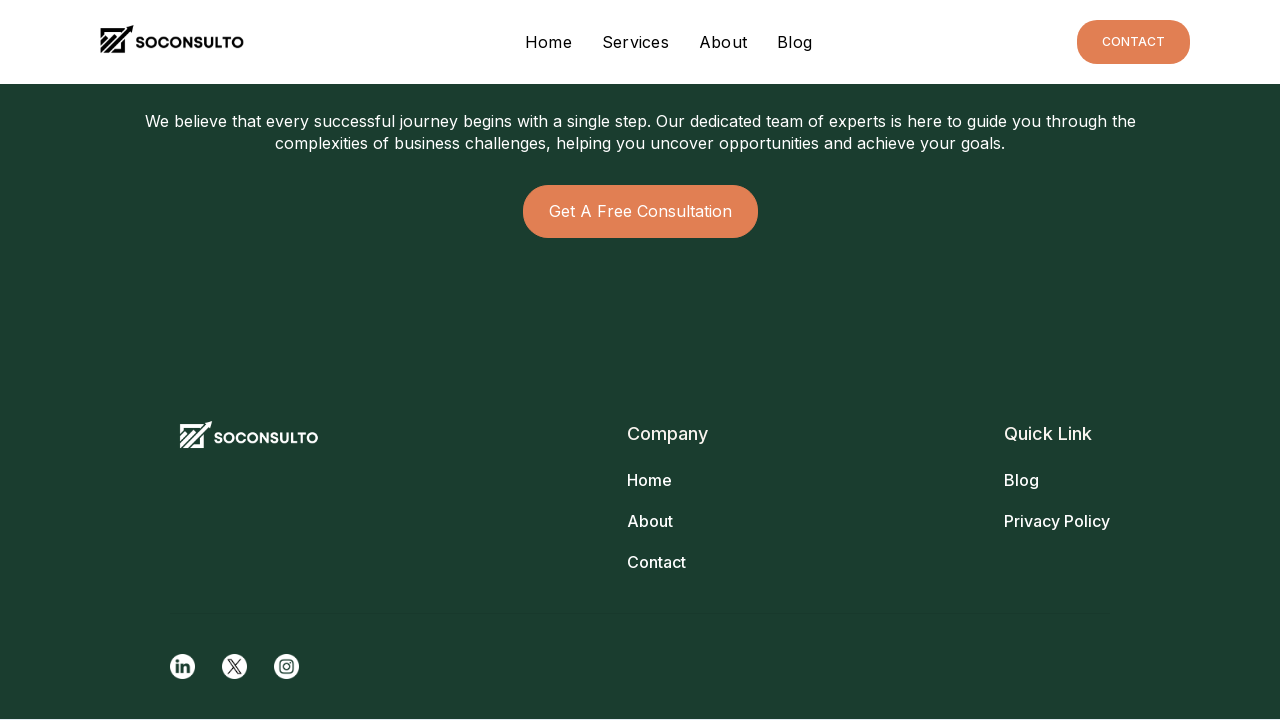

Completed scrolling to bottom of https://soconsulto.pages.dev/blog/home
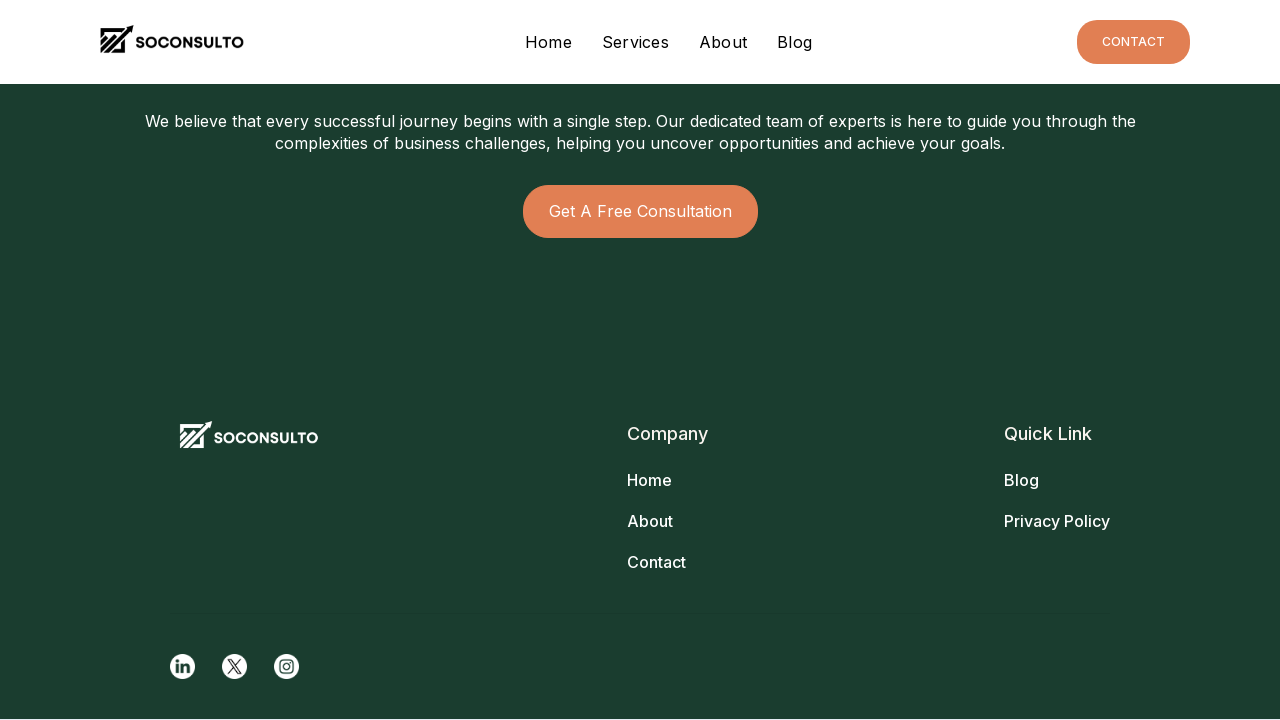

Waited 2 seconds on https://soconsulto.pages.dev/blog/home
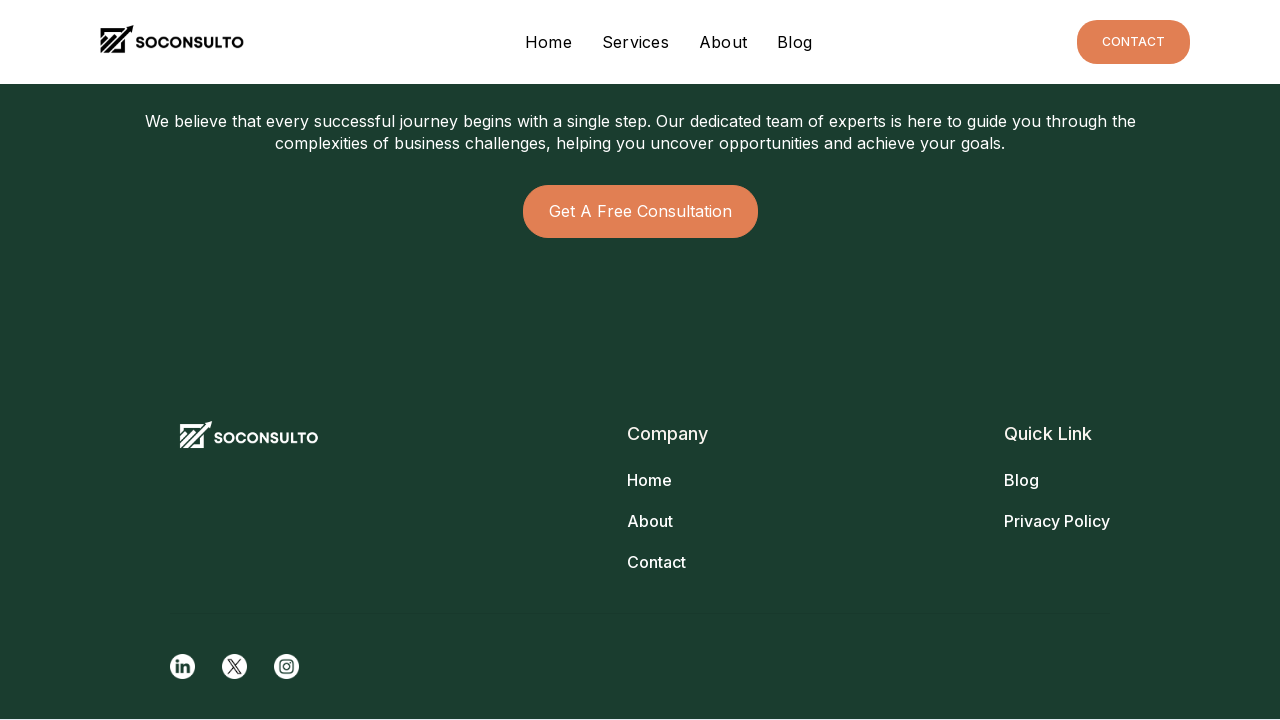

Navigated to https://soconsulto.pages.dev/c-u/contact_us
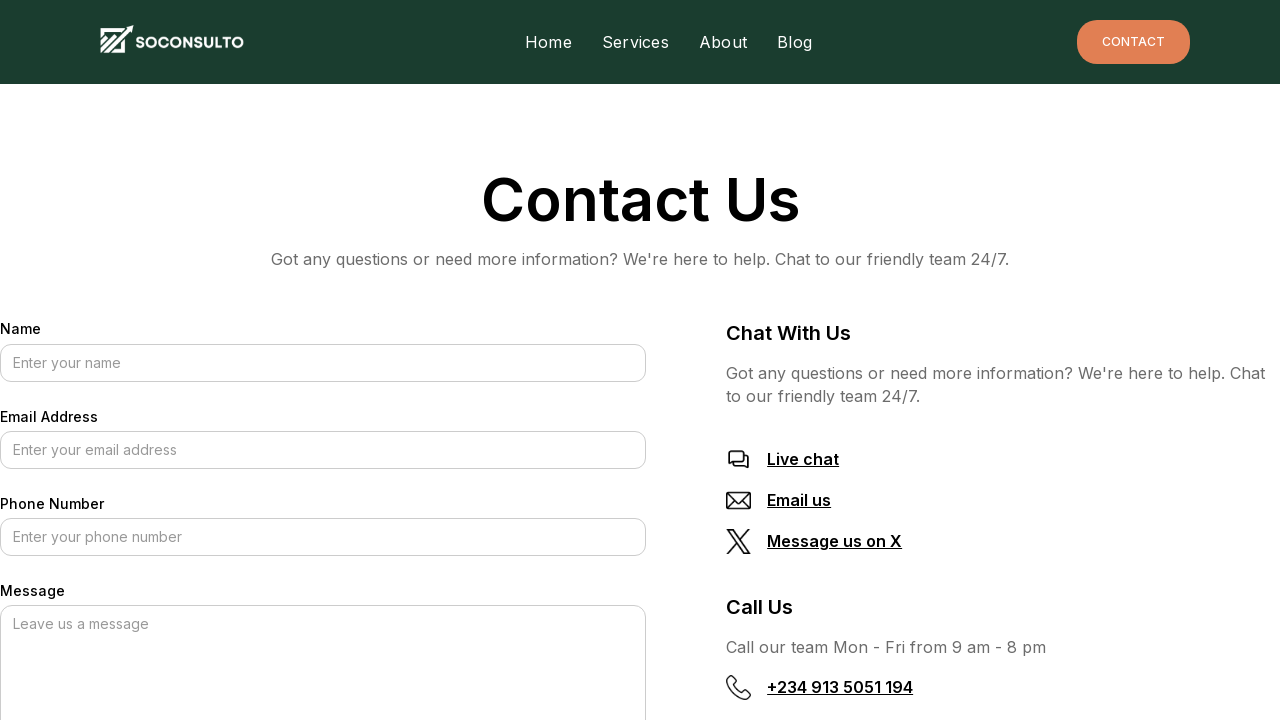

Retrieved previous scroll height
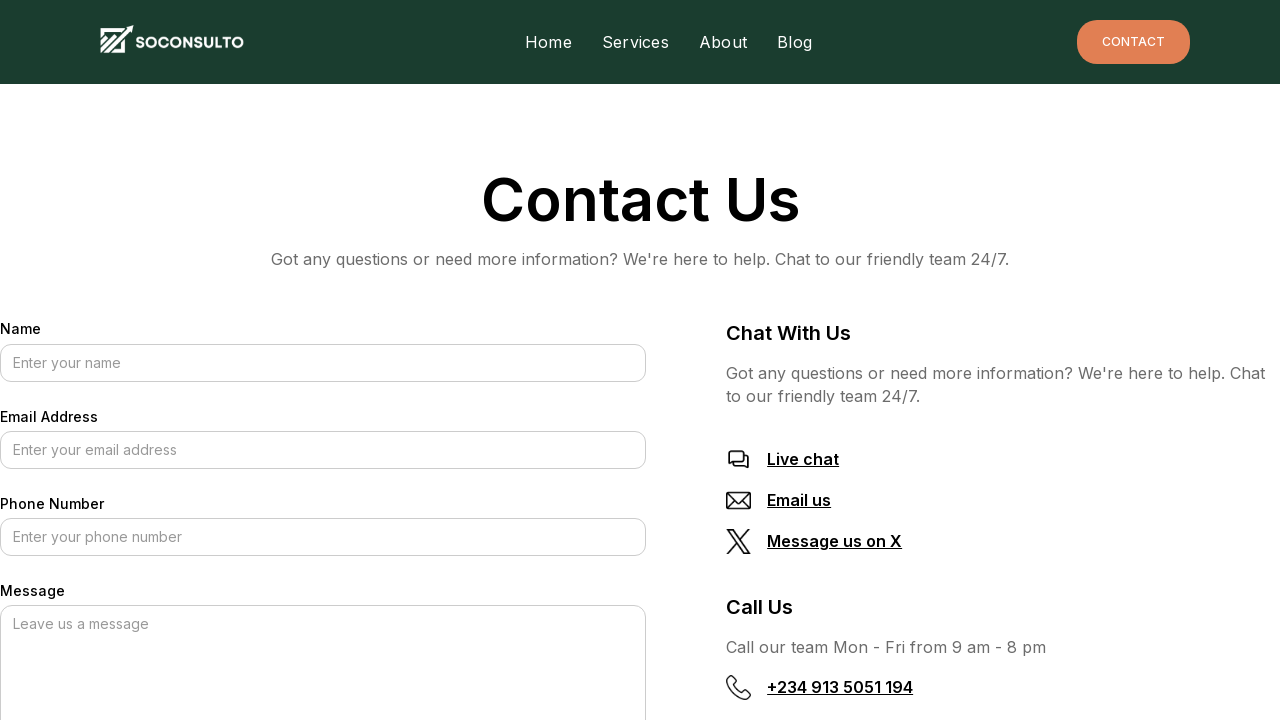

Scrolled down by one viewport height
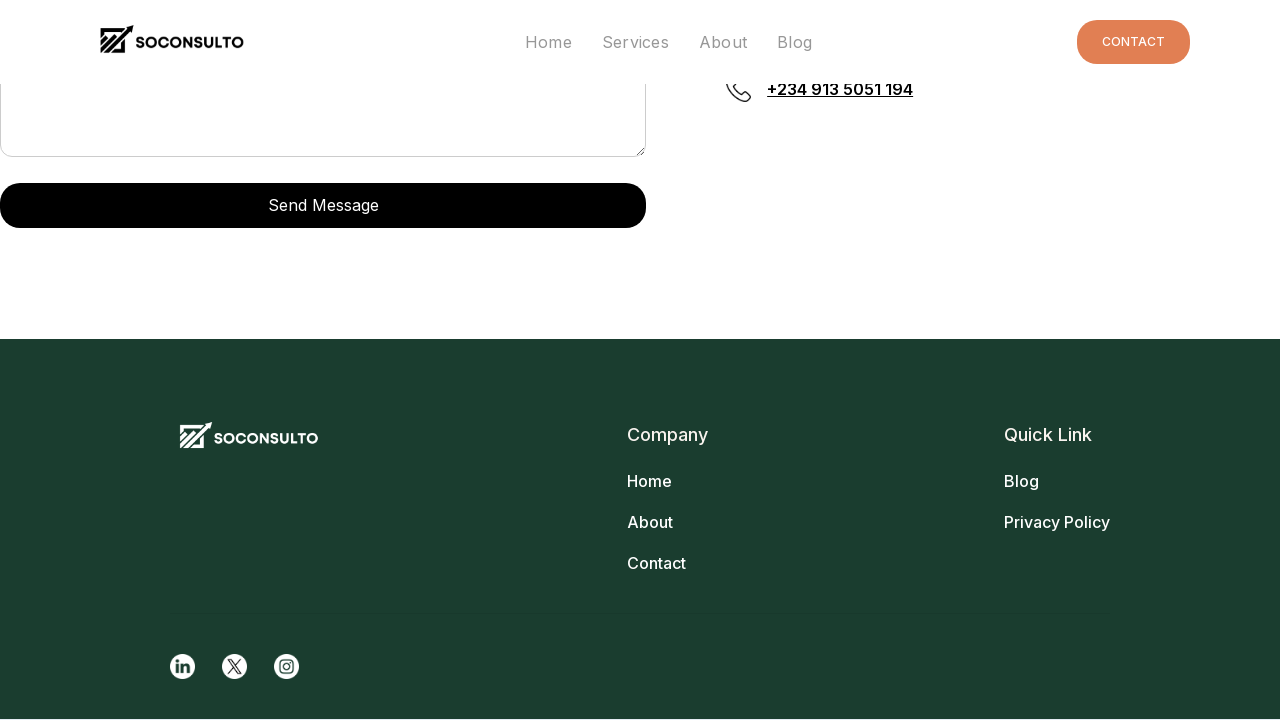

Waited 1 second for content to load after scroll
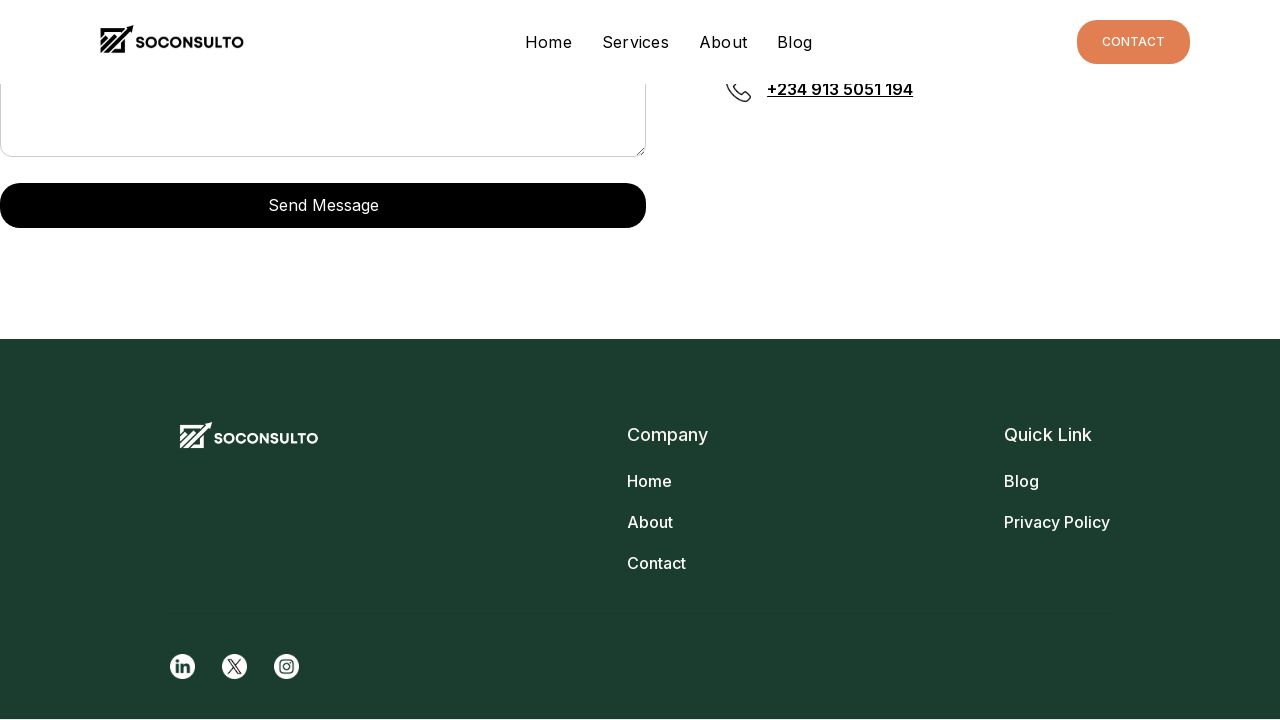

Retrieved current scroll height
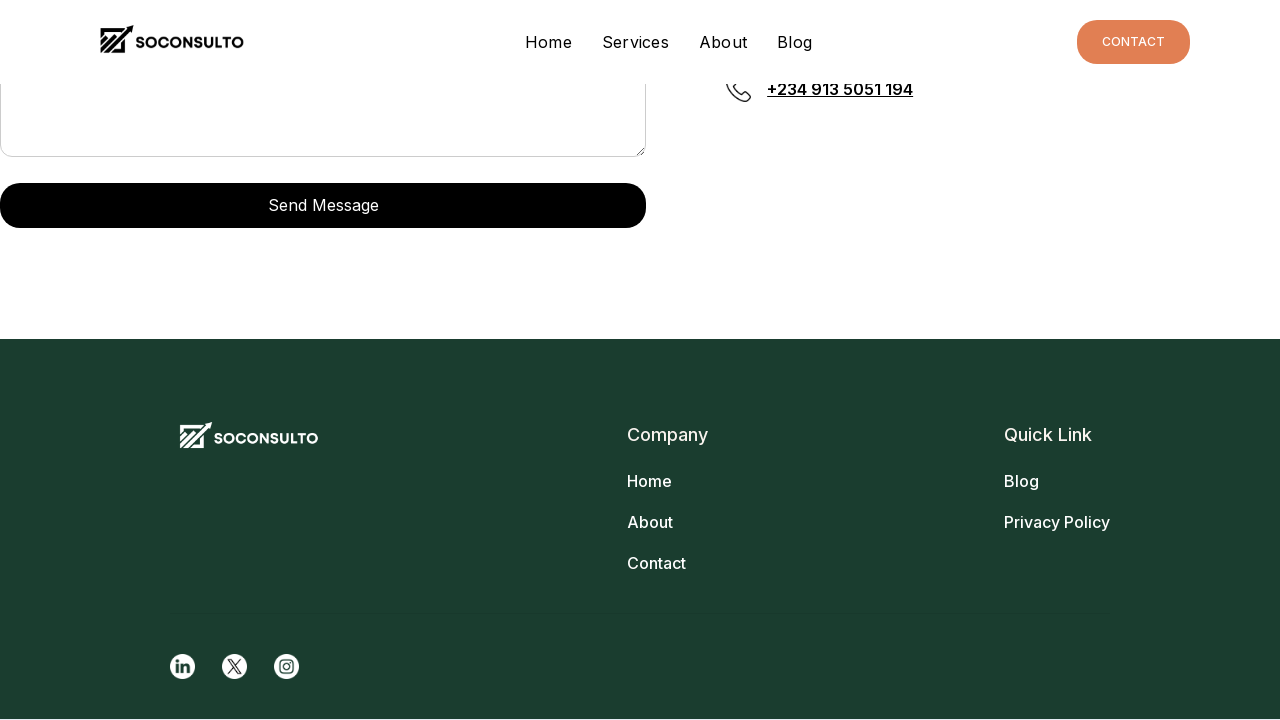

Retrieved previous scroll height
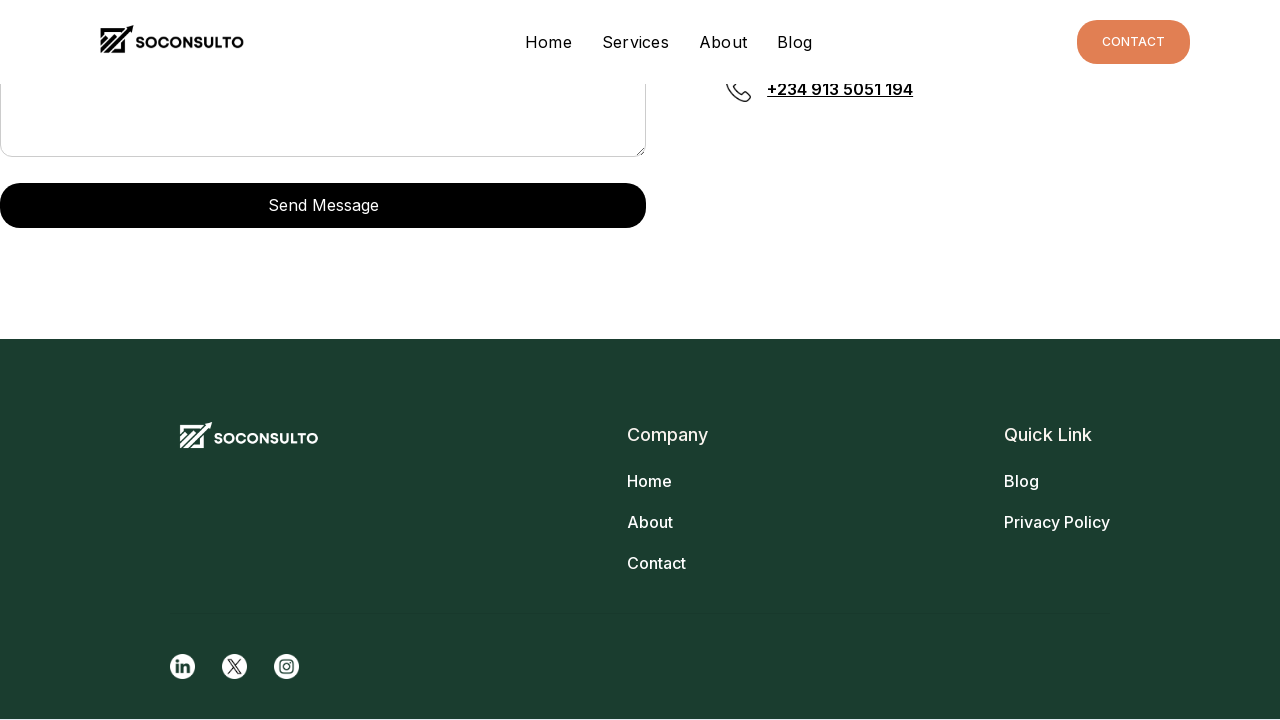

Scrolled down by one viewport height
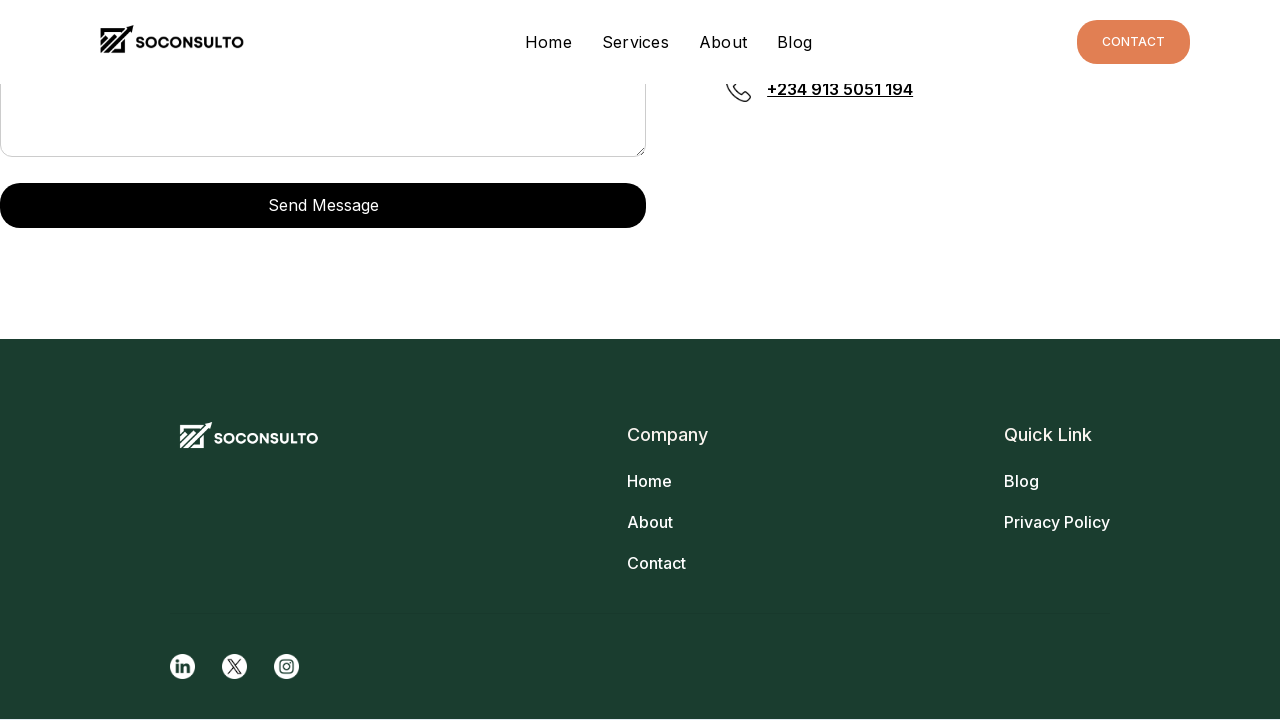

Waited 1 second for content to load after scroll
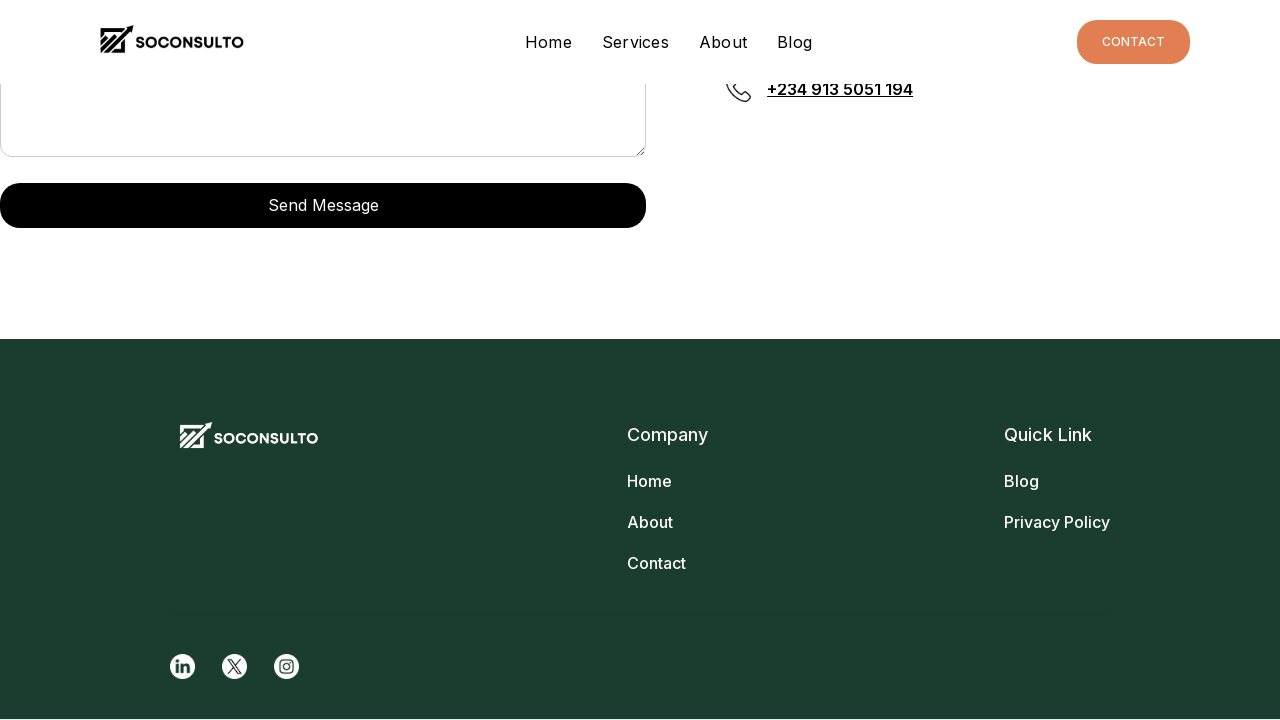

Retrieved current scroll height
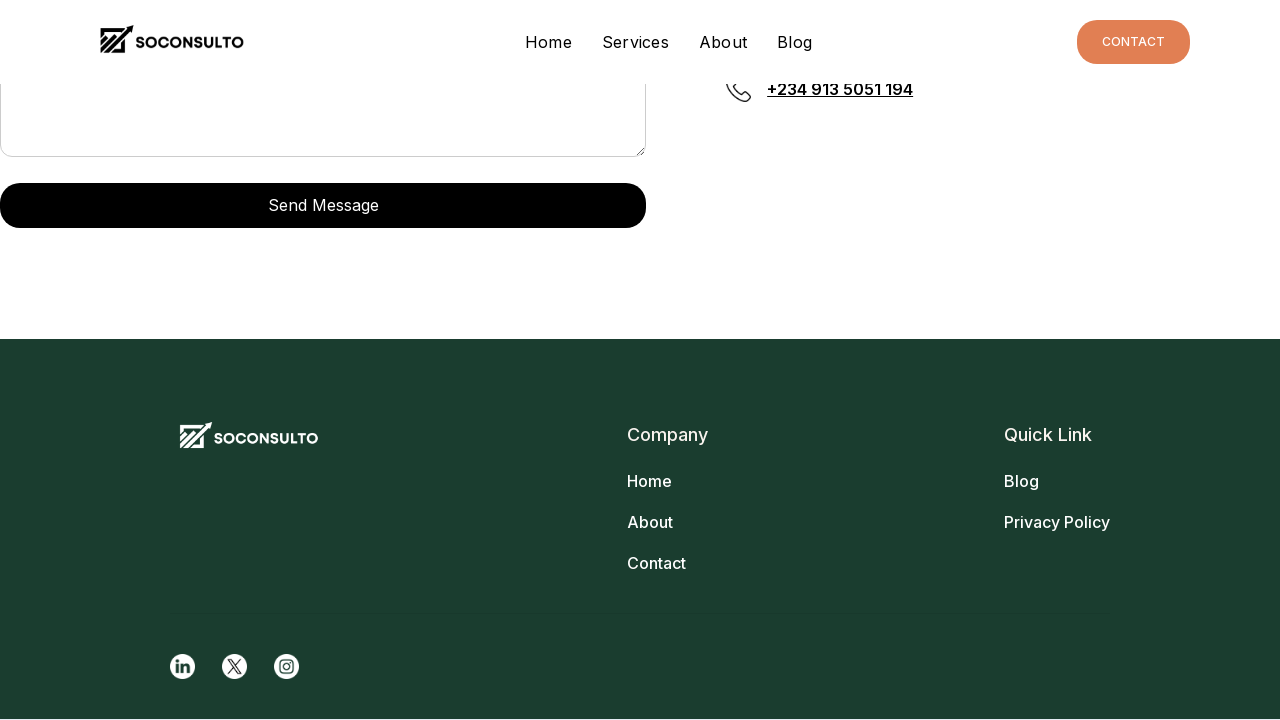

Completed scrolling to bottom of https://soconsulto.pages.dev/c-u/contact_us
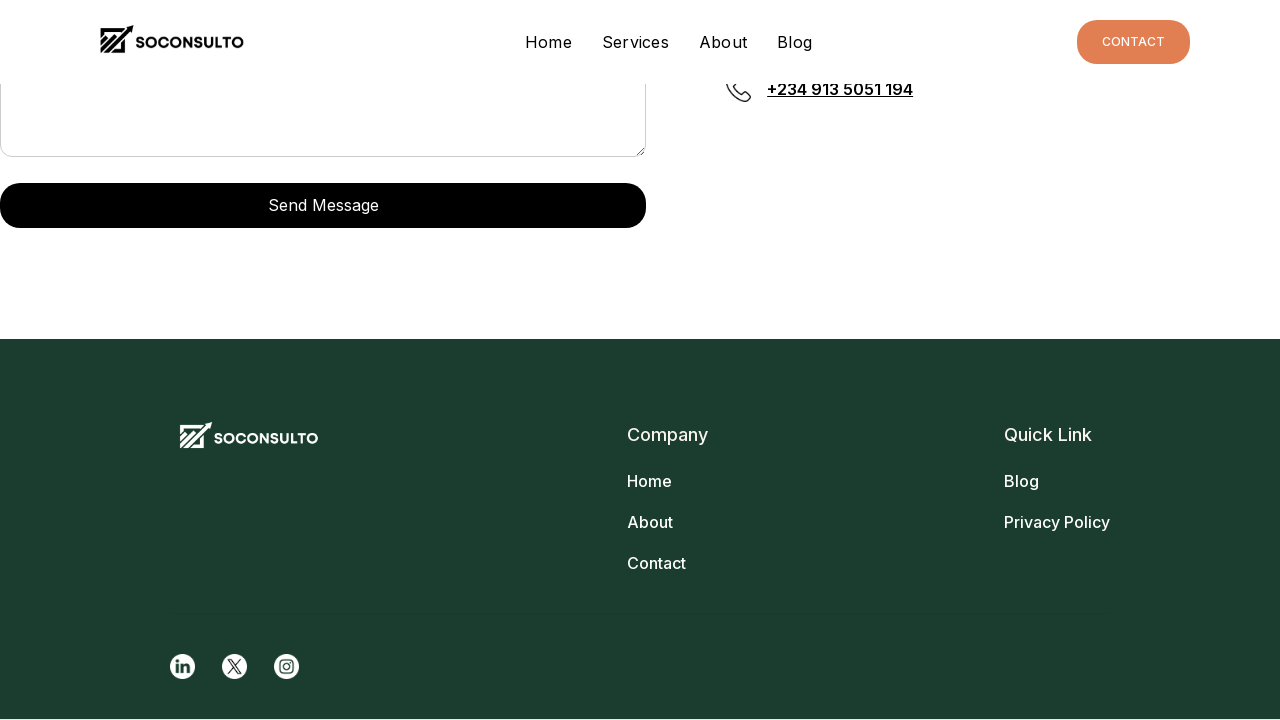

Waited 2 seconds on https://soconsulto.pages.dev/c-u/contact_us
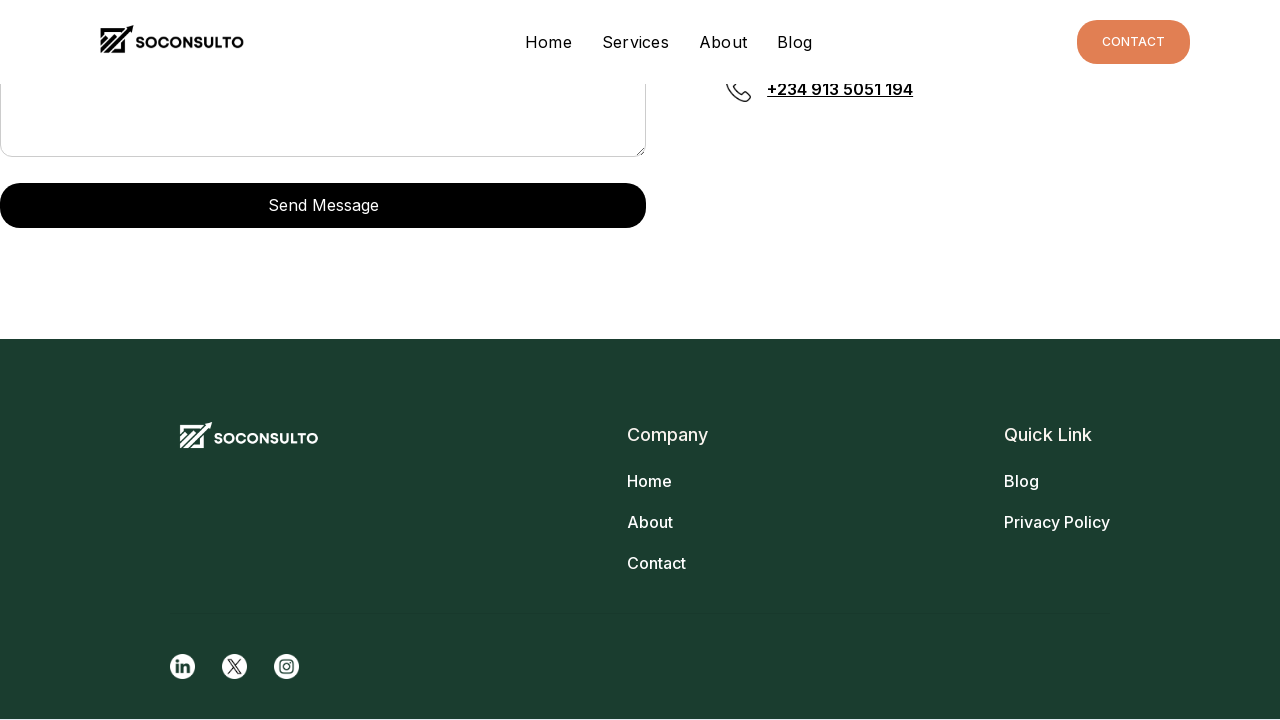

Navigated to https://soconsulto.pages.dev/Policy/Privacy_policy
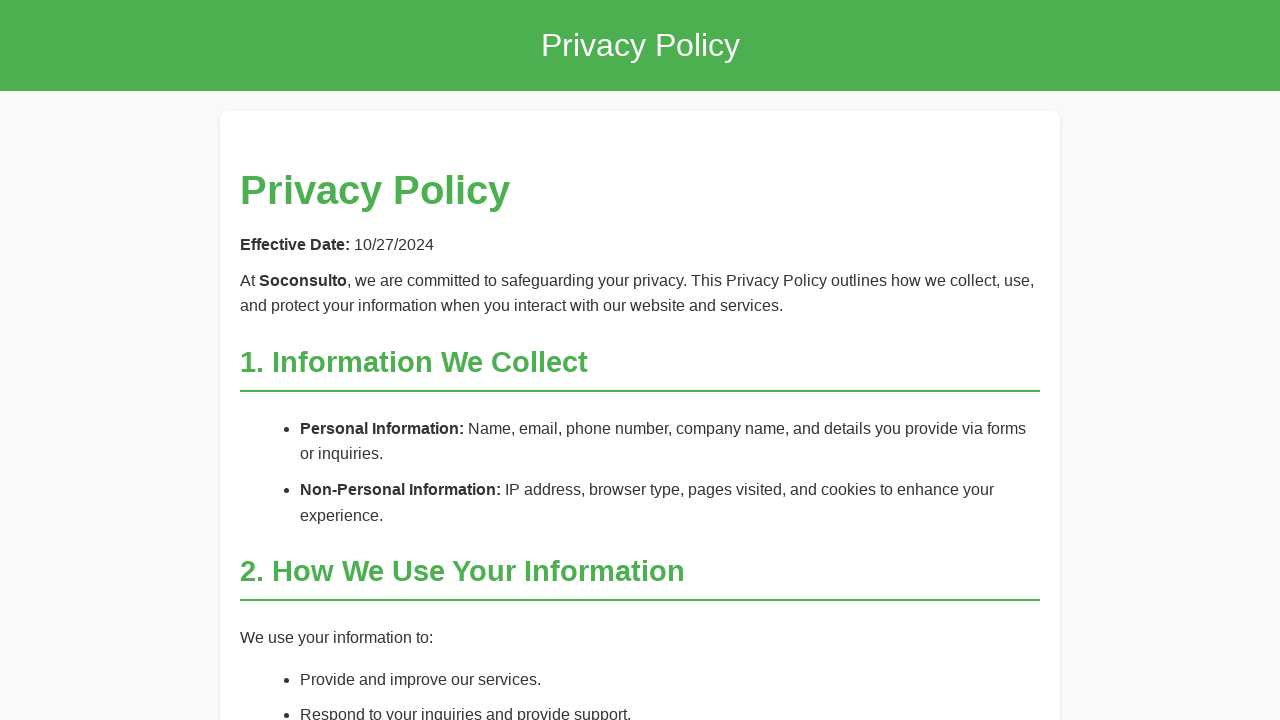

Retrieved previous scroll height
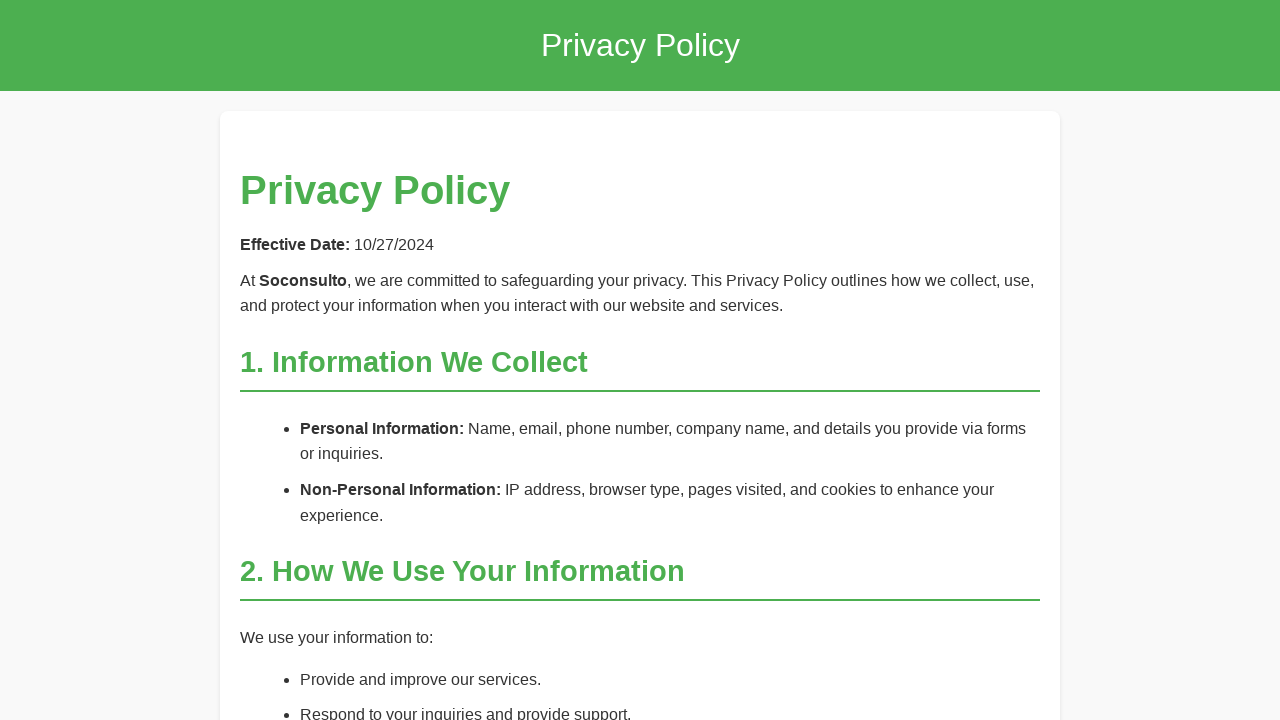

Scrolled down by one viewport height
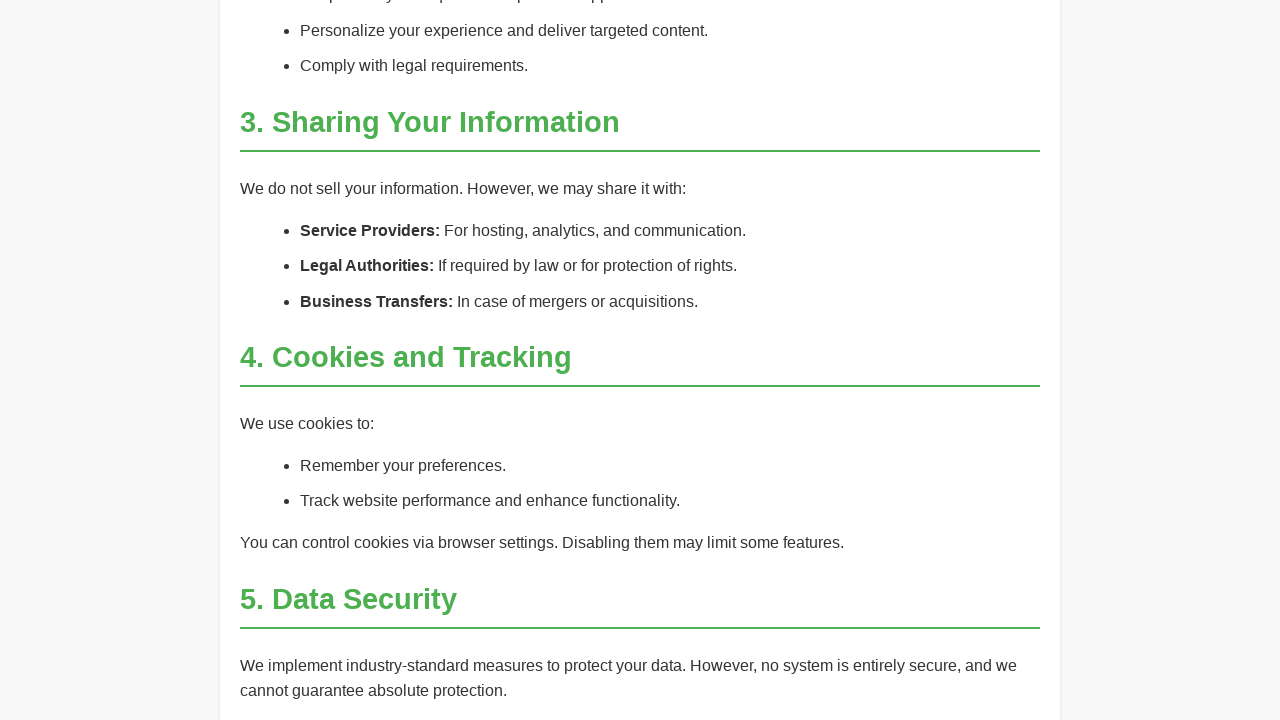

Waited 1 second for content to load after scroll
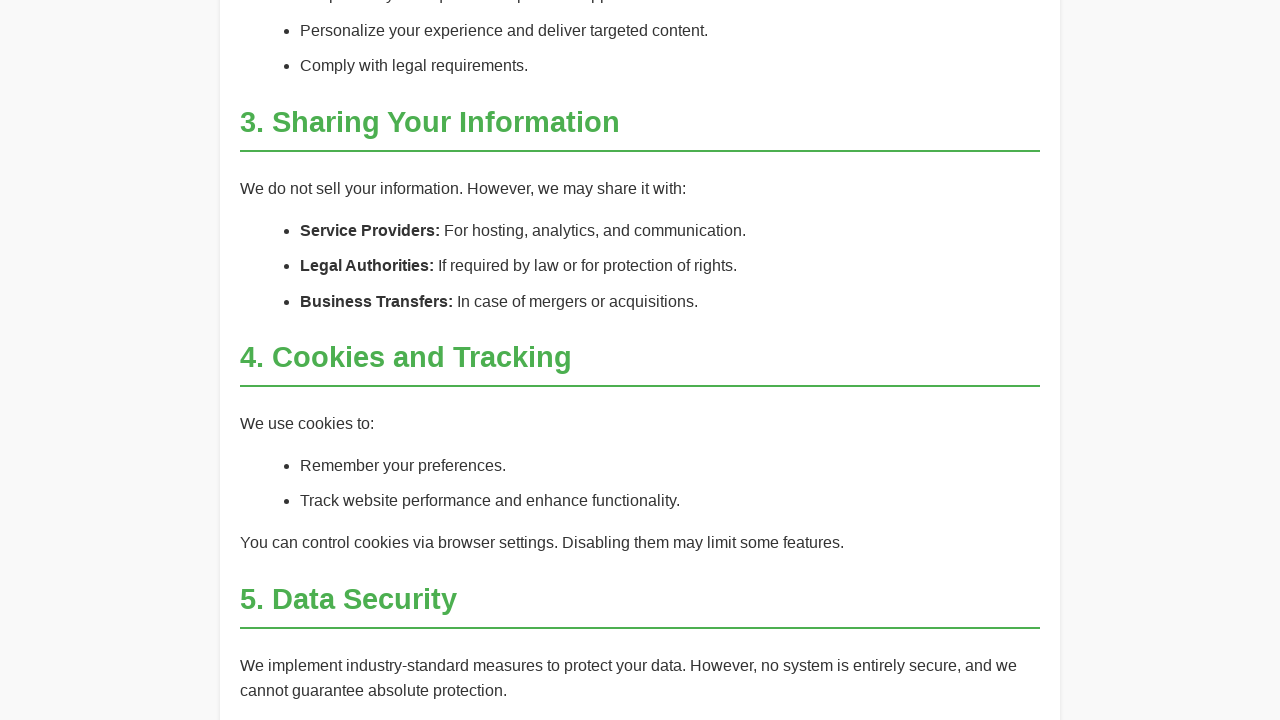

Retrieved current scroll height
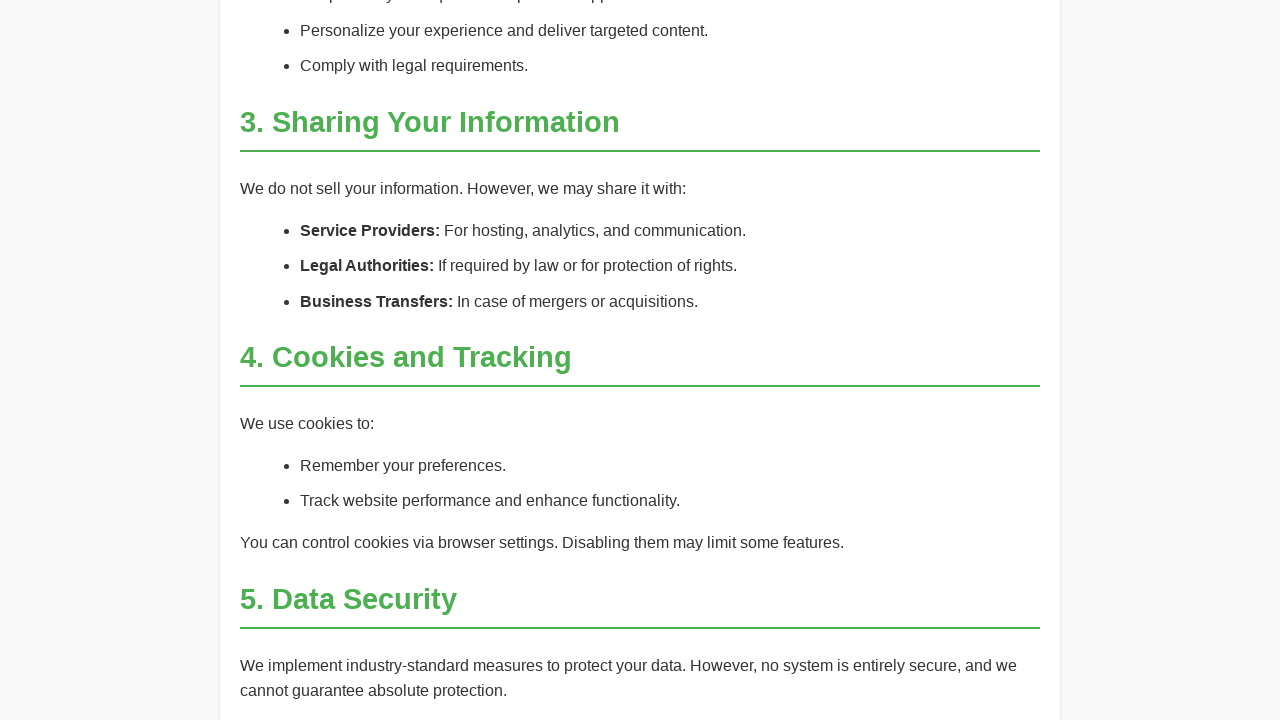

Retrieved previous scroll height
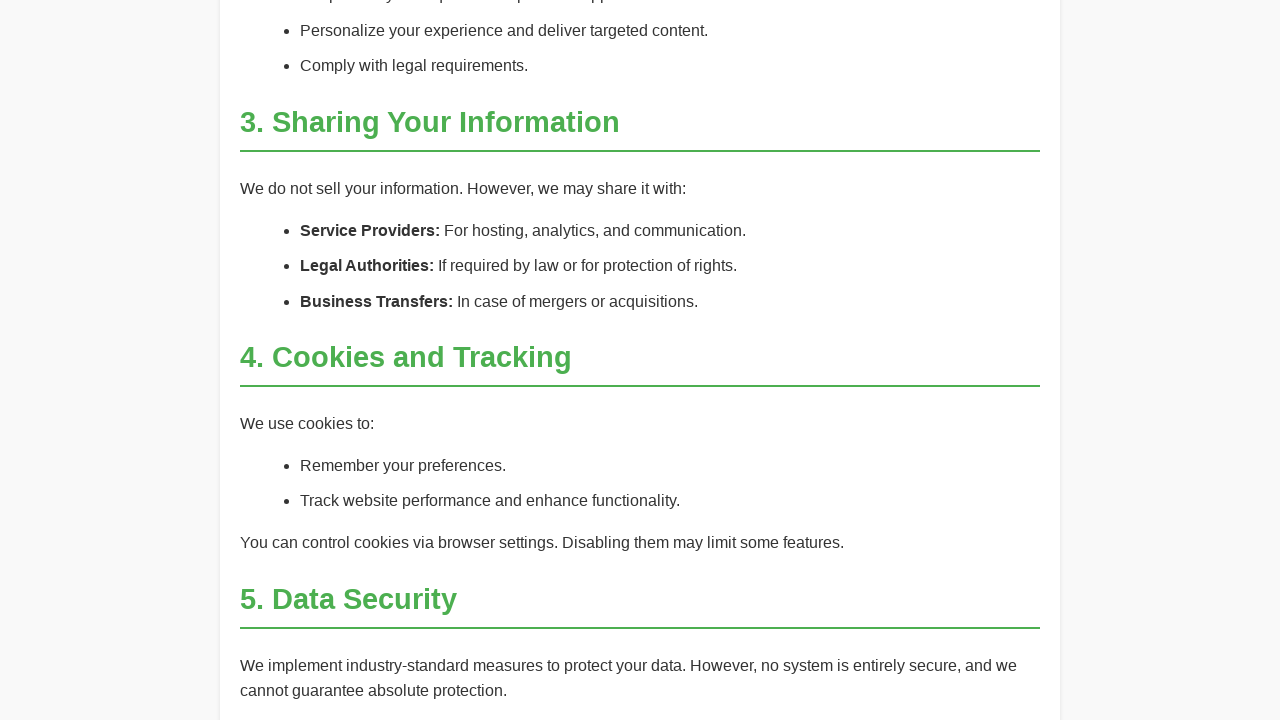

Scrolled down by one viewport height
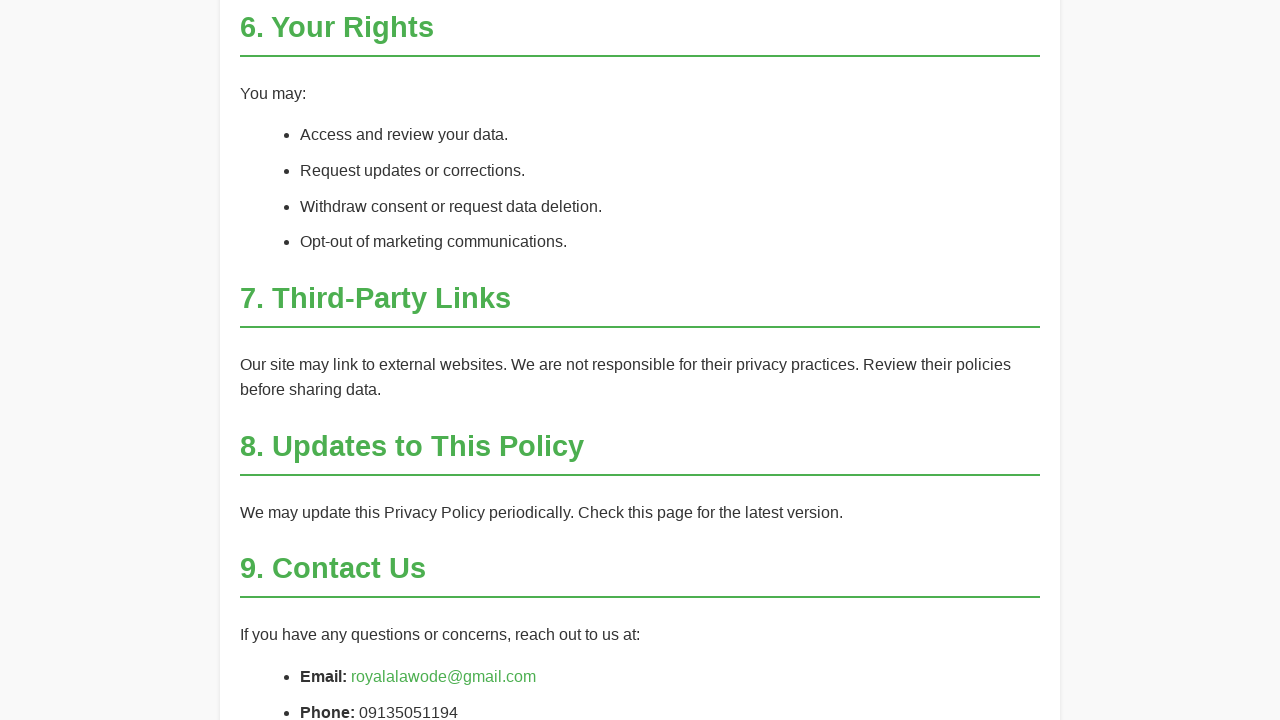

Waited 1 second for content to load after scroll
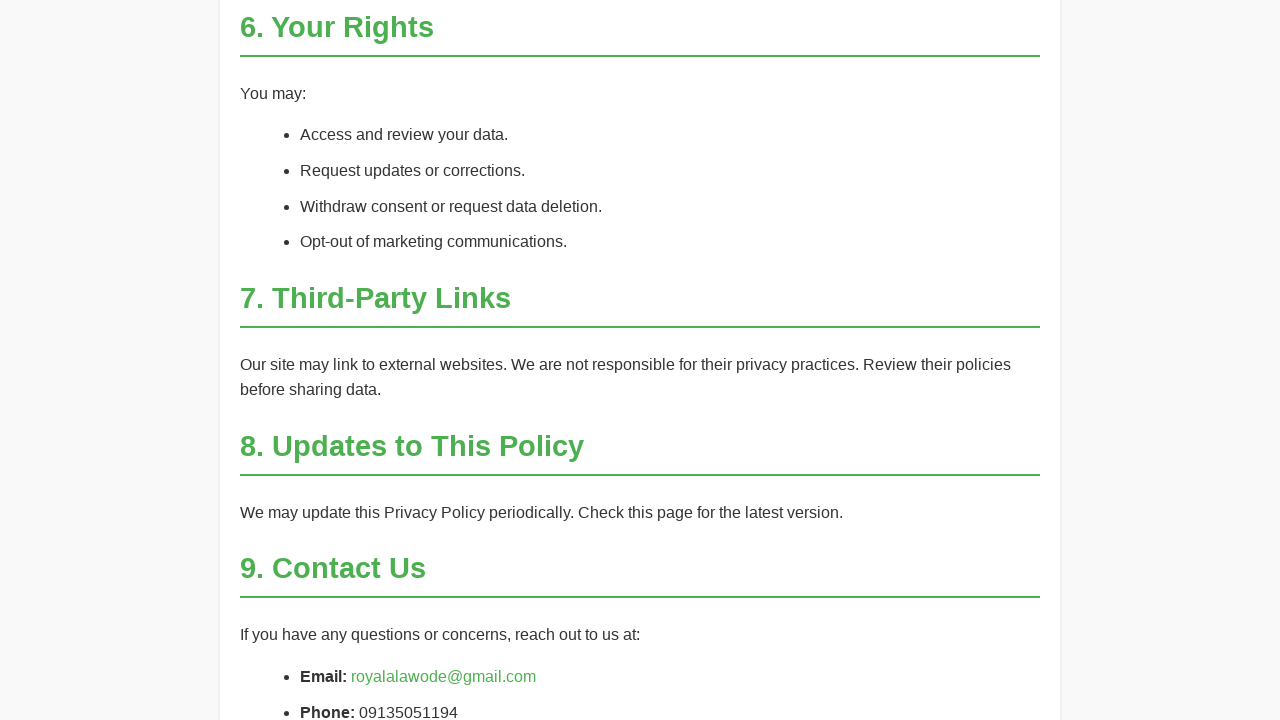

Retrieved current scroll height
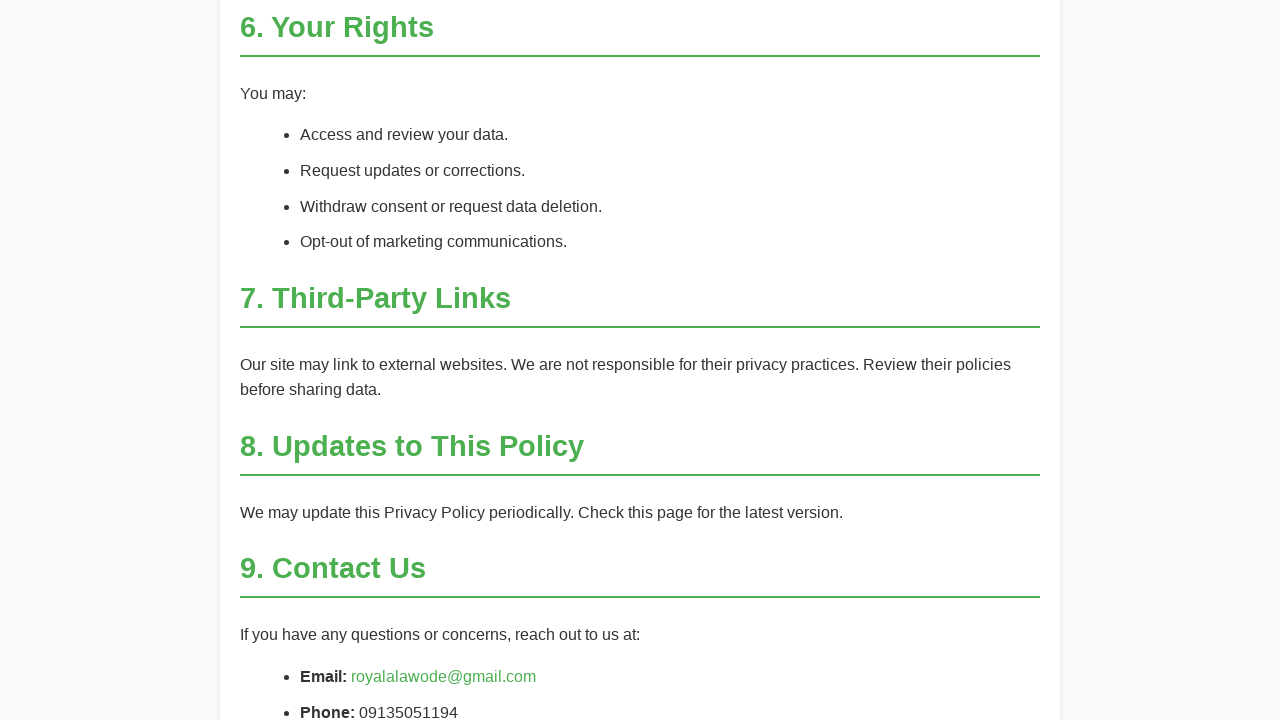

Retrieved previous scroll height
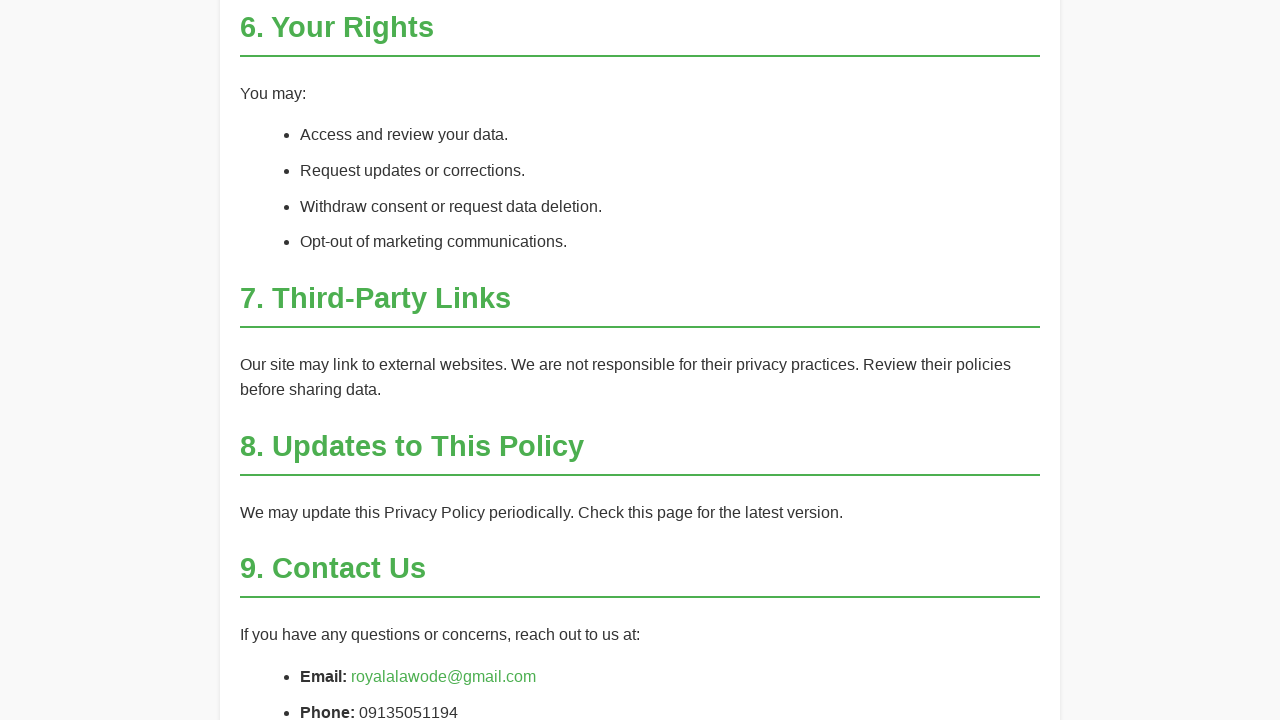

Scrolled down by one viewport height
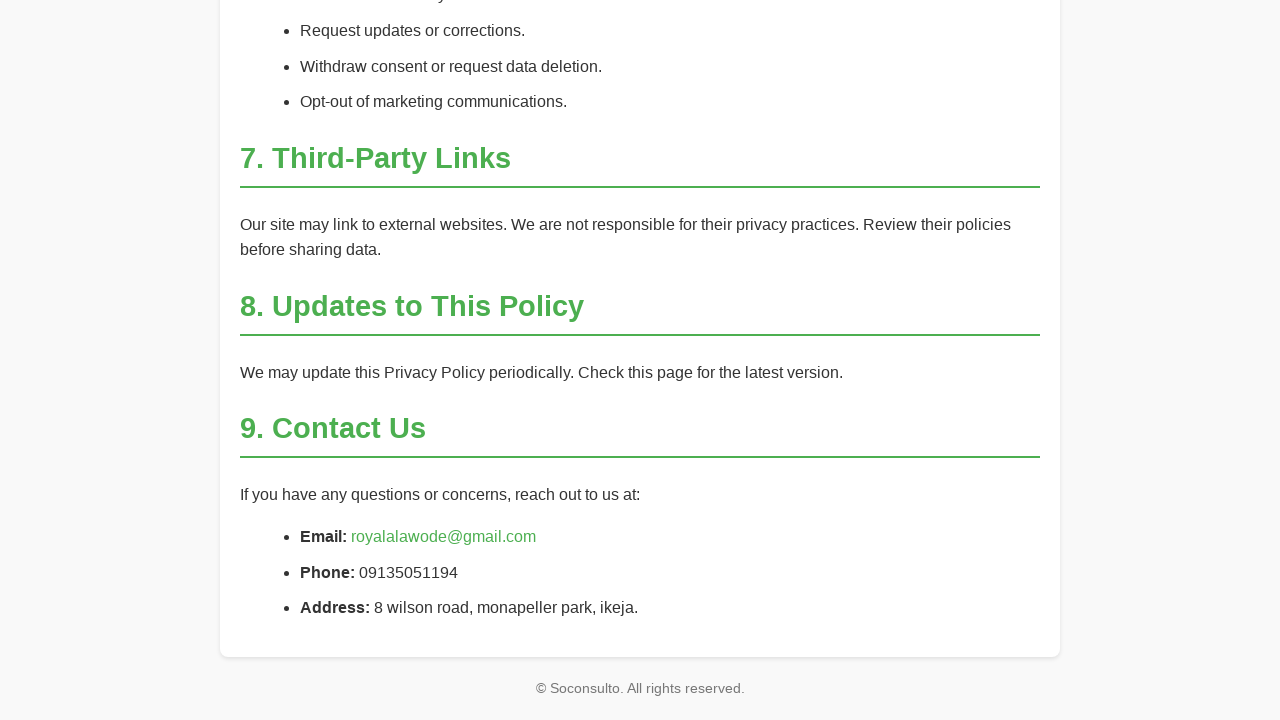

Waited 1 second for content to load after scroll
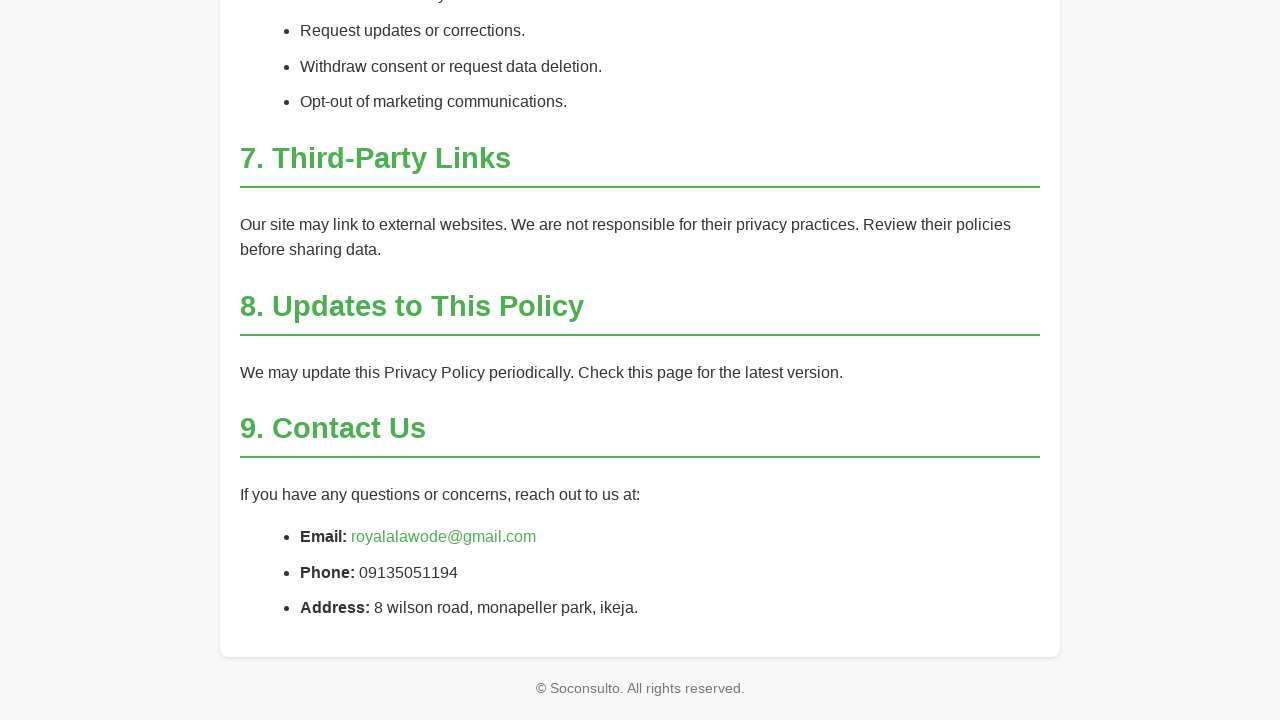

Retrieved current scroll height
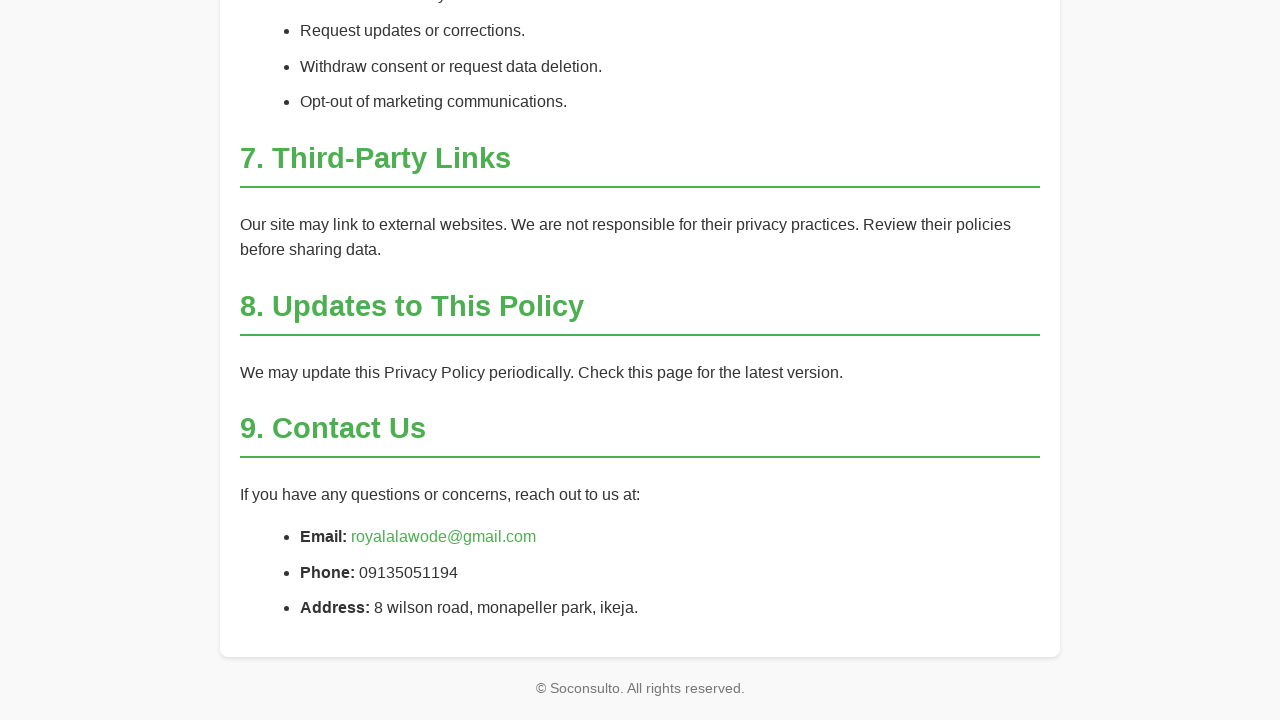

Retrieved previous scroll height
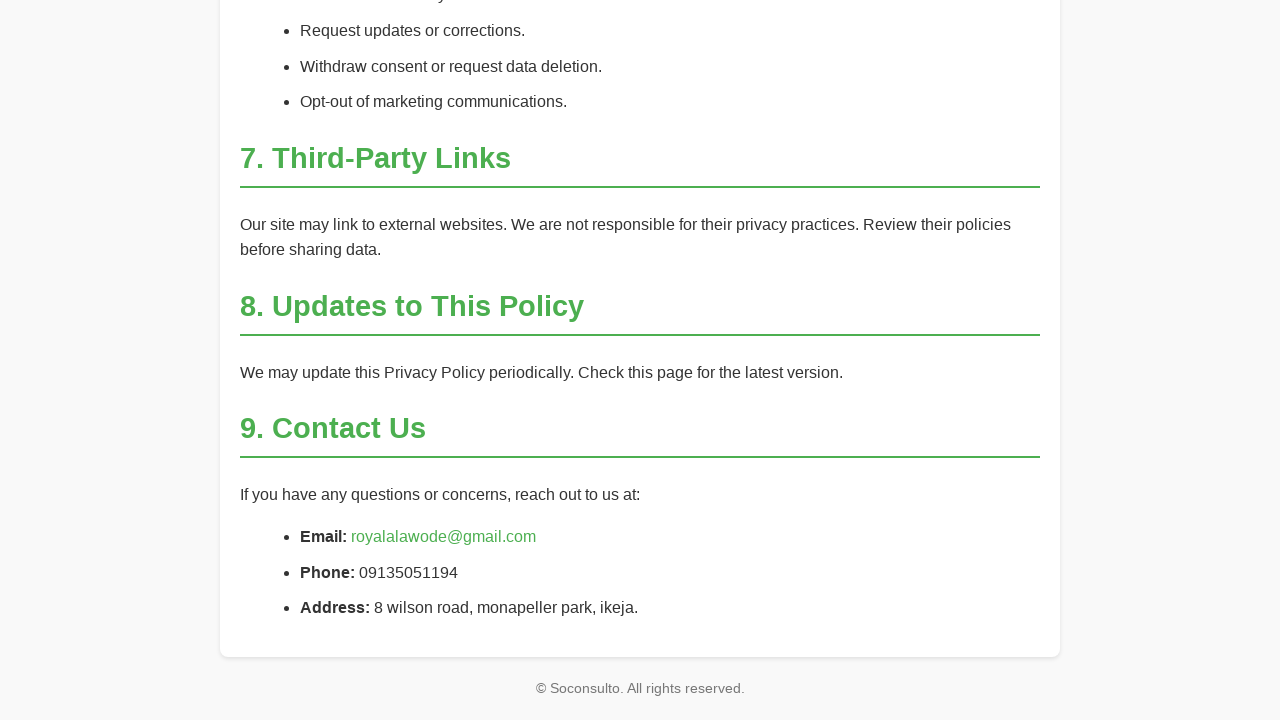

Scrolled down by one viewport height
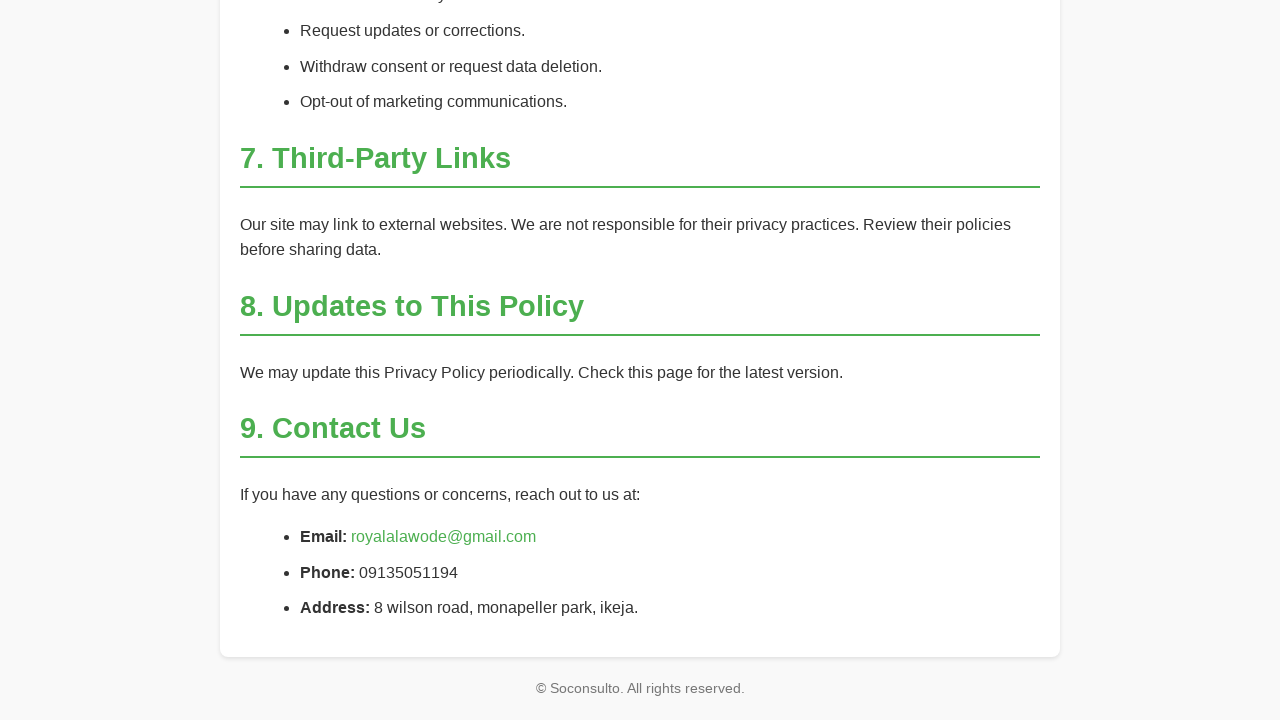

Waited 1 second for content to load after scroll
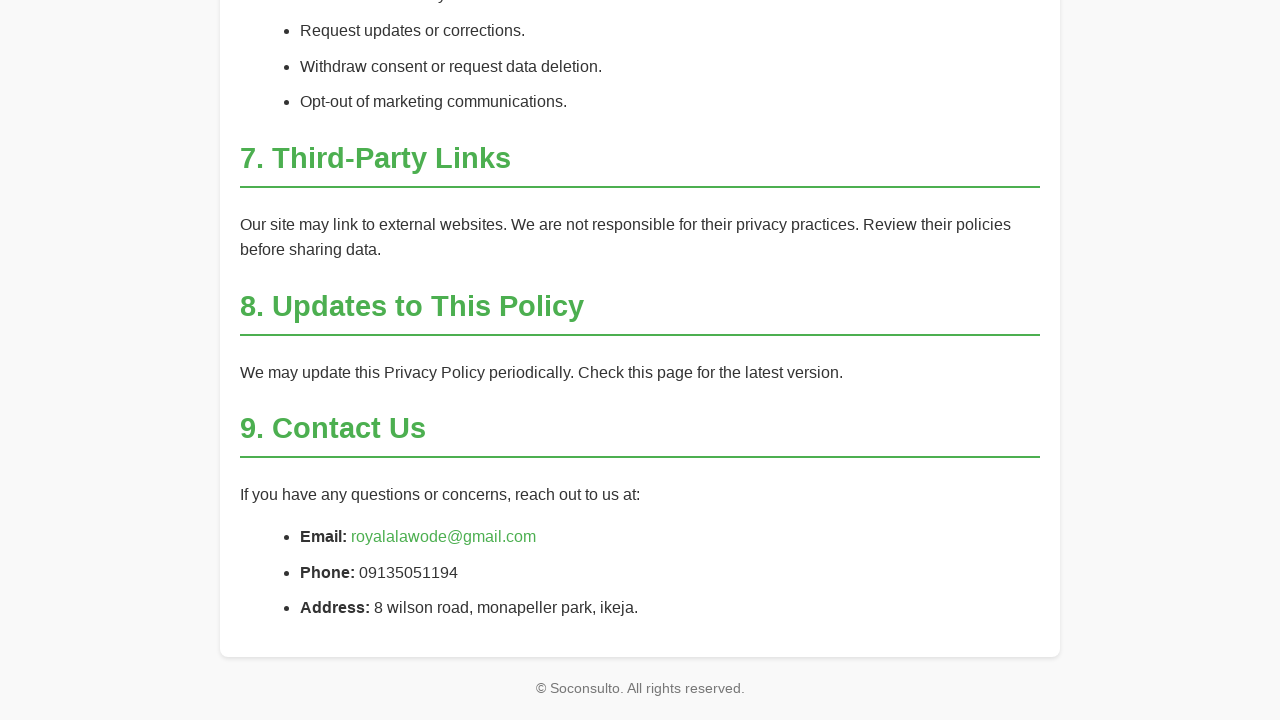

Retrieved current scroll height
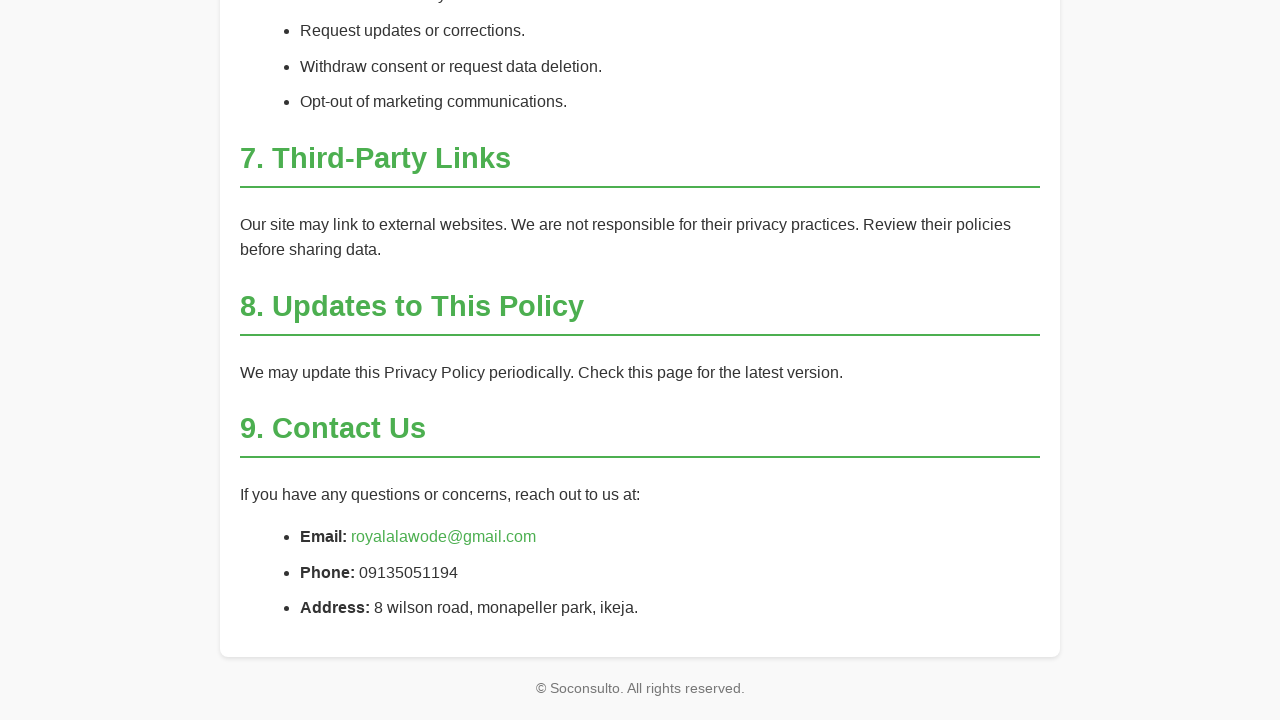

Completed scrolling to bottom of https://soconsulto.pages.dev/Policy/Privacy_policy
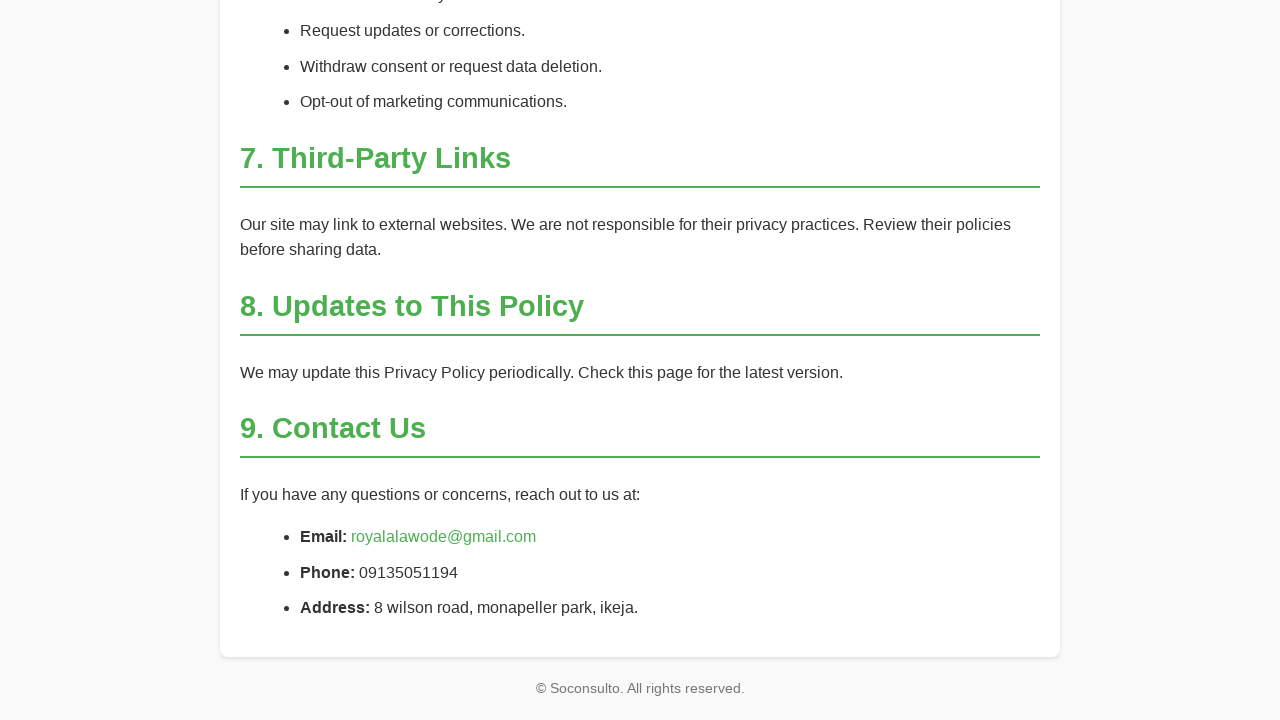

Waited 2 seconds on https://soconsulto.pages.dev/Policy/Privacy_policy
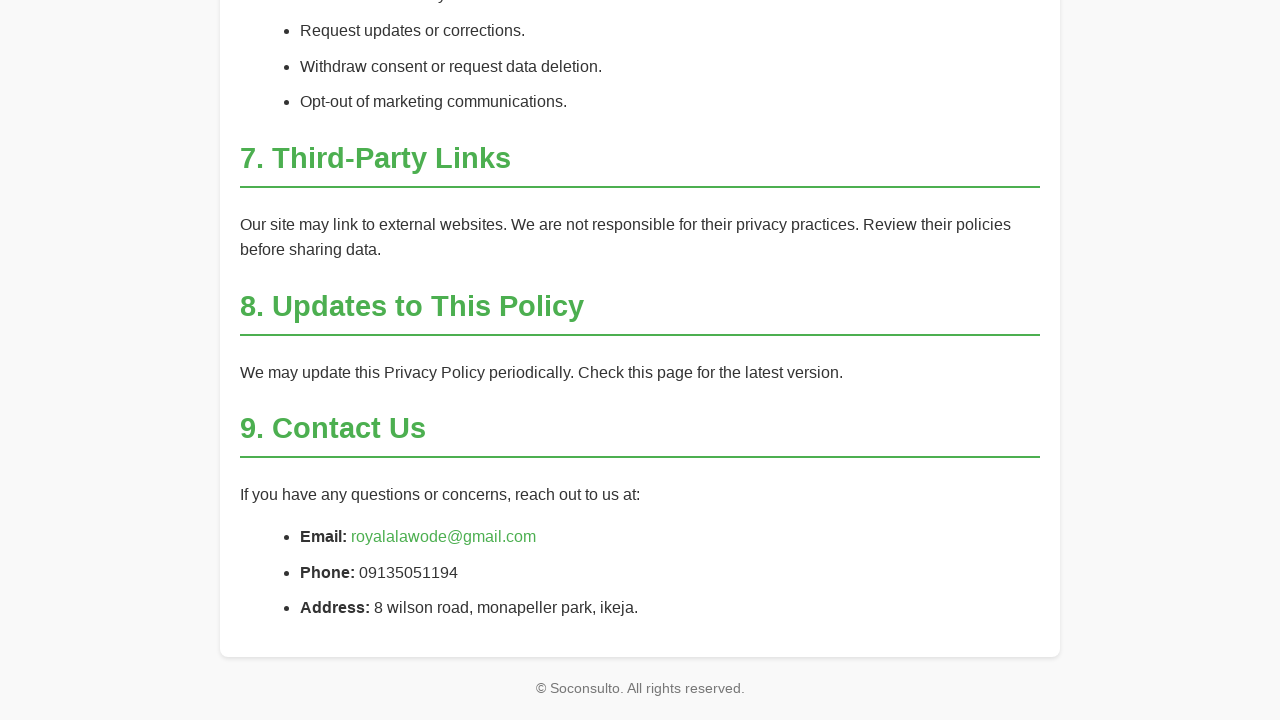

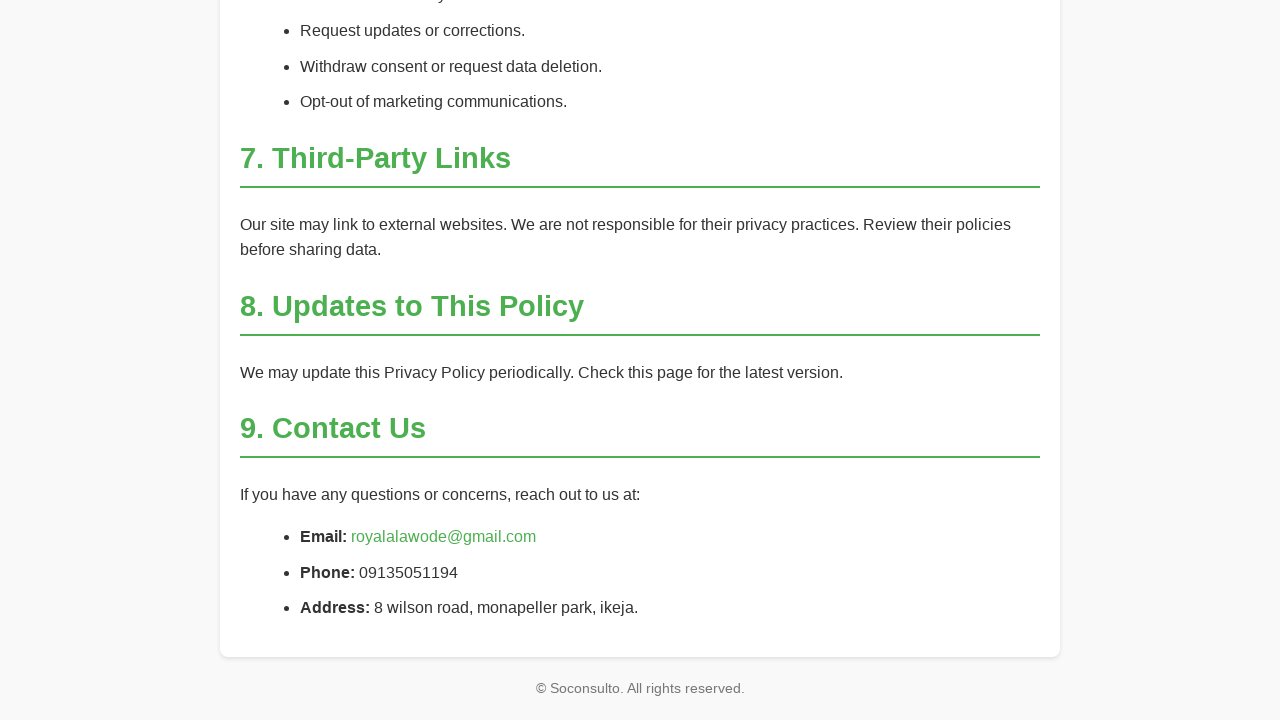